Tests a large form by filling all input fields with text and submitting the form via a button click

Starting URL: http://suninjuly.github.io/huge_form.html

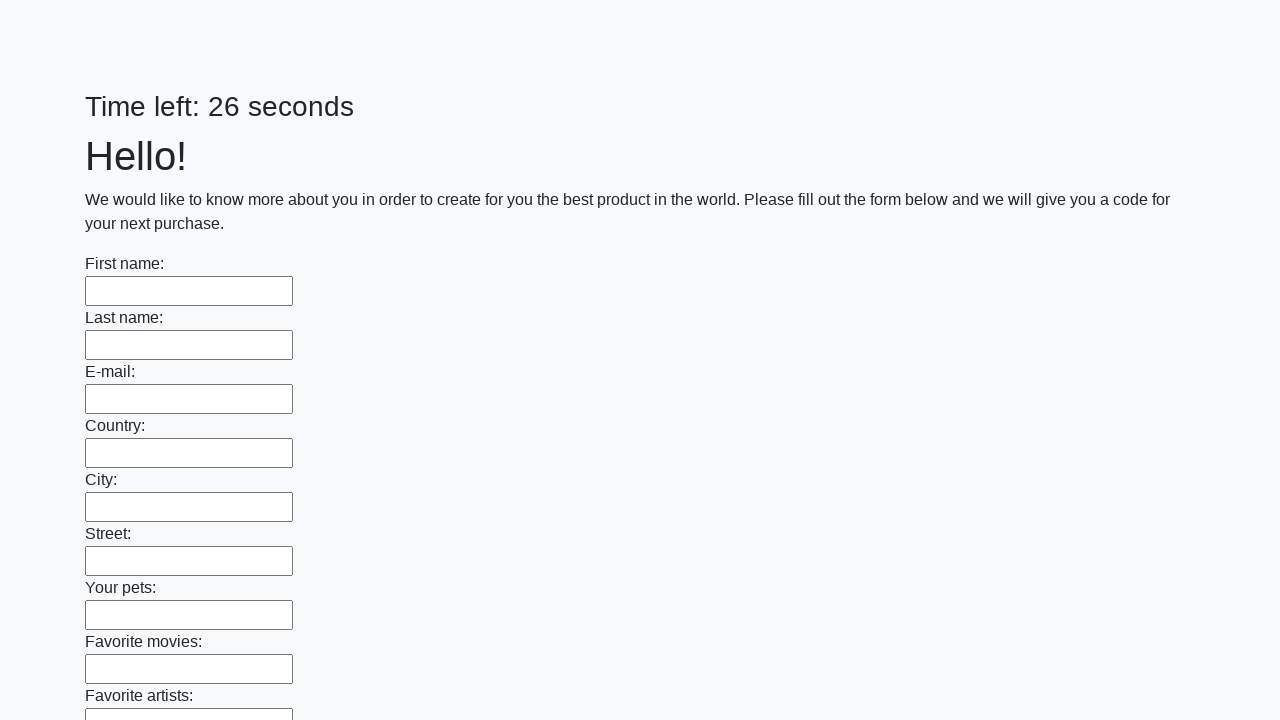

Located all input elements on the form
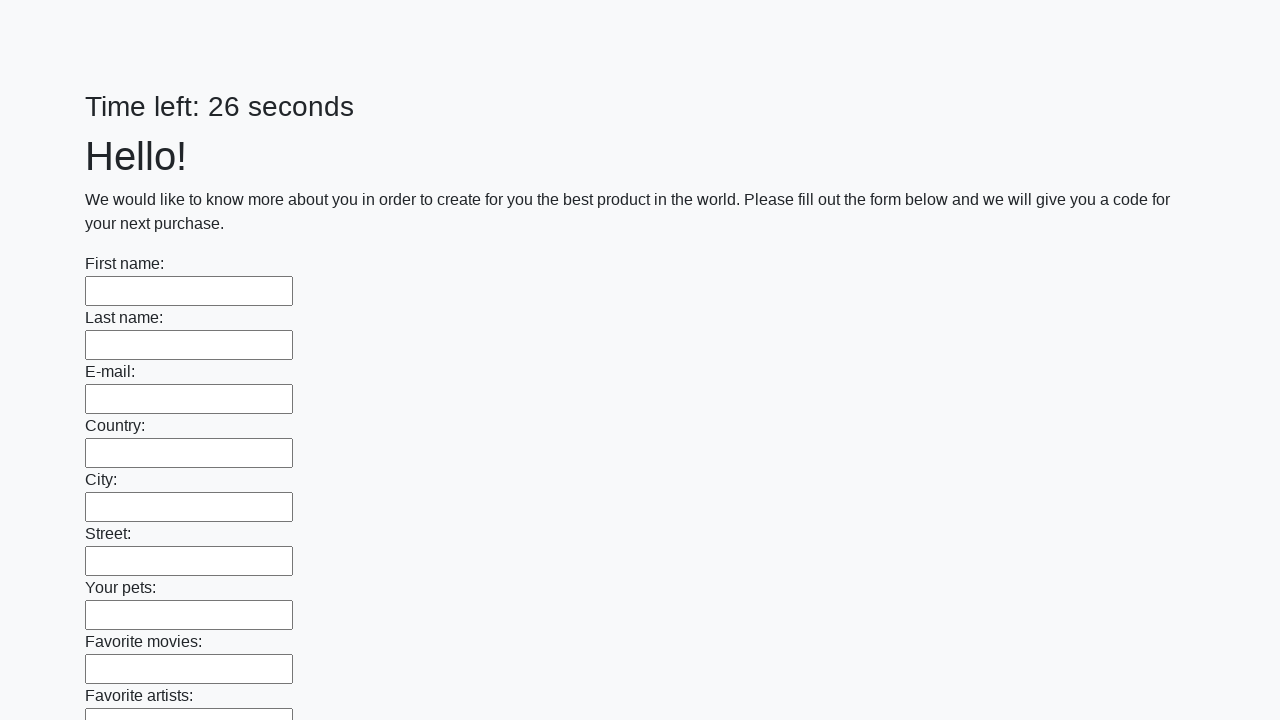

Filled an input field with 'Automated test input' on input >> nth=0
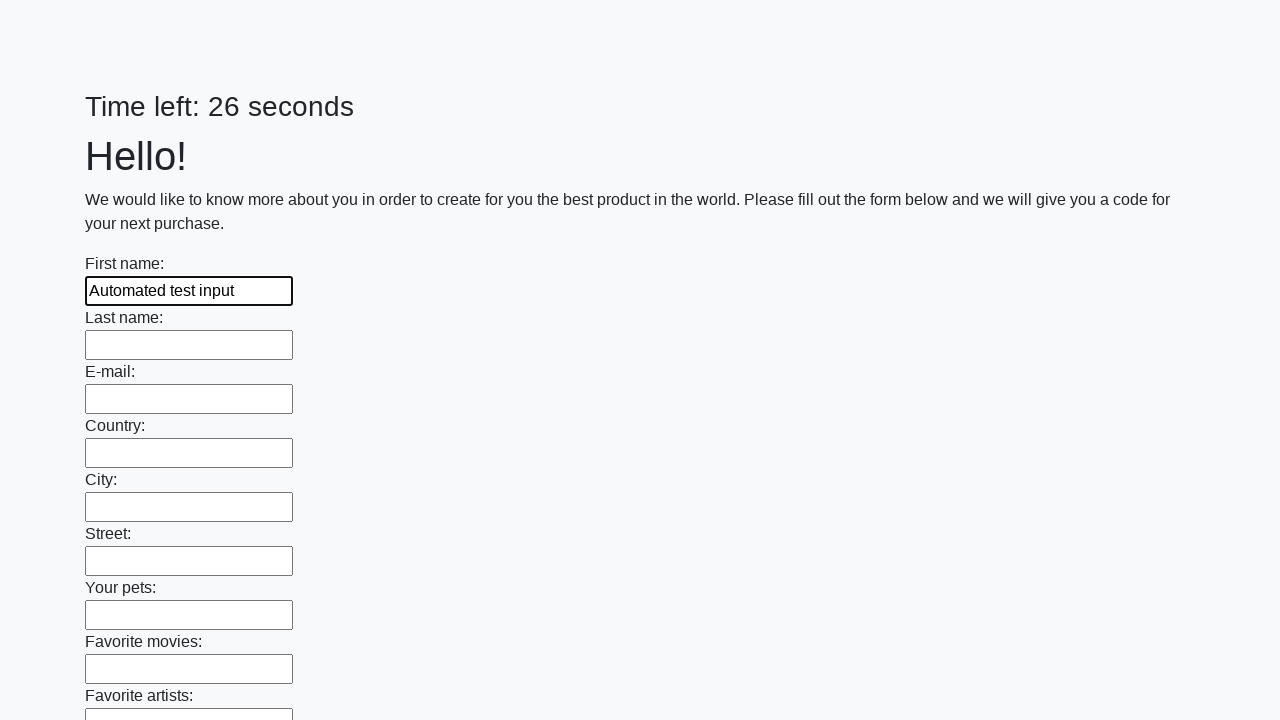

Filled an input field with 'Automated test input' on input >> nth=1
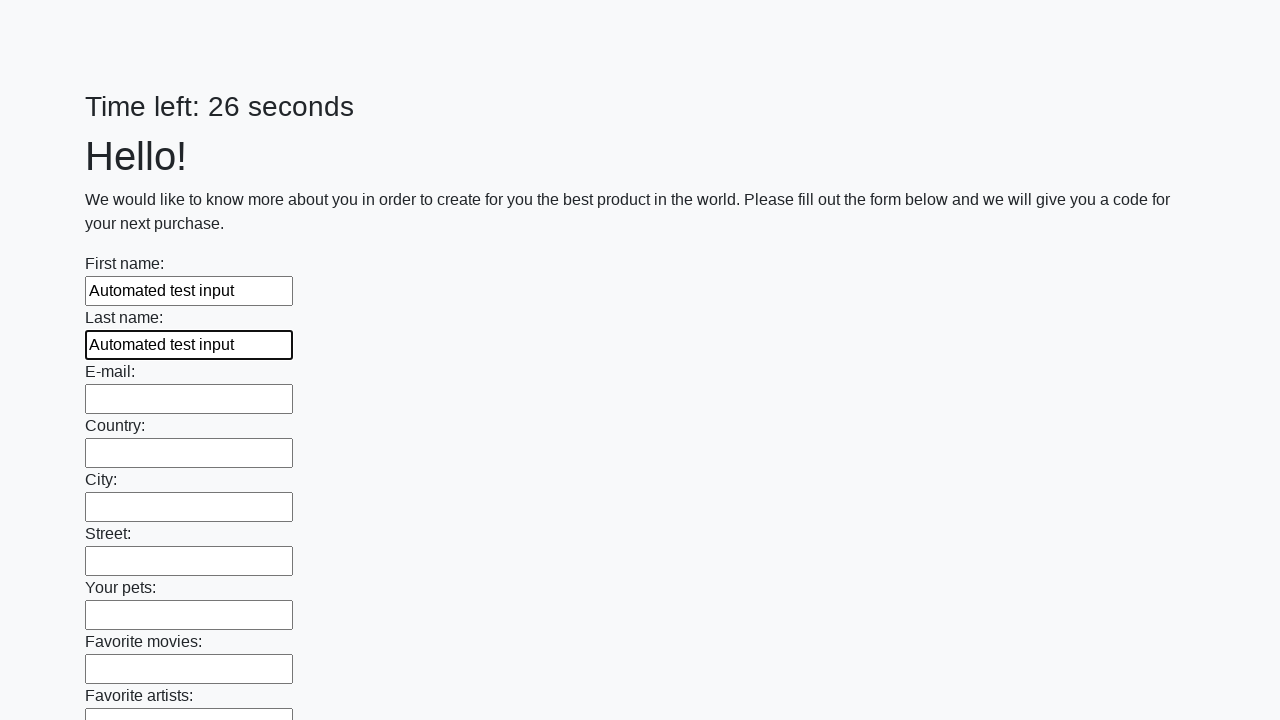

Filled an input field with 'Automated test input' on input >> nth=2
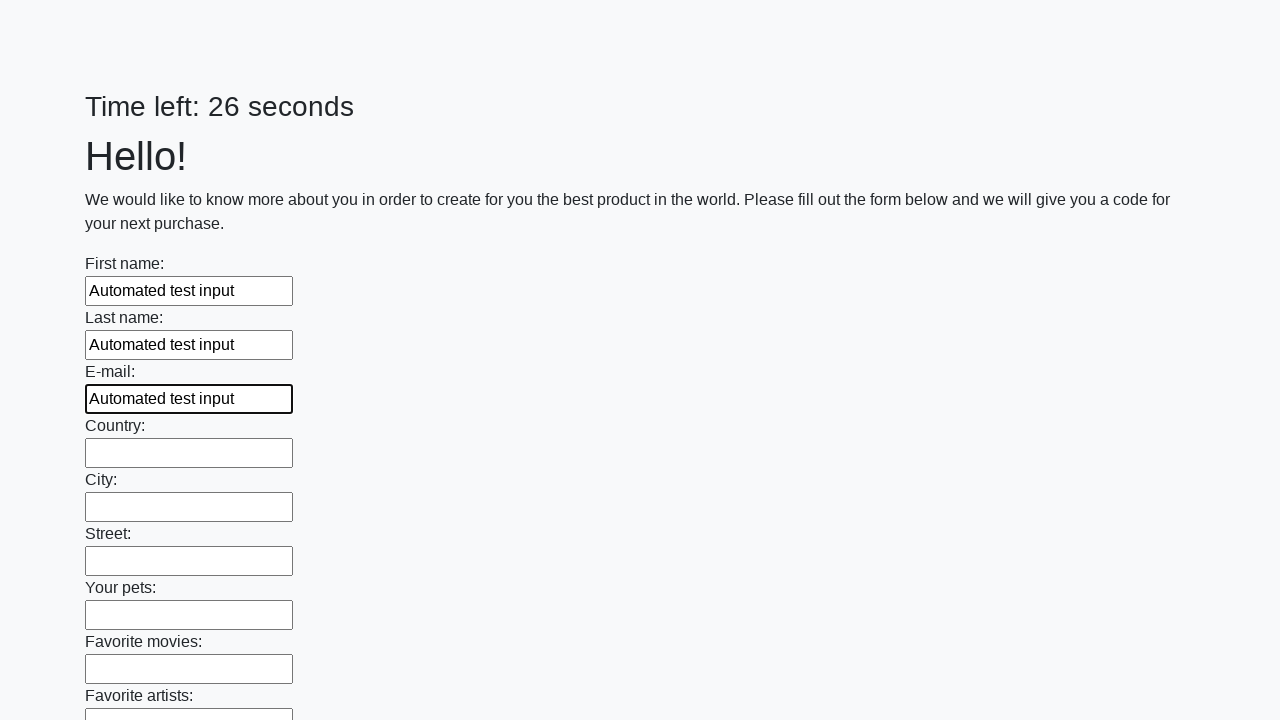

Filled an input field with 'Automated test input' on input >> nth=3
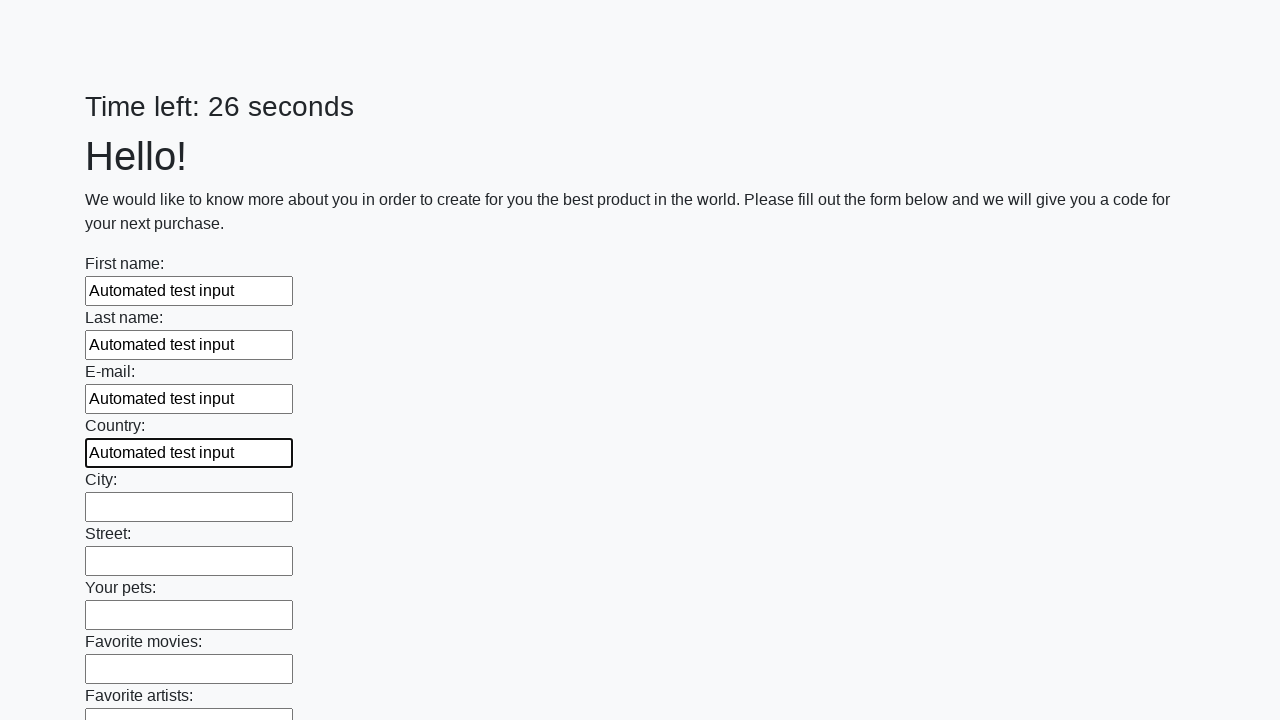

Filled an input field with 'Automated test input' on input >> nth=4
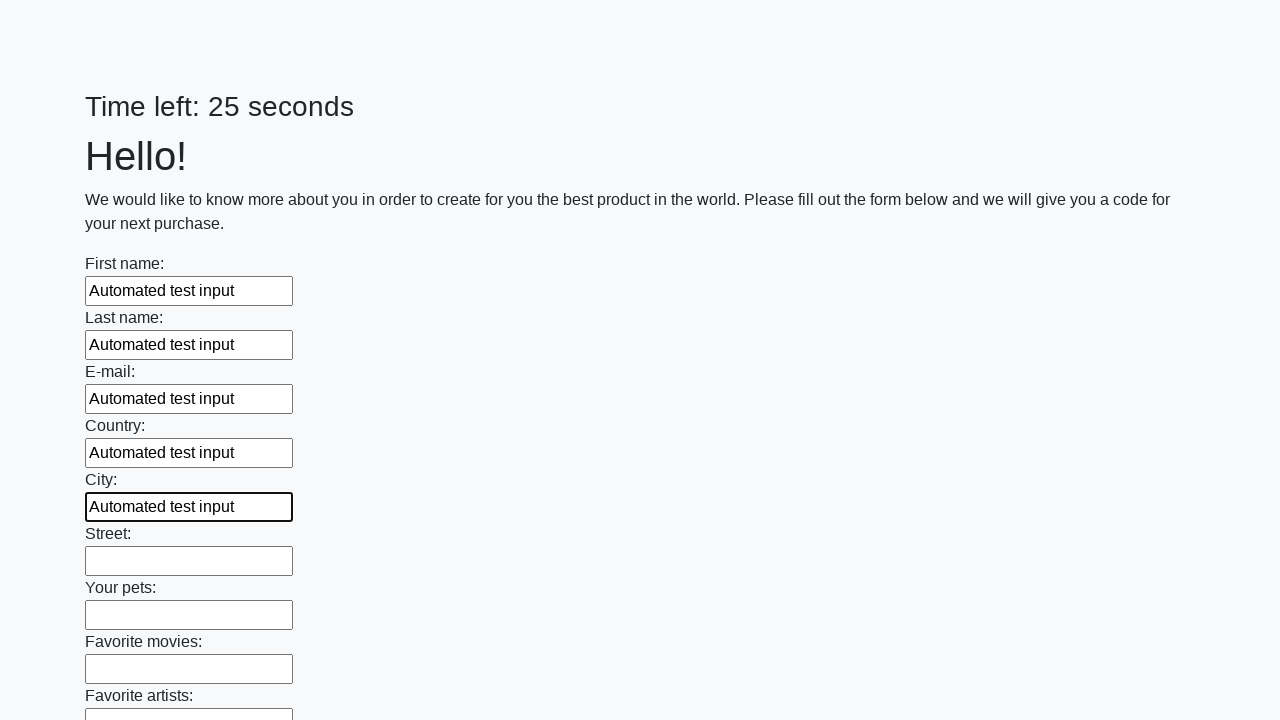

Filled an input field with 'Automated test input' on input >> nth=5
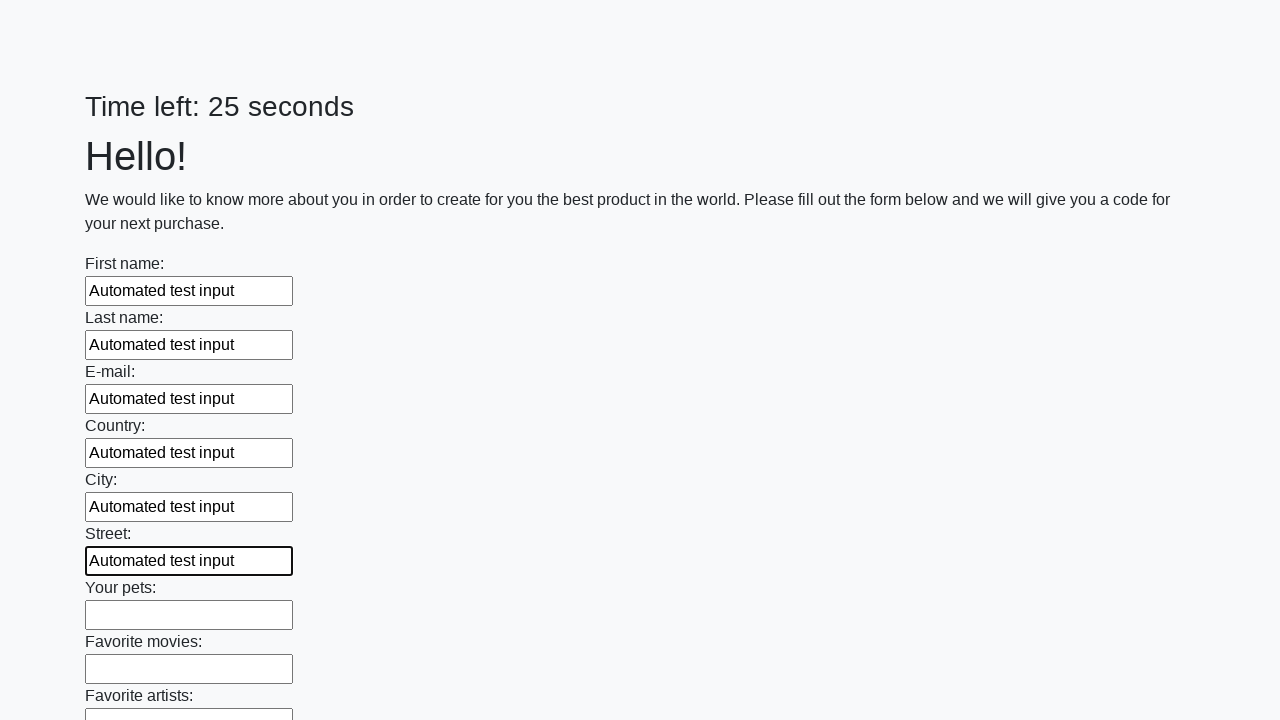

Filled an input field with 'Automated test input' on input >> nth=6
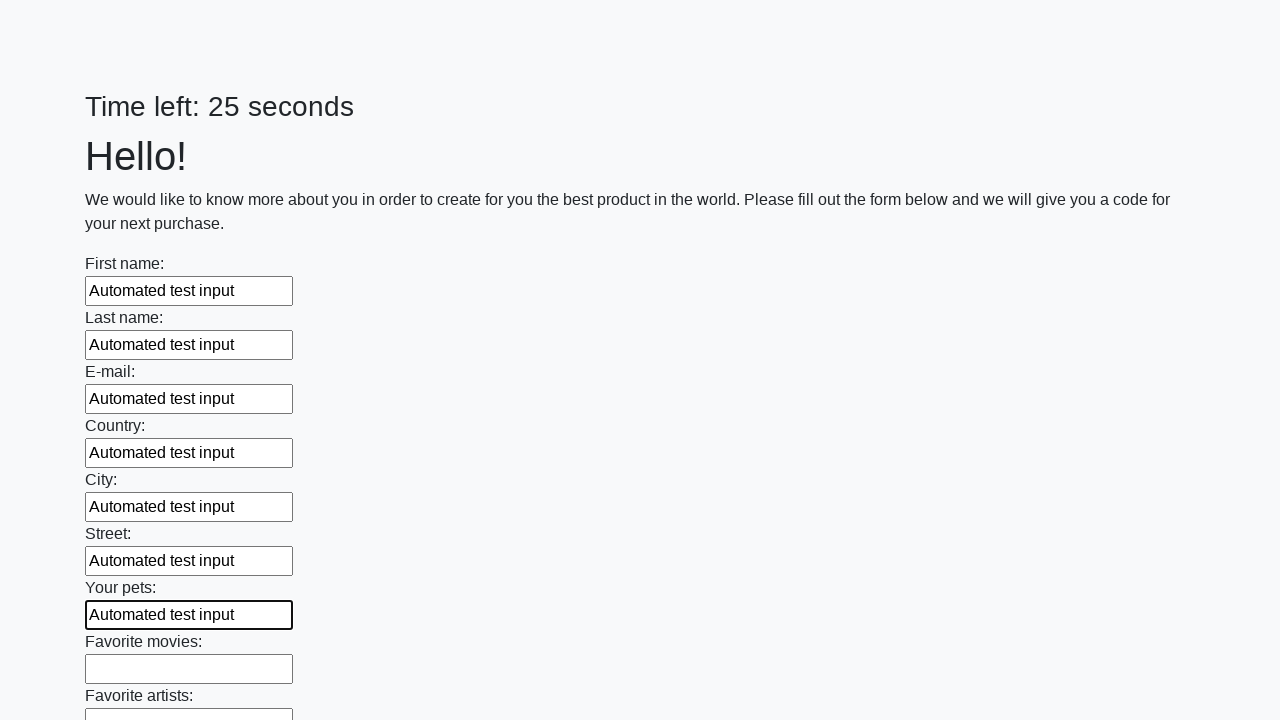

Filled an input field with 'Automated test input' on input >> nth=7
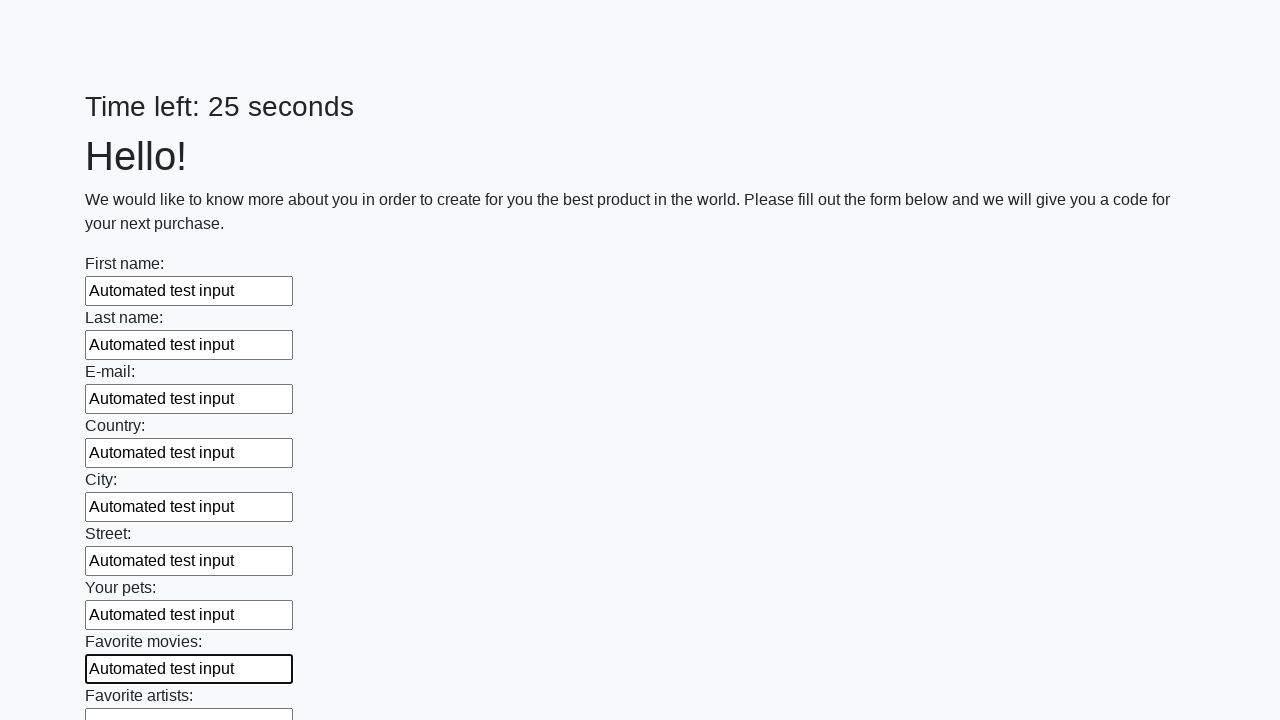

Filled an input field with 'Automated test input' on input >> nth=8
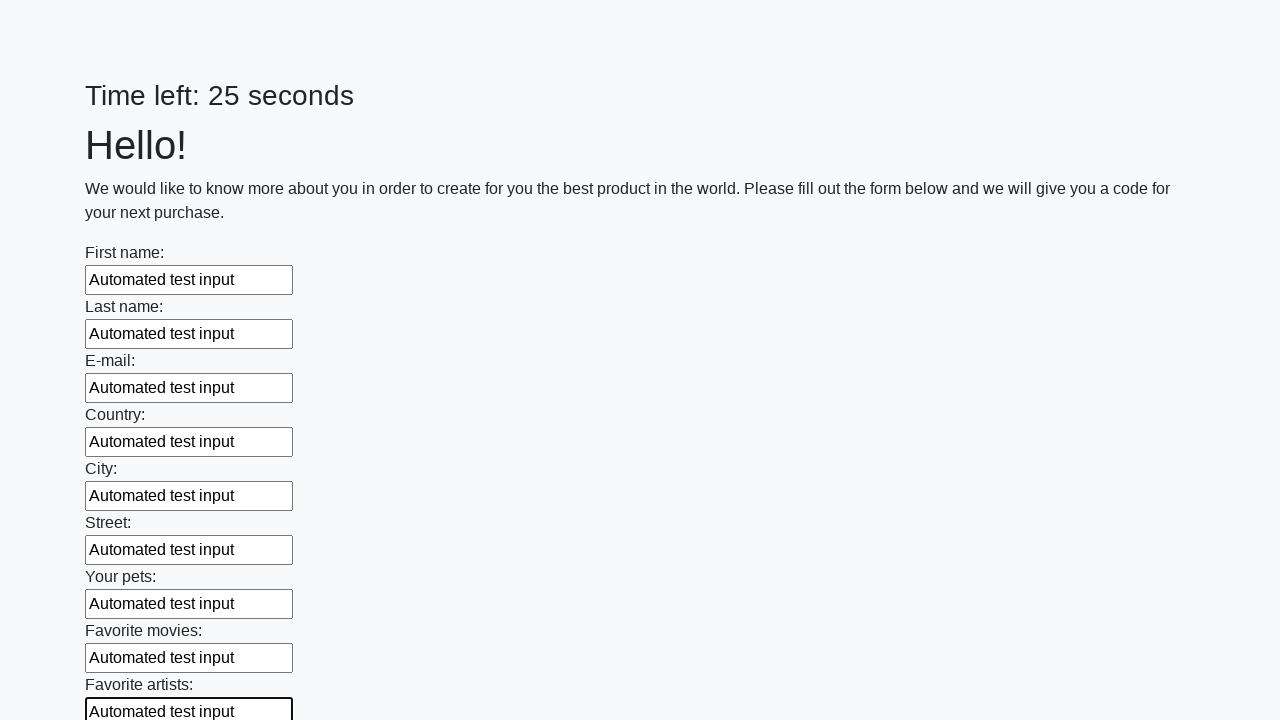

Filled an input field with 'Automated test input' on input >> nth=9
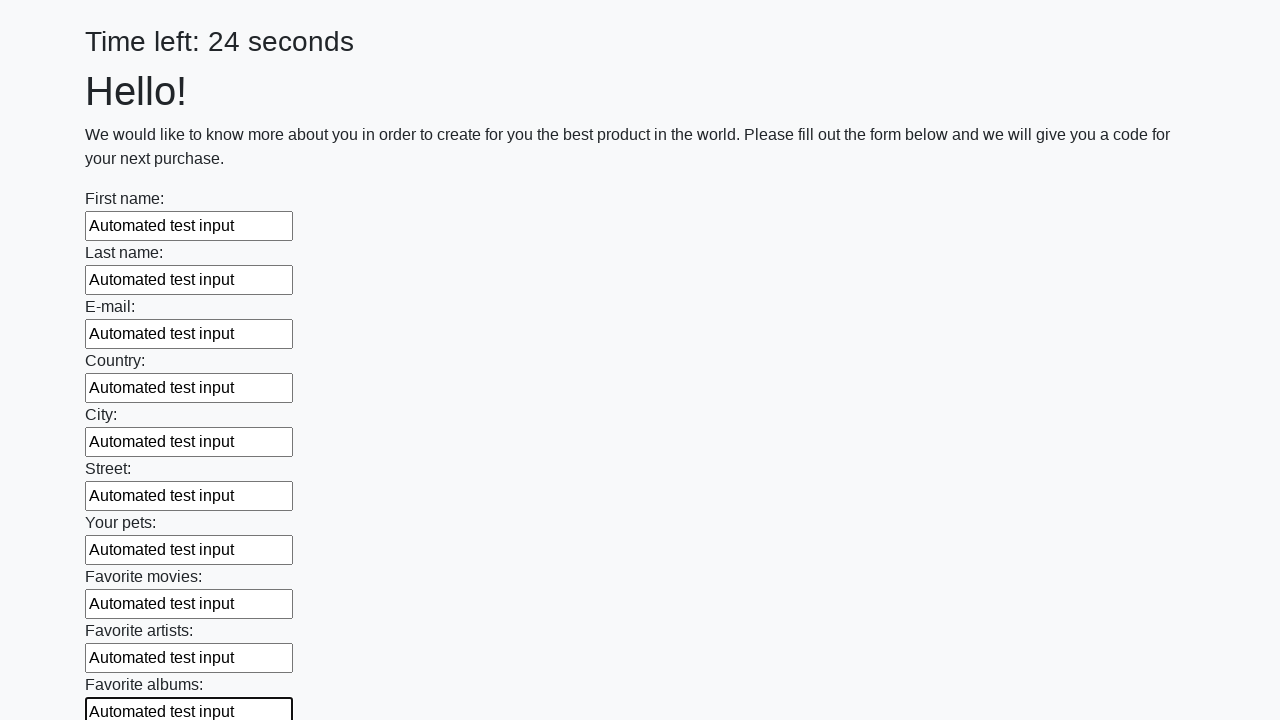

Filled an input field with 'Automated test input' on input >> nth=10
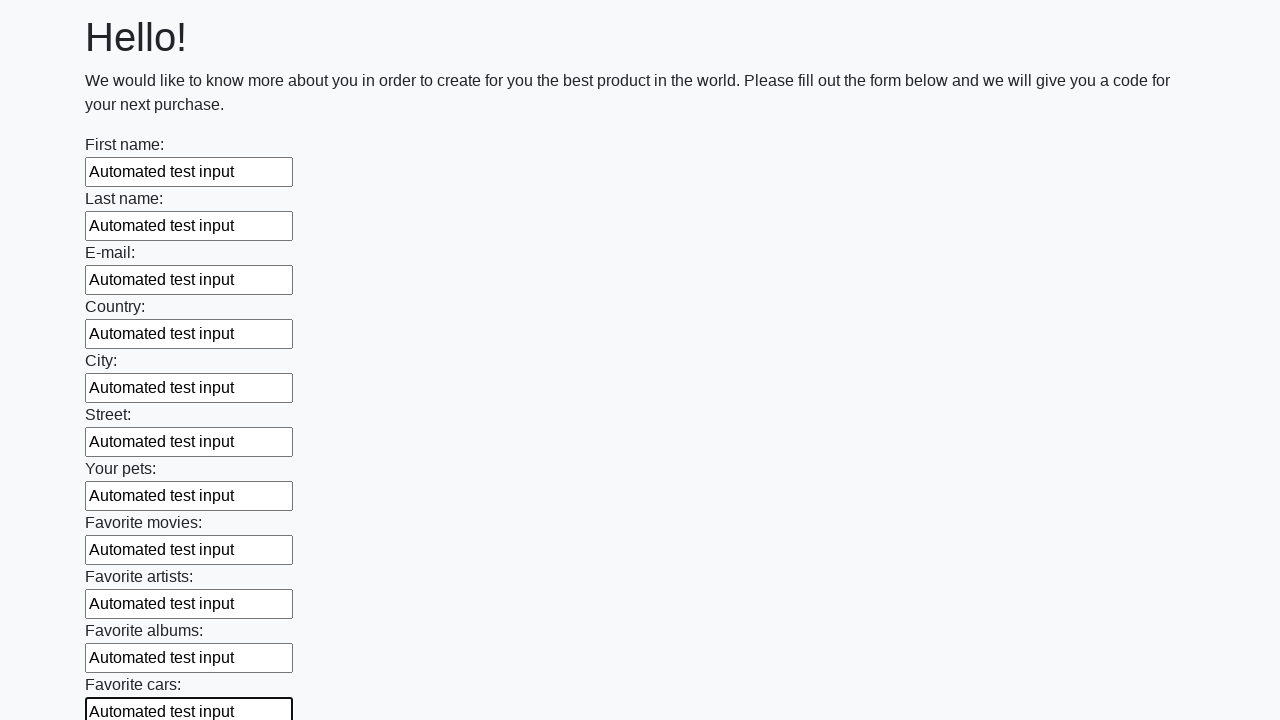

Filled an input field with 'Automated test input' on input >> nth=11
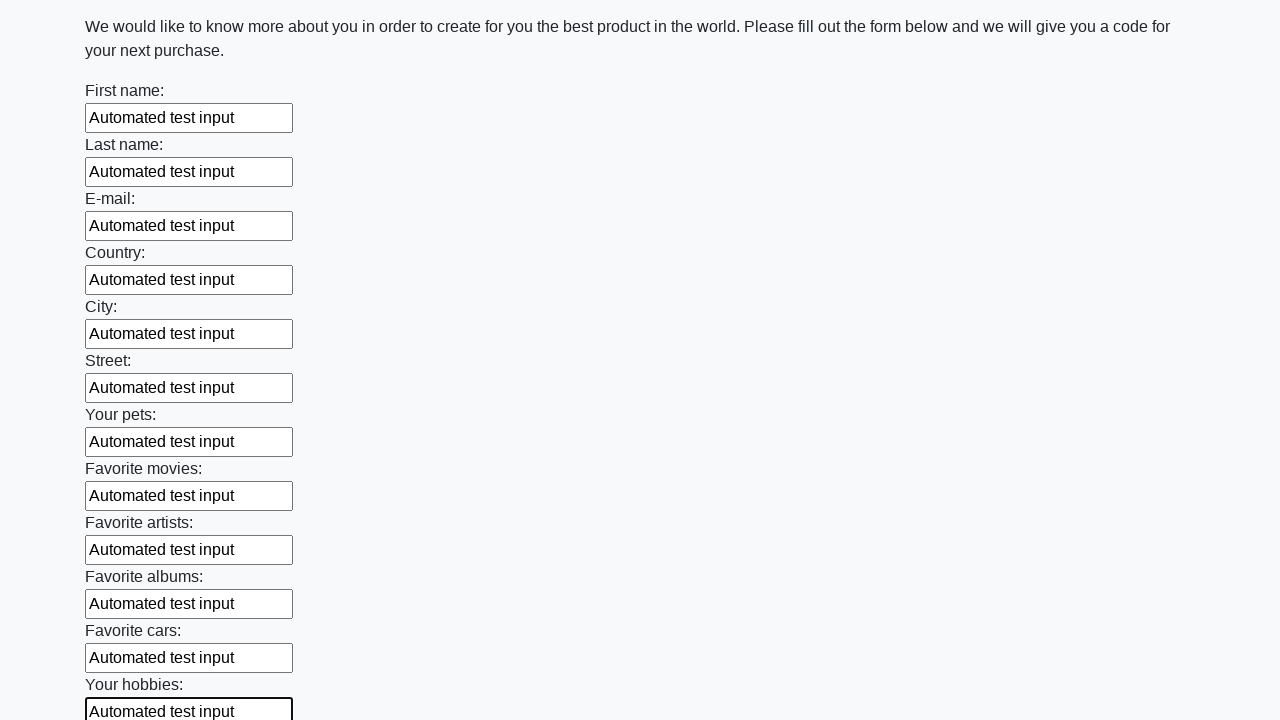

Filled an input field with 'Automated test input' on input >> nth=12
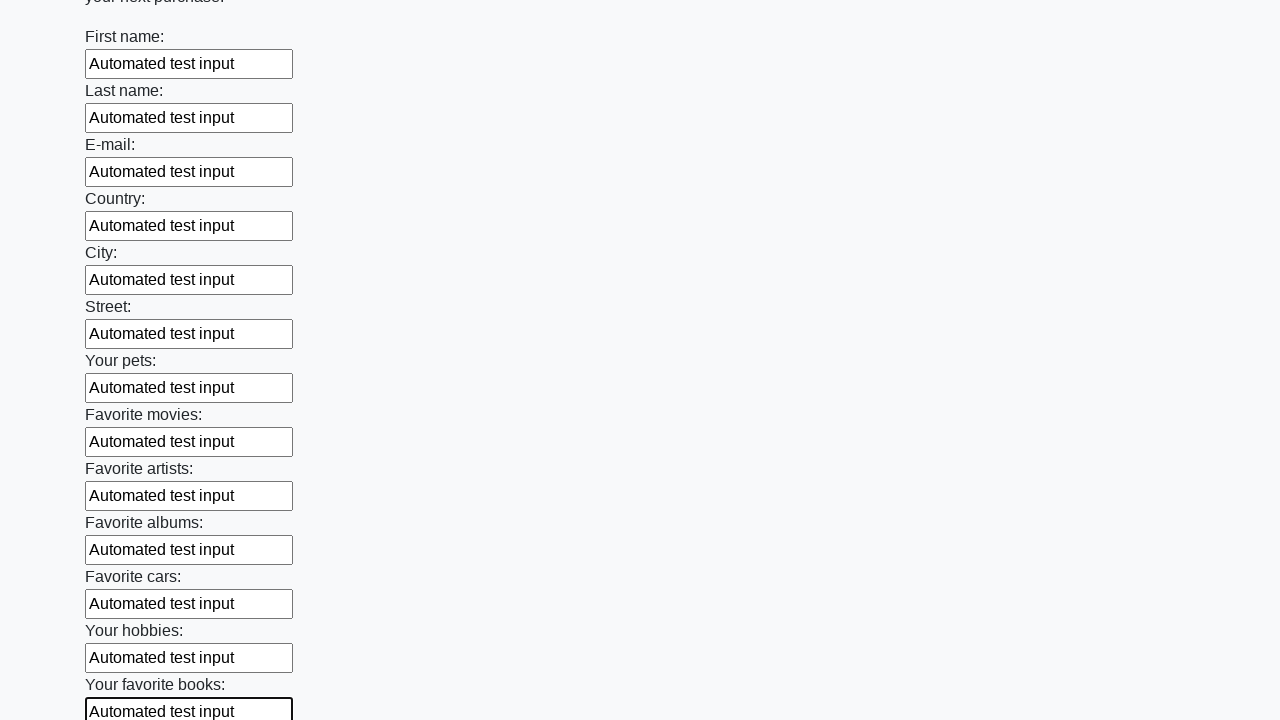

Filled an input field with 'Automated test input' on input >> nth=13
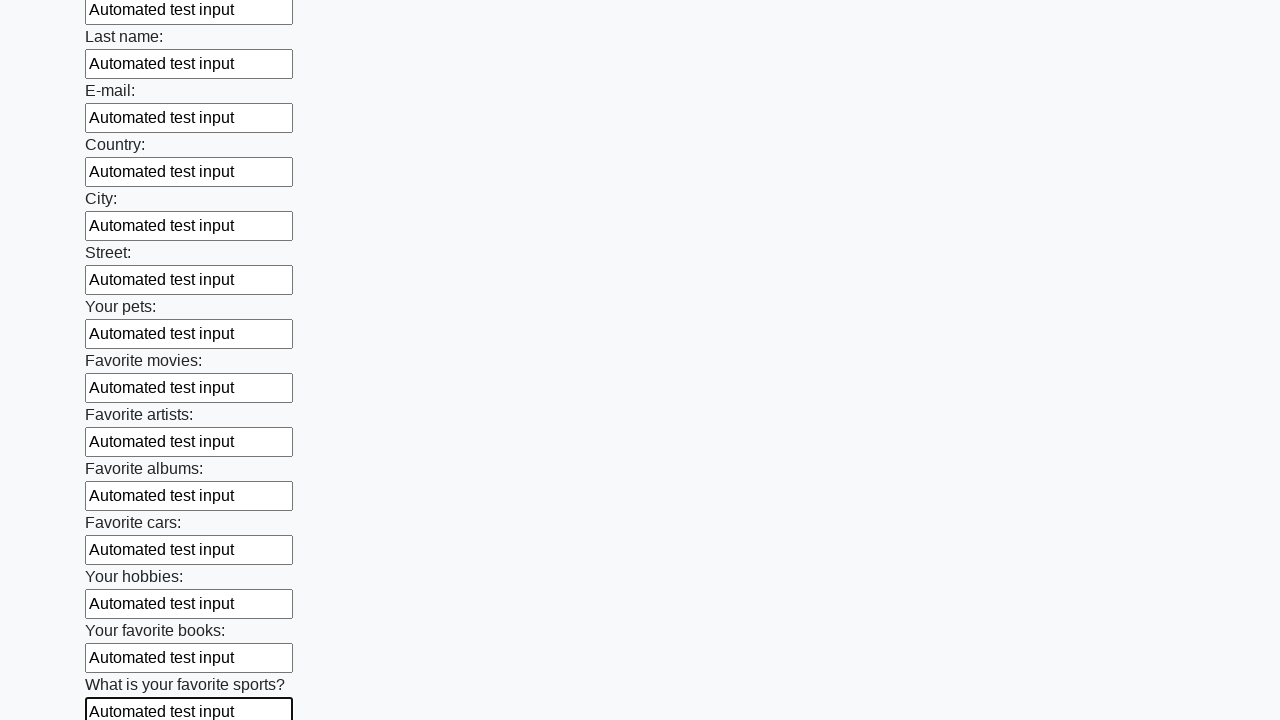

Filled an input field with 'Automated test input' on input >> nth=14
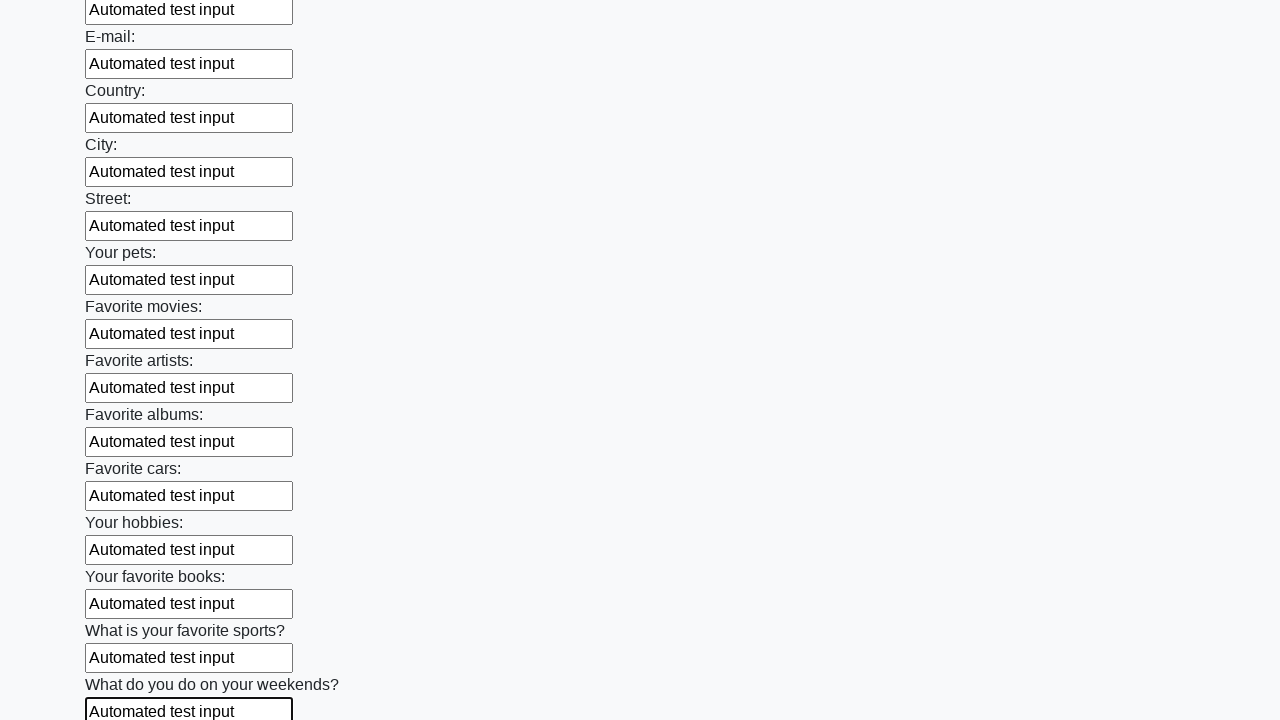

Filled an input field with 'Automated test input' on input >> nth=15
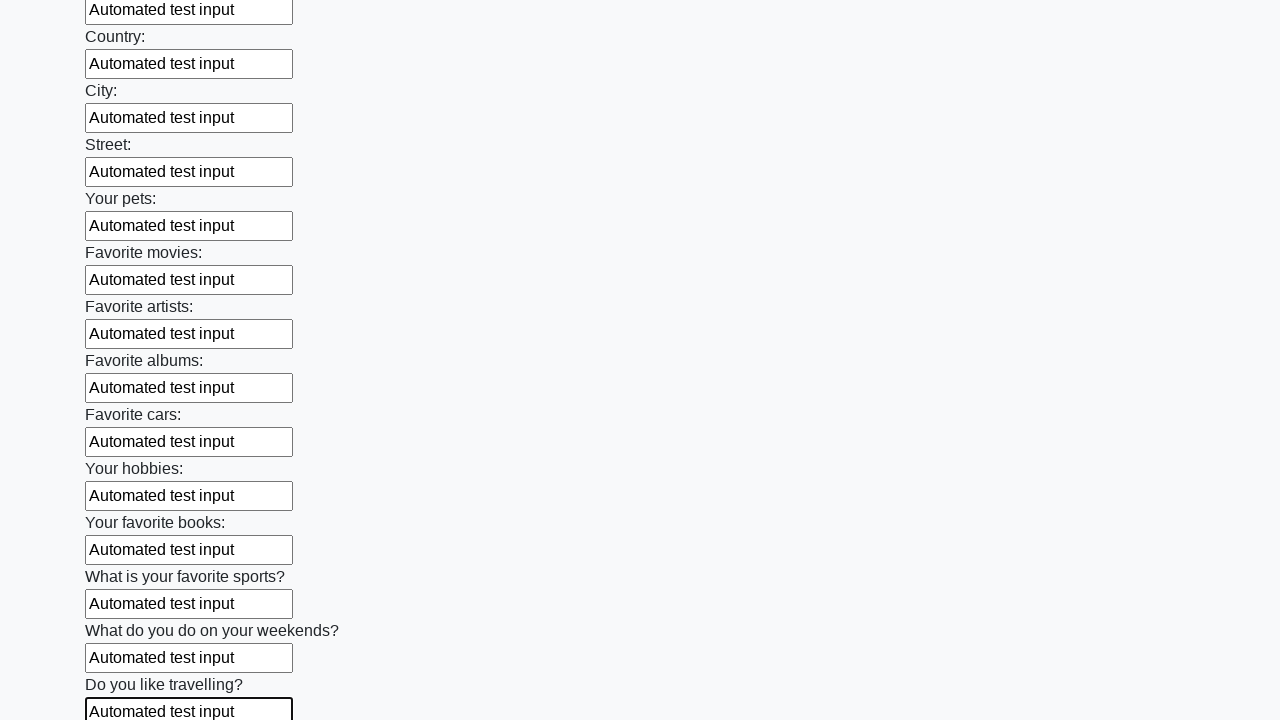

Filled an input field with 'Automated test input' on input >> nth=16
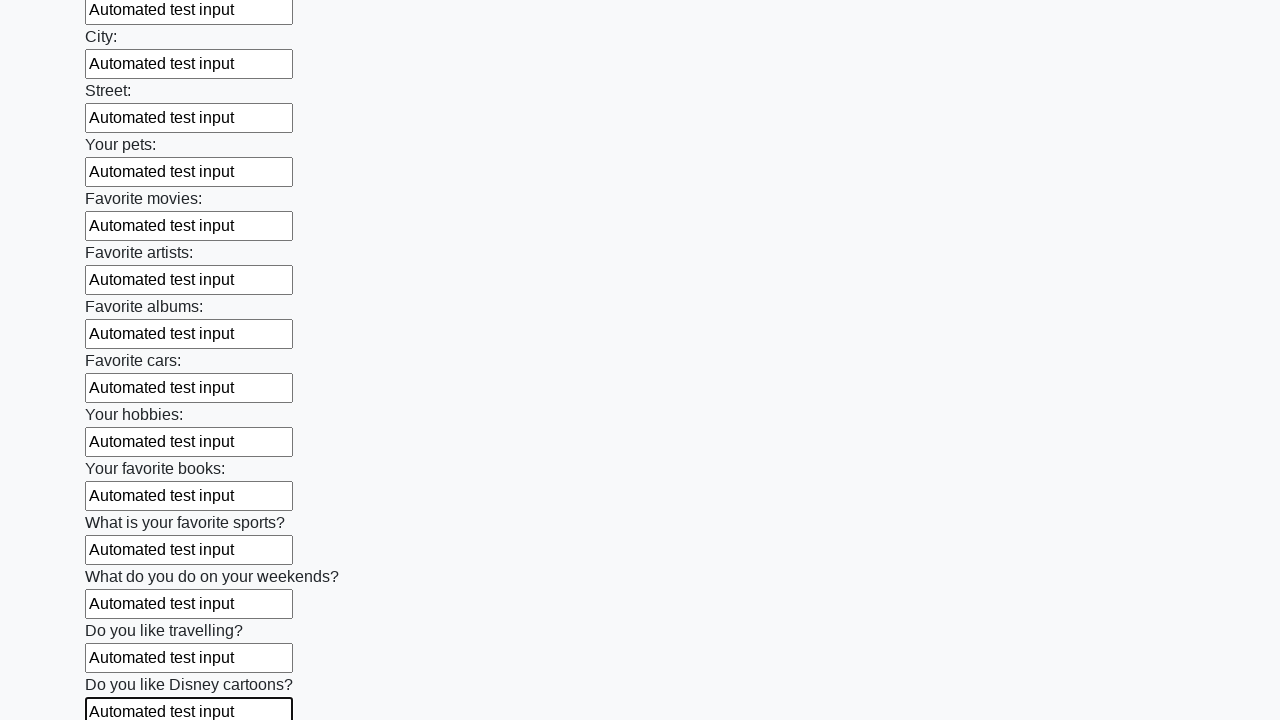

Filled an input field with 'Automated test input' on input >> nth=17
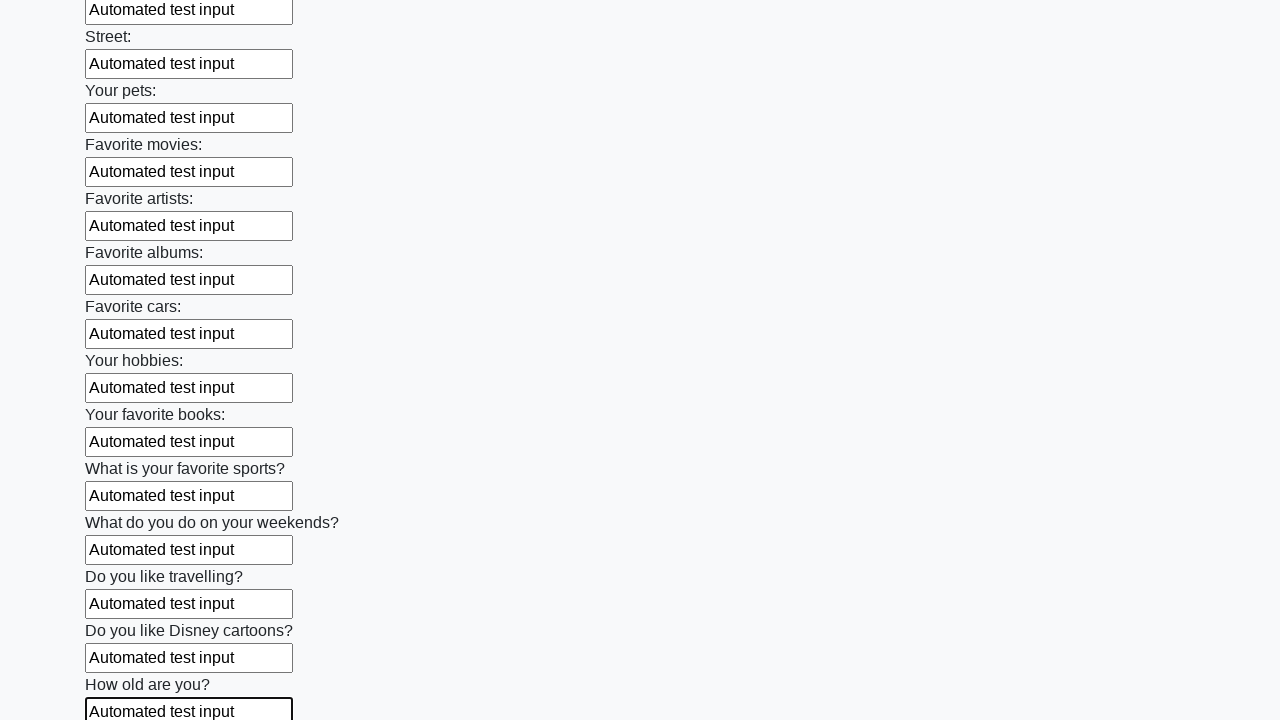

Filled an input field with 'Automated test input' on input >> nth=18
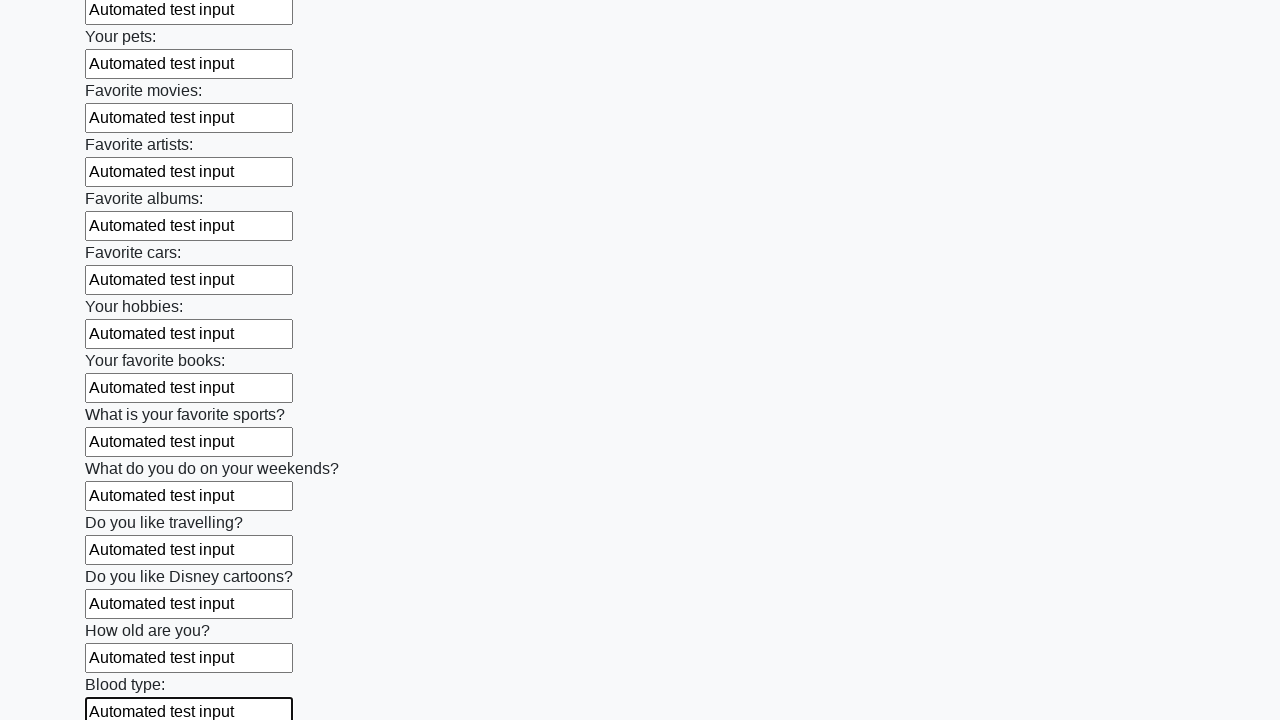

Filled an input field with 'Automated test input' on input >> nth=19
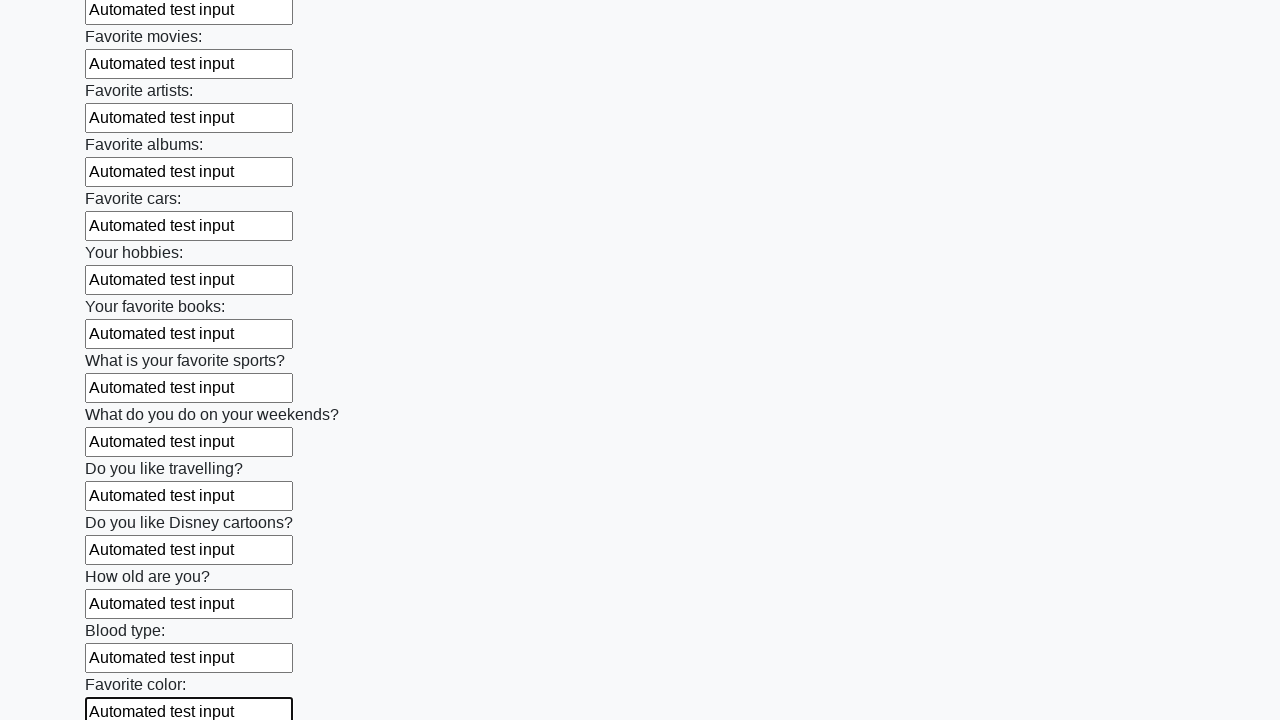

Filled an input field with 'Automated test input' on input >> nth=20
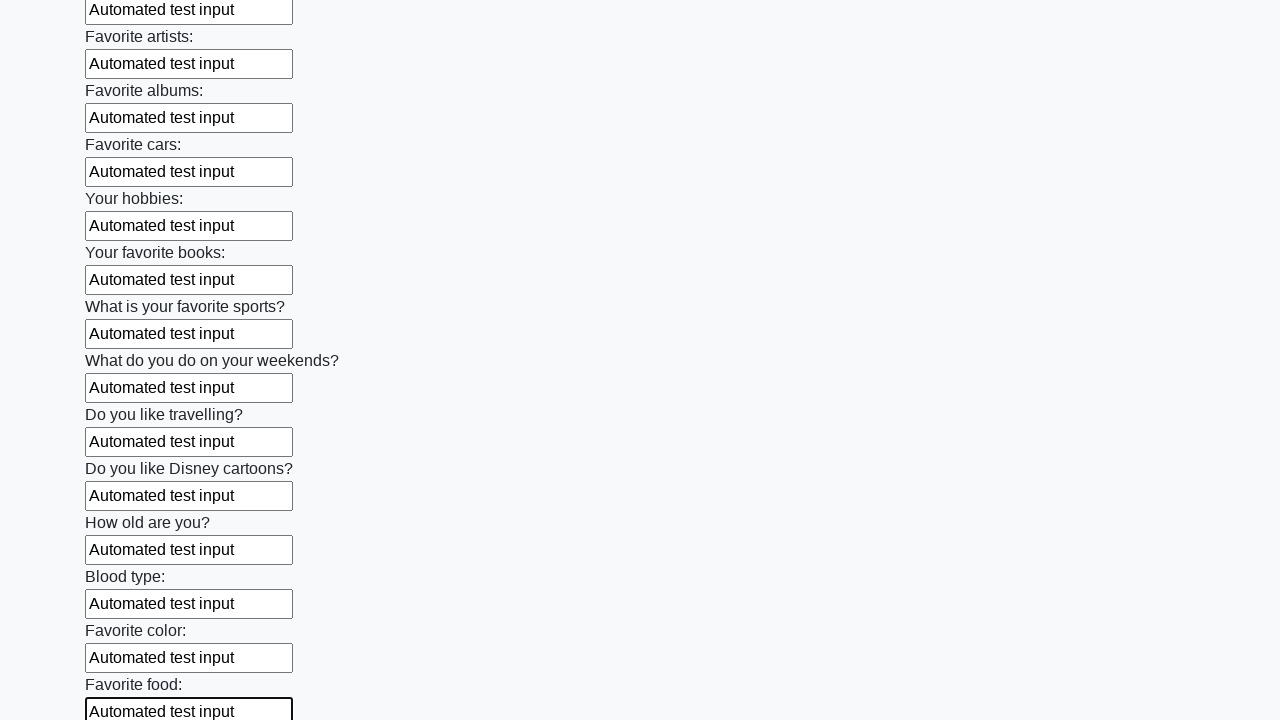

Filled an input field with 'Automated test input' on input >> nth=21
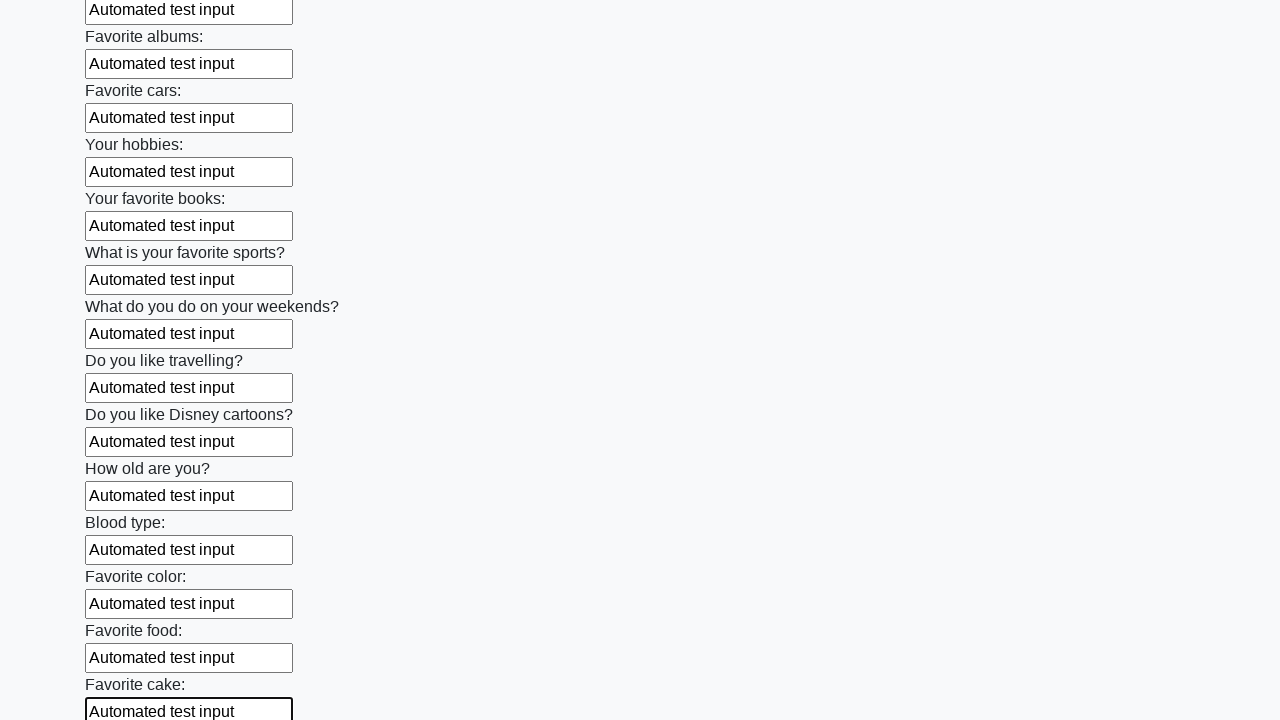

Filled an input field with 'Automated test input' on input >> nth=22
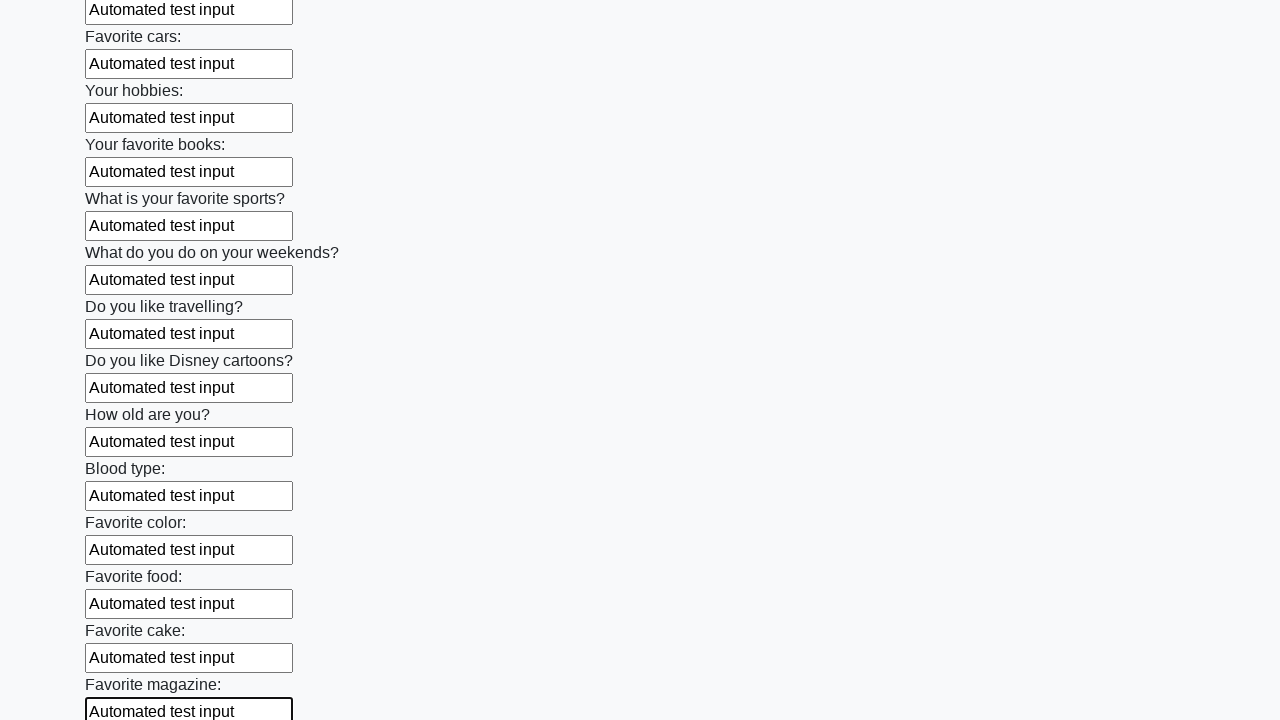

Filled an input field with 'Automated test input' on input >> nth=23
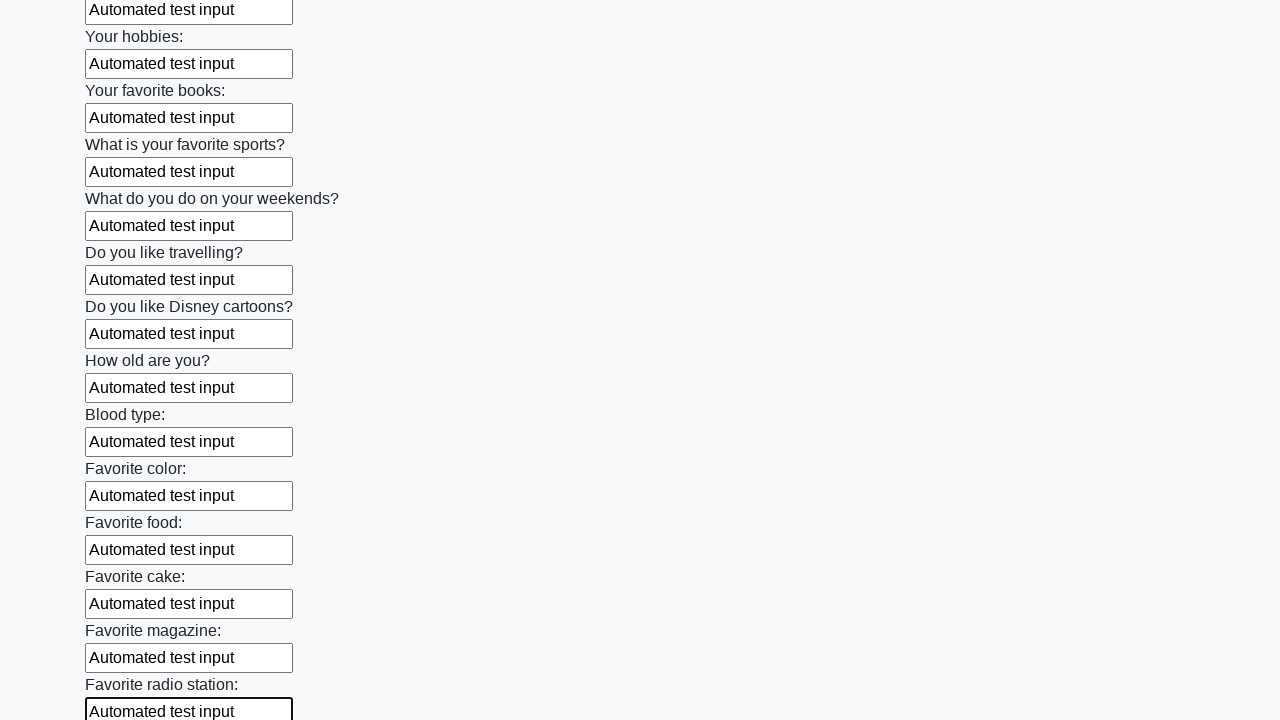

Filled an input field with 'Automated test input' on input >> nth=24
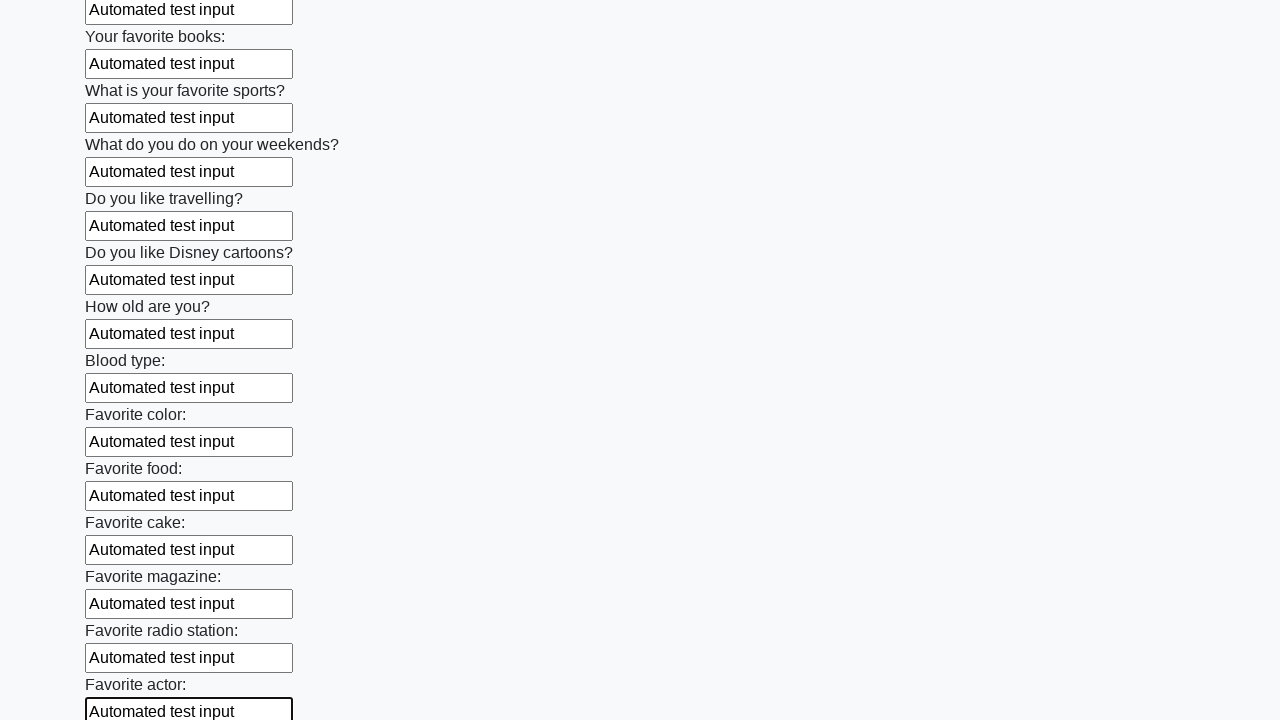

Filled an input field with 'Automated test input' on input >> nth=25
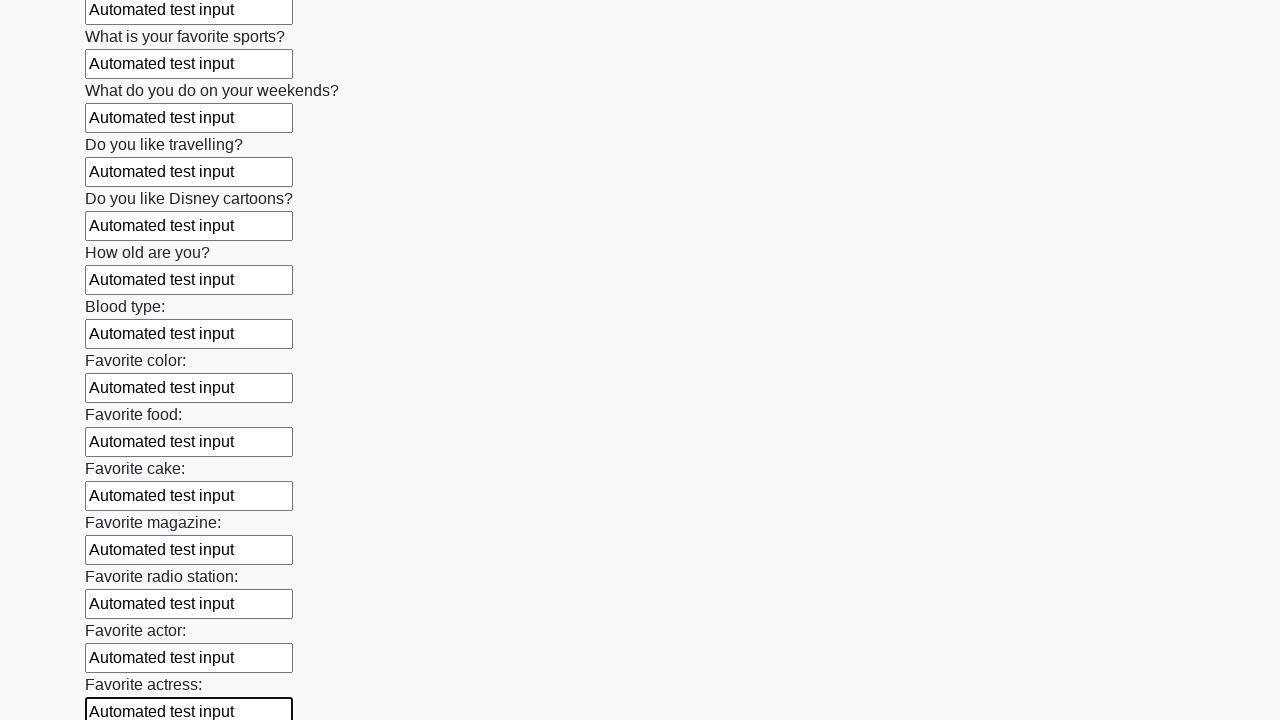

Filled an input field with 'Automated test input' on input >> nth=26
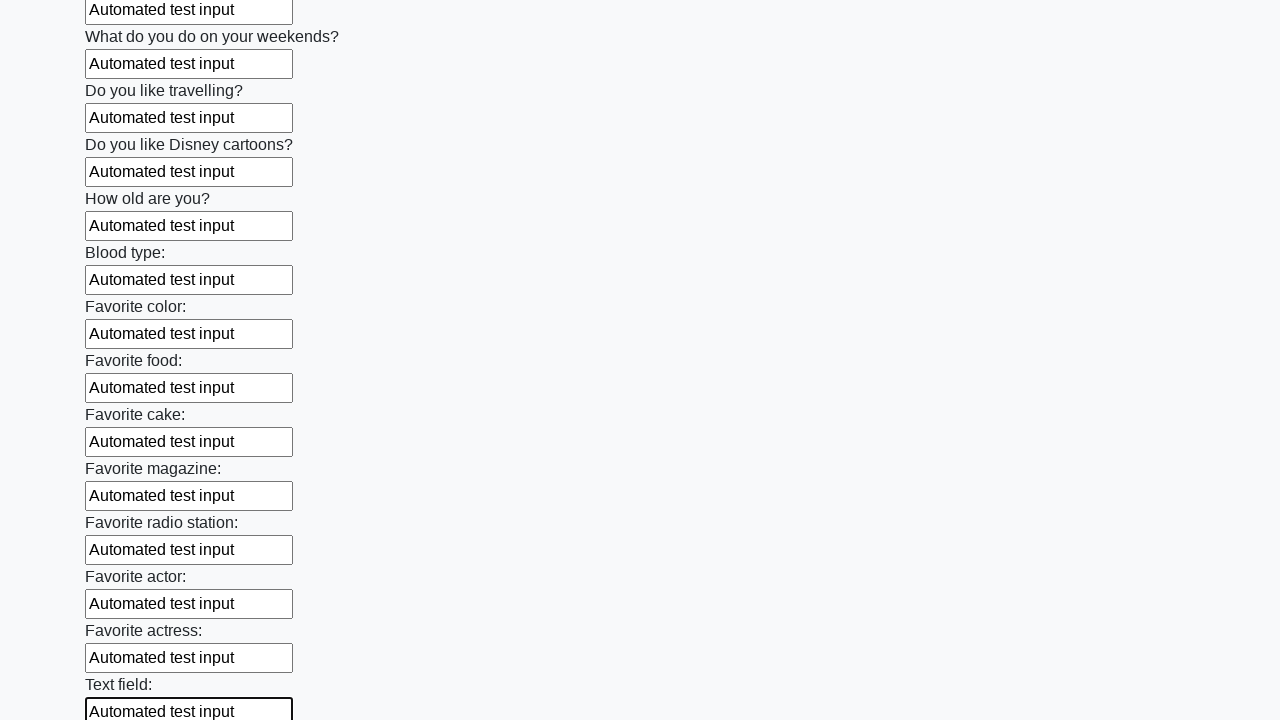

Filled an input field with 'Automated test input' on input >> nth=27
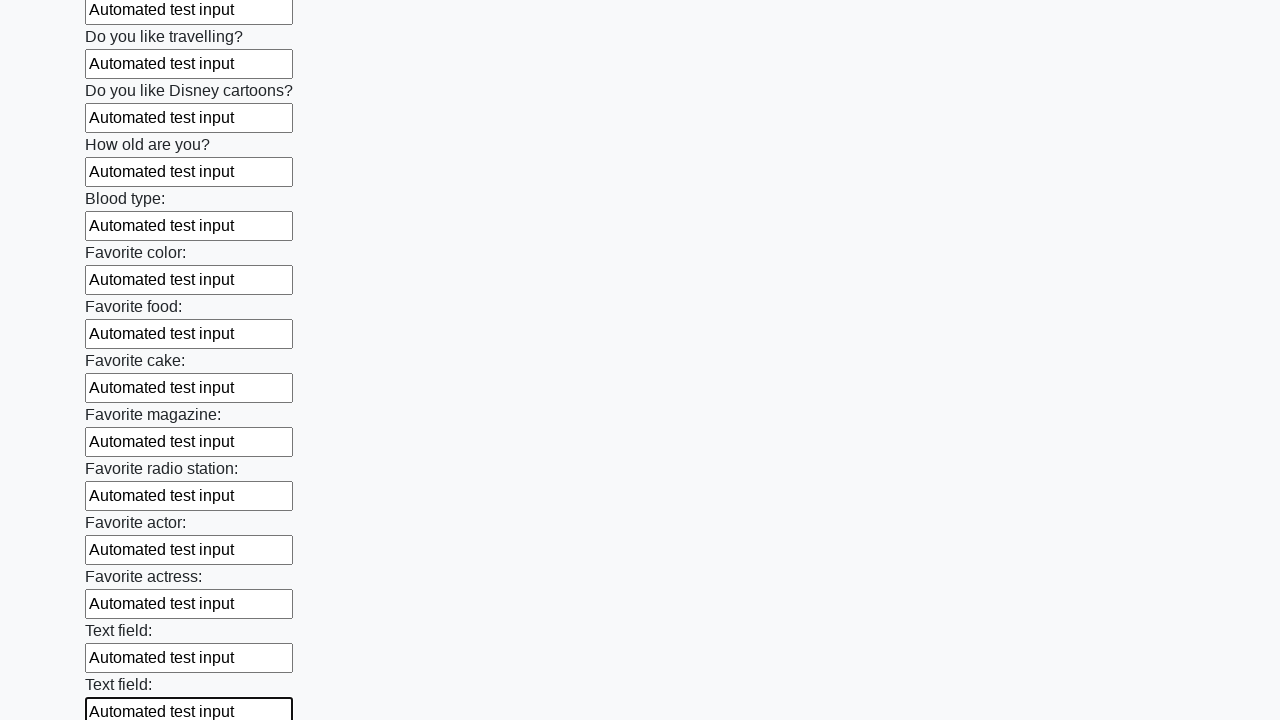

Filled an input field with 'Automated test input' on input >> nth=28
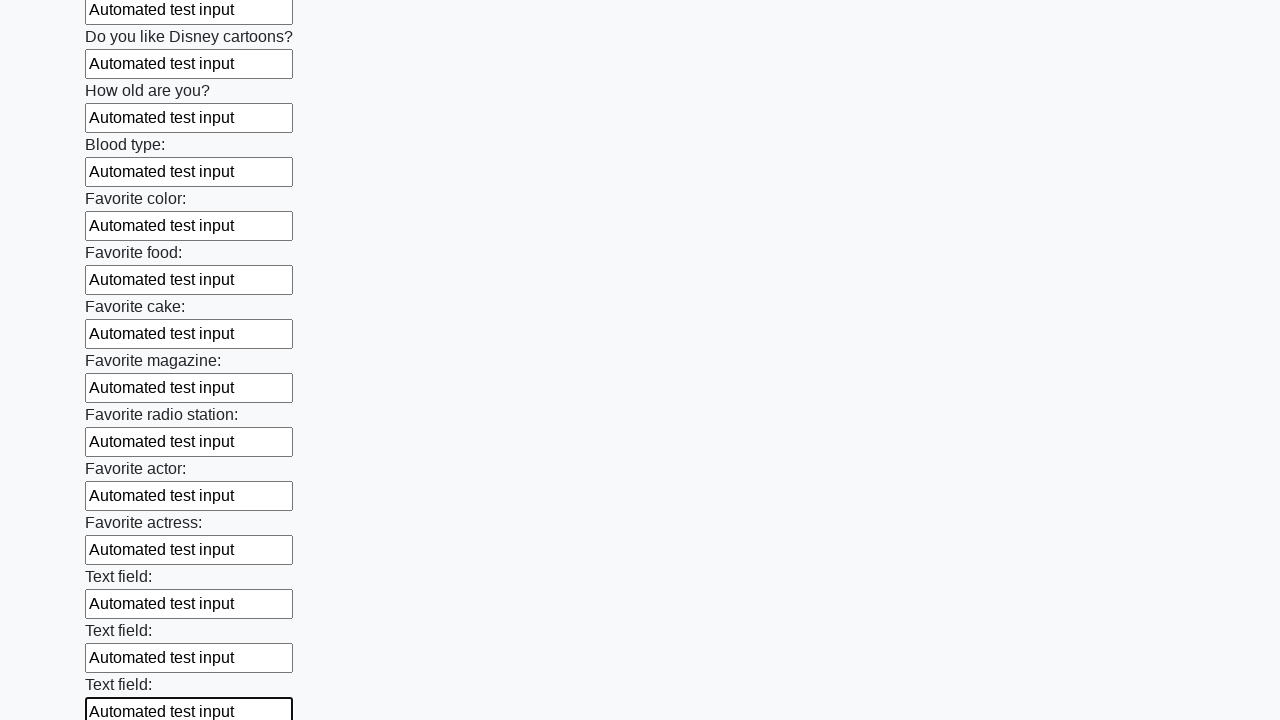

Filled an input field with 'Automated test input' on input >> nth=29
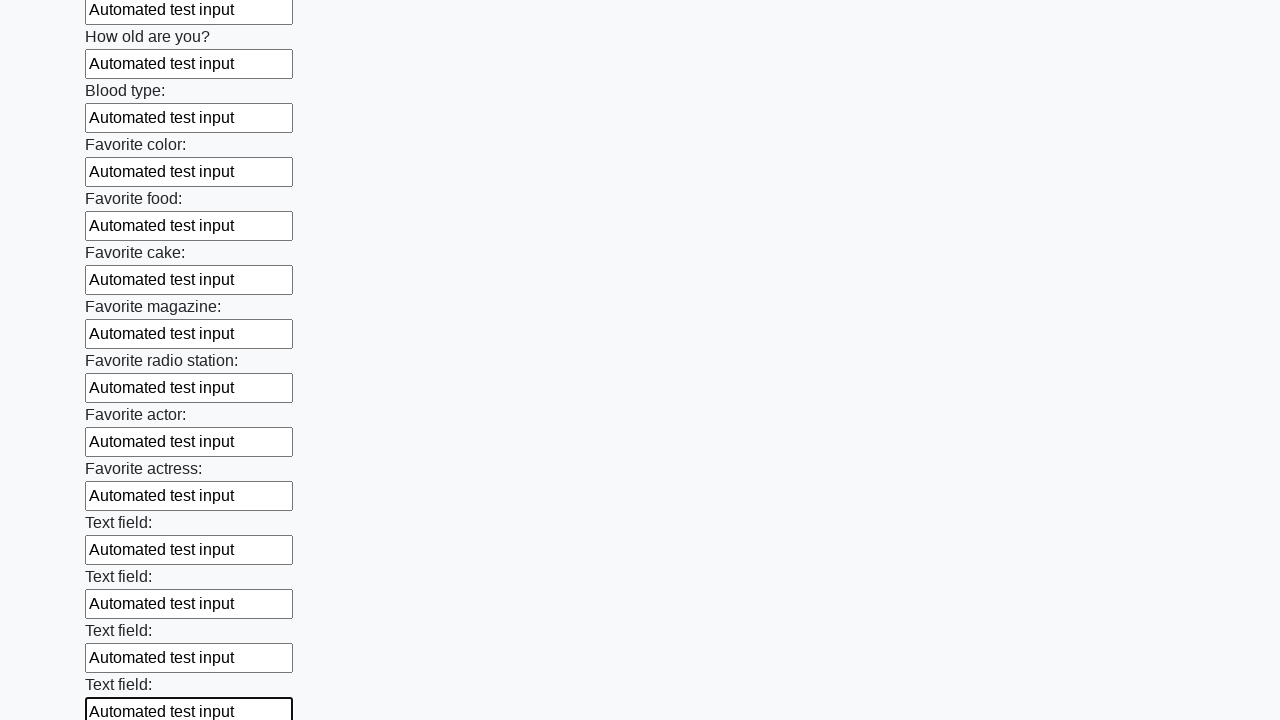

Filled an input field with 'Automated test input' on input >> nth=30
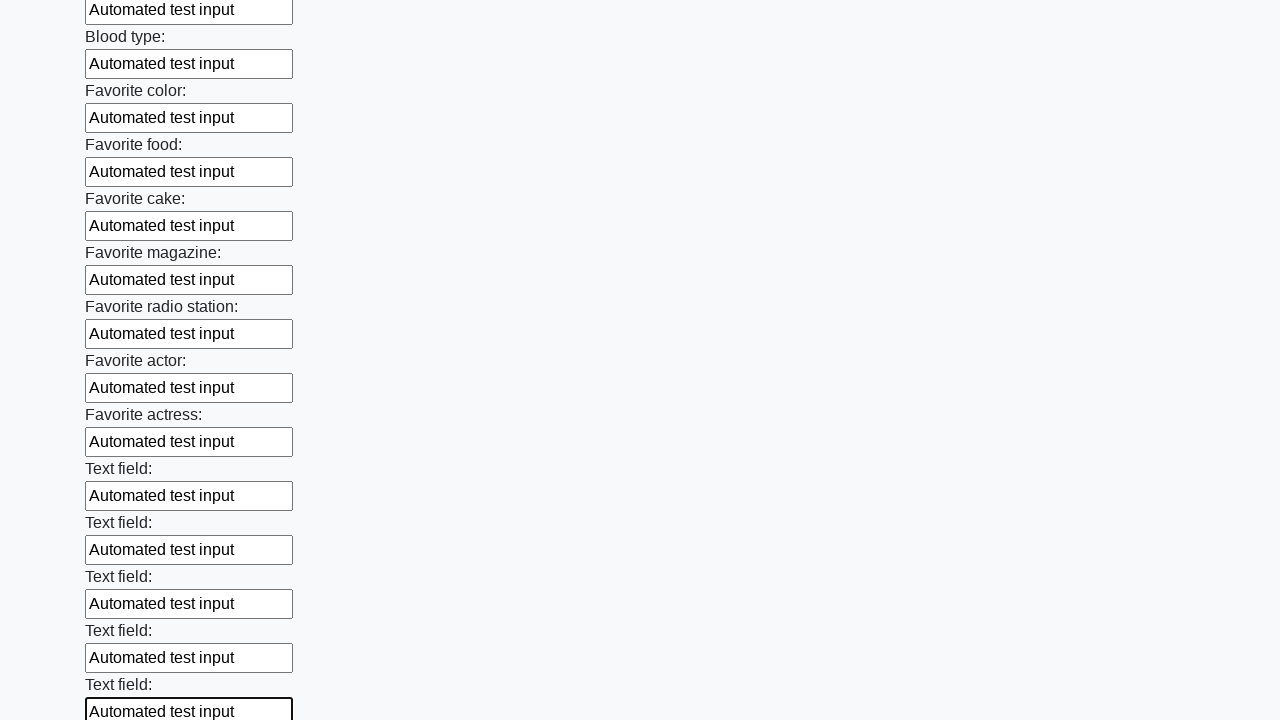

Filled an input field with 'Automated test input' on input >> nth=31
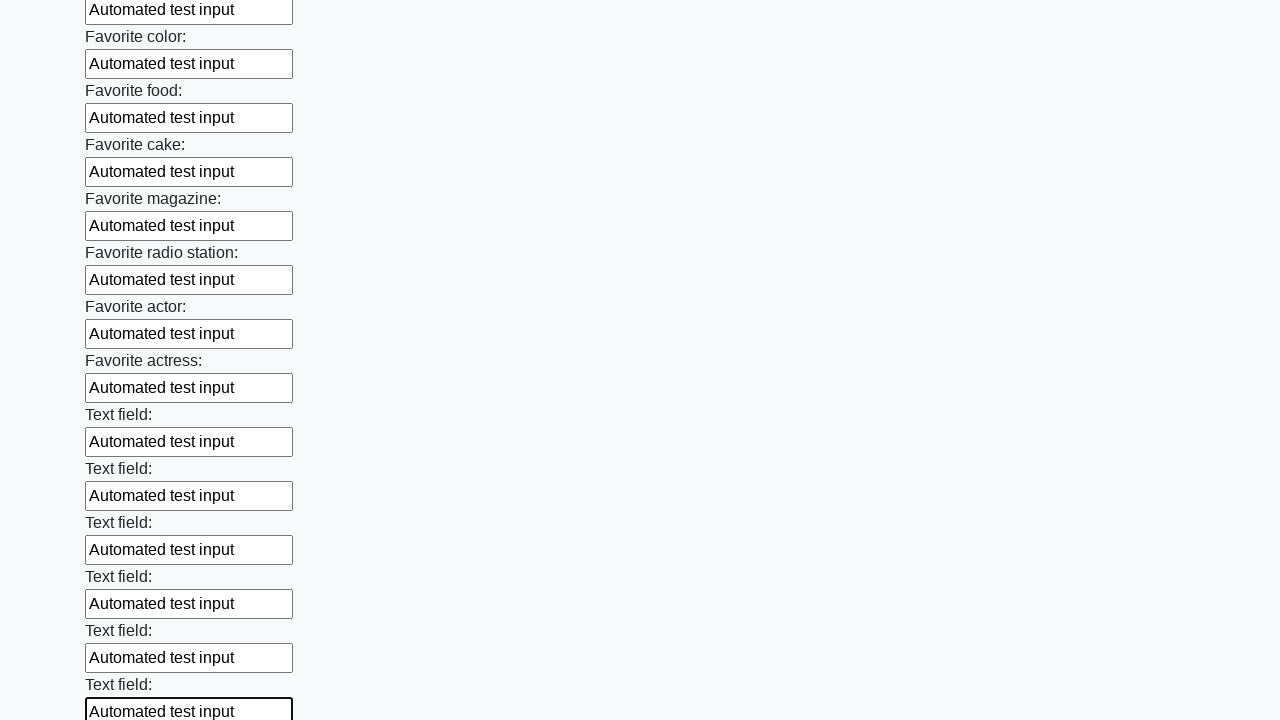

Filled an input field with 'Automated test input' on input >> nth=32
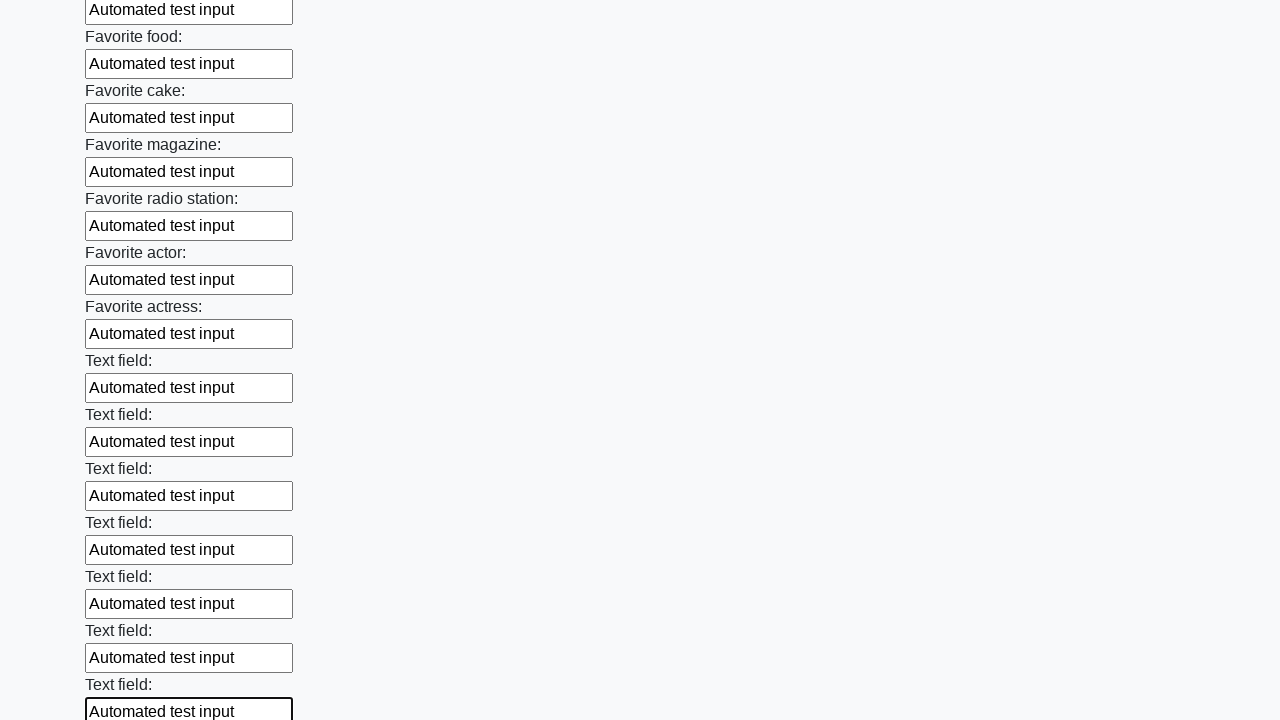

Filled an input field with 'Automated test input' on input >> nth=33
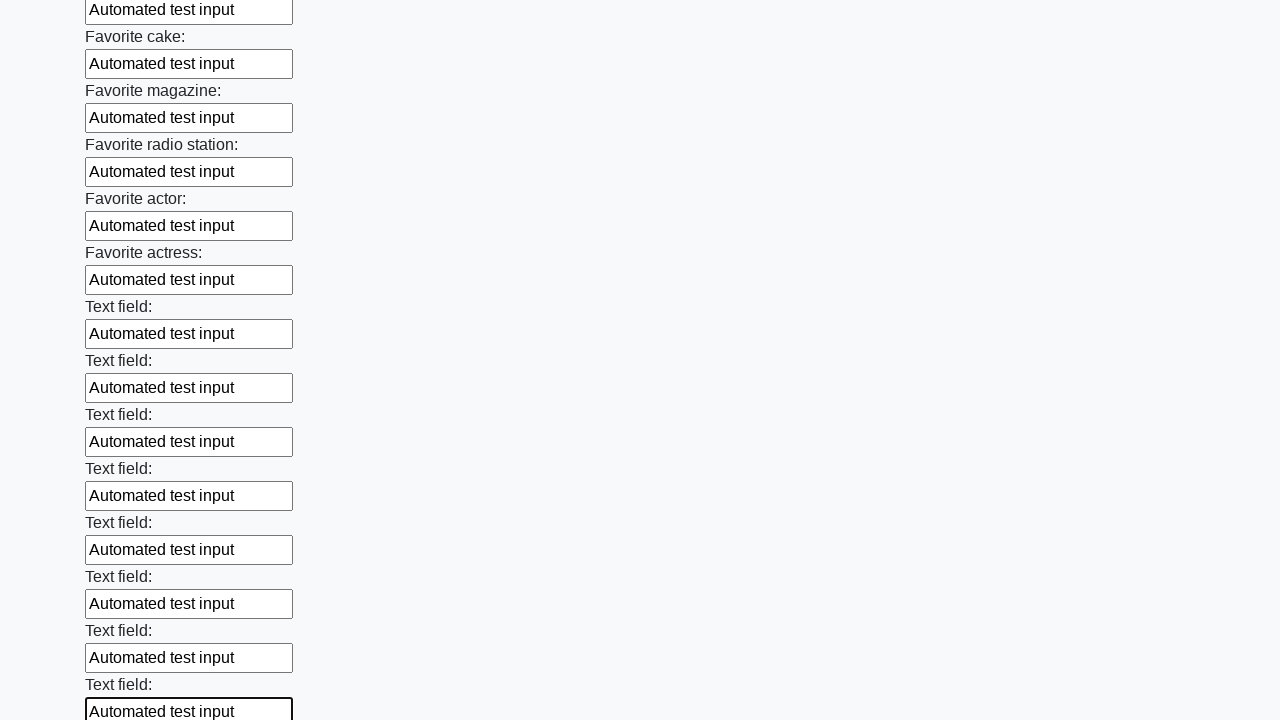

Filled an input field with 'Automated test input' on input >> nth=34
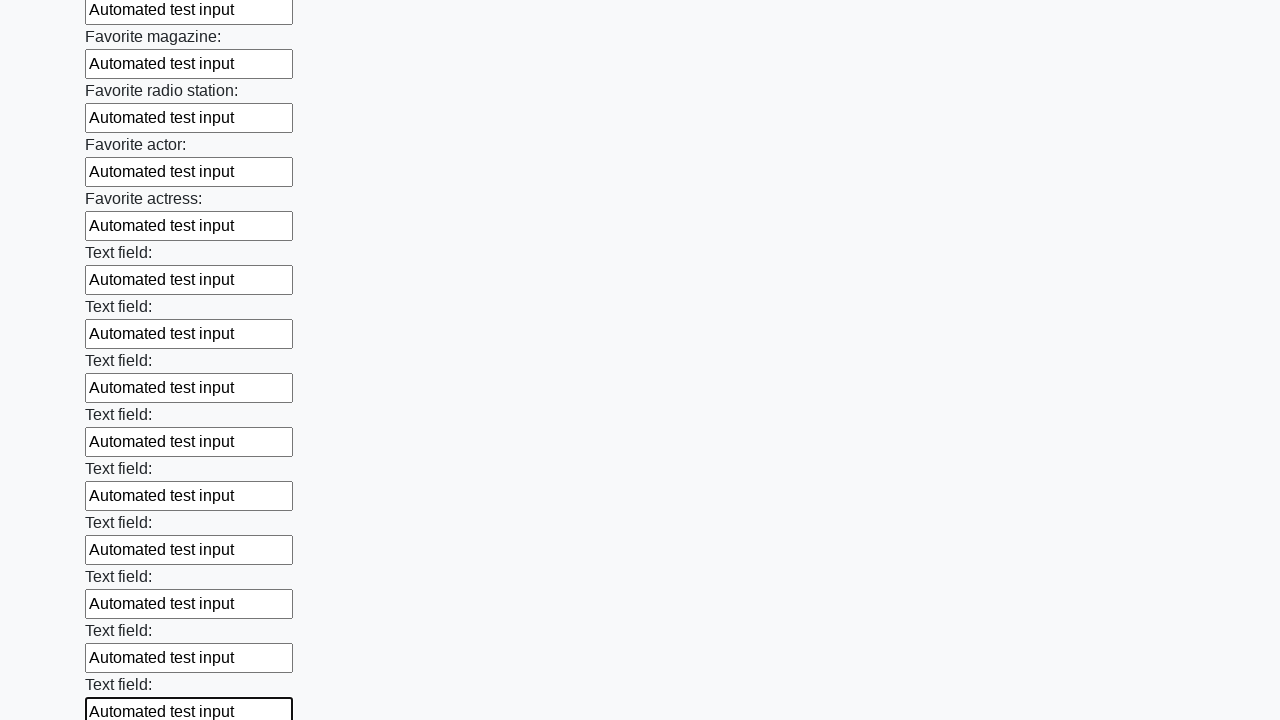

Filled an input field with 'Automated test input' on input >> nth=35
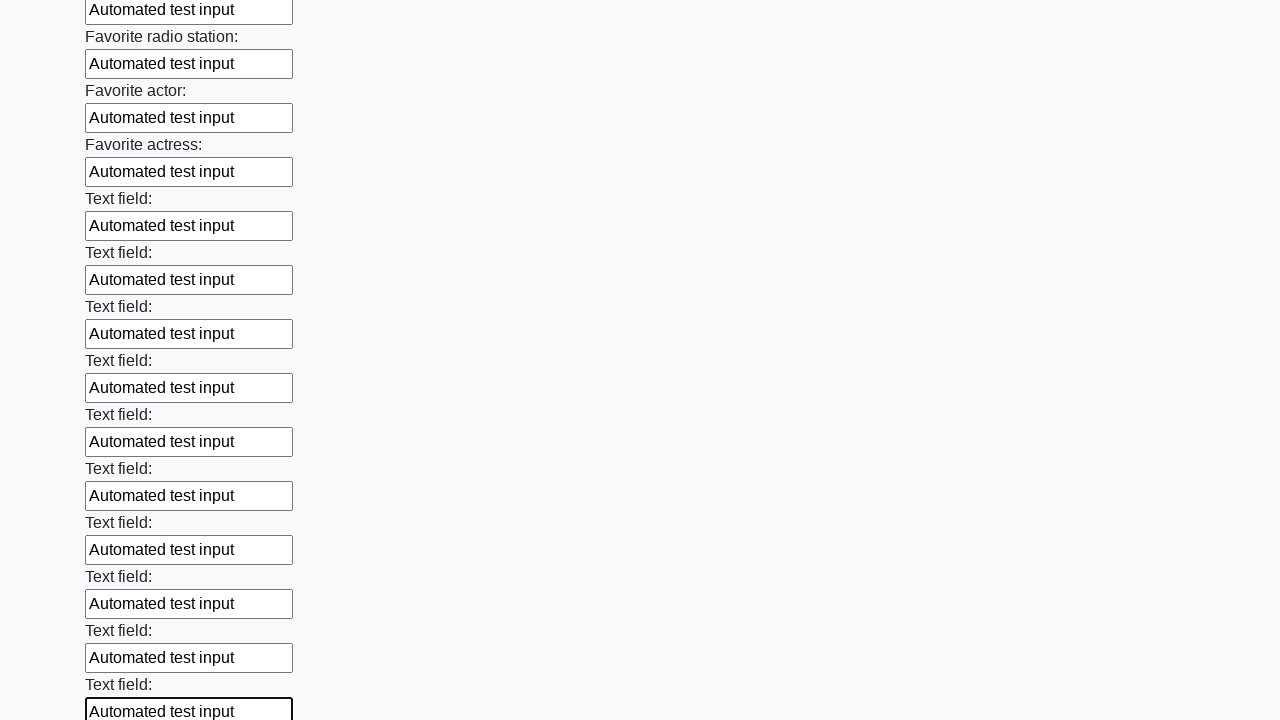

Filled an input field with 'Automated test input' on input >> nth=36
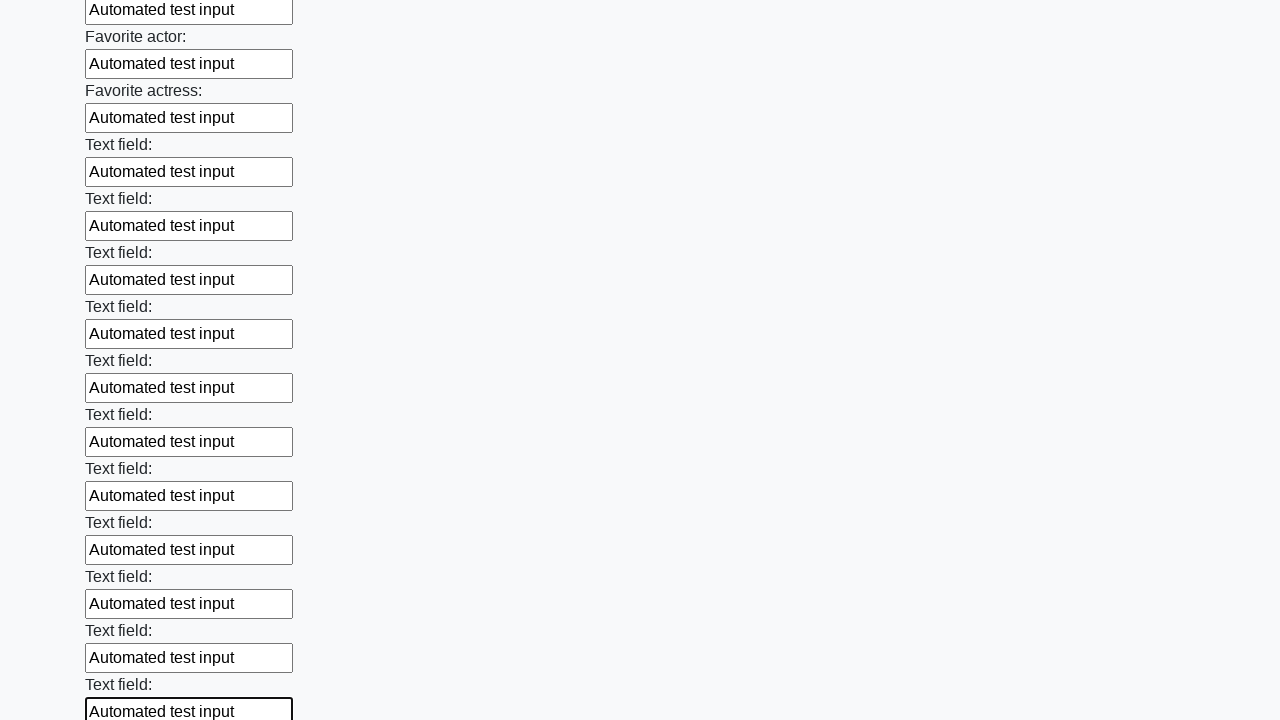

Filled an input field with 'Automated test input' on input >> nth=37
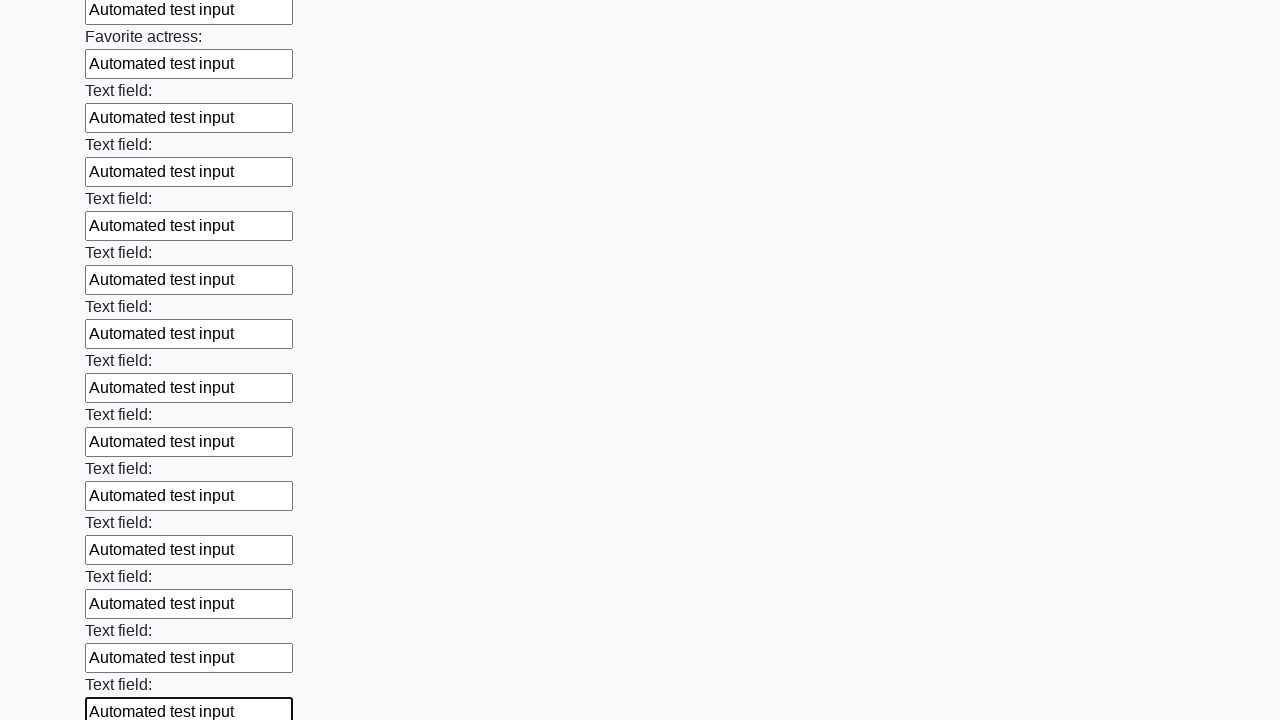

Filled an input field with 'Automated test input' on input >> nth=38
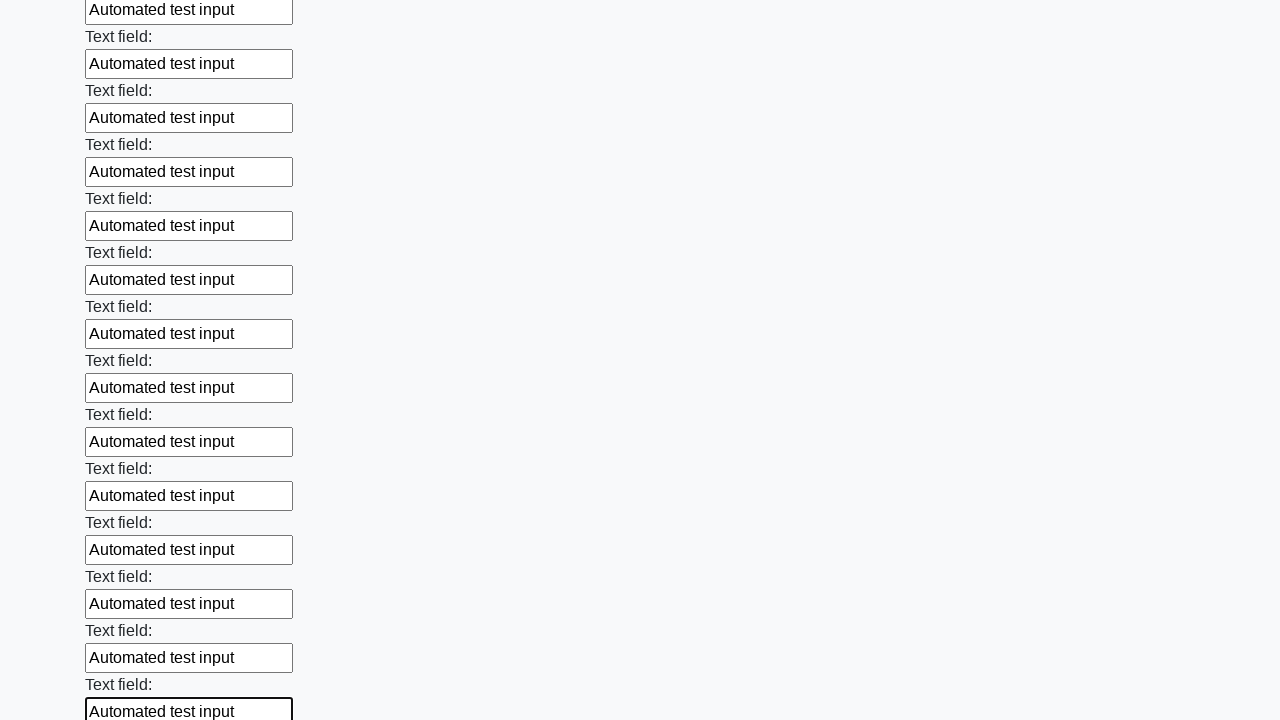

Filled an input field with 'Automated test input' on input >> nth=39
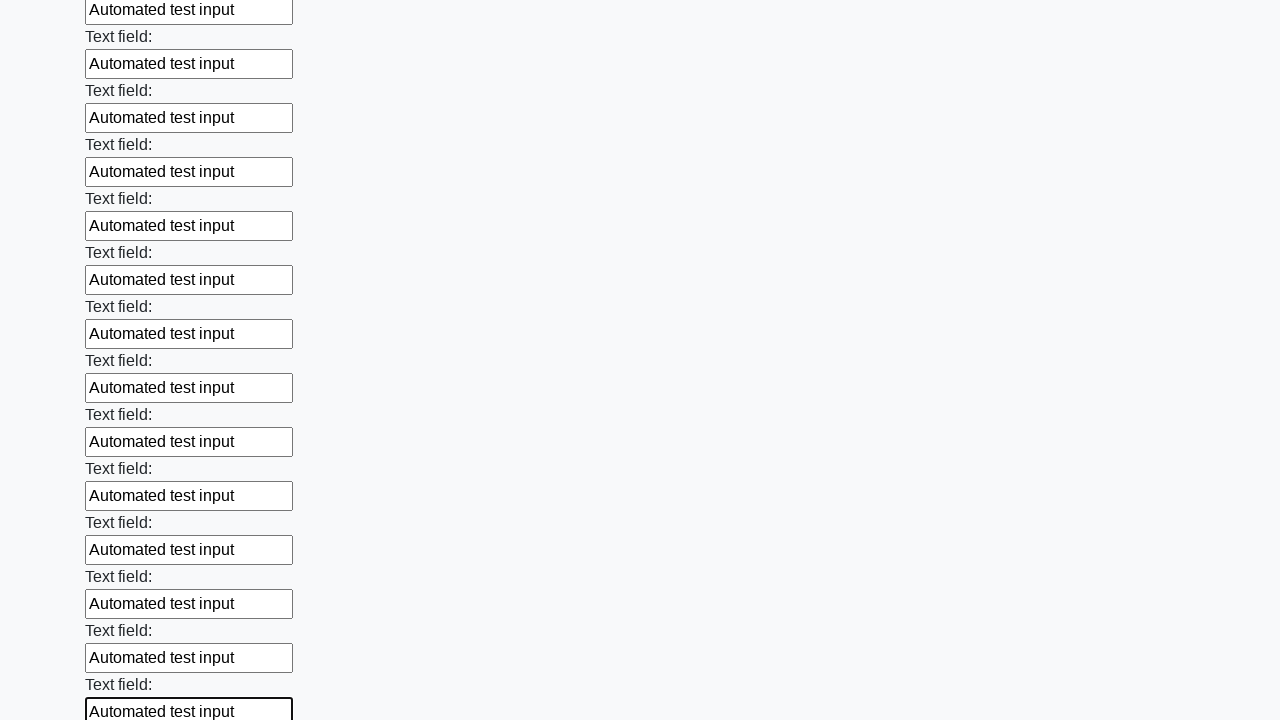

Filled an input field with 'Automated test input' on input >> nth=40
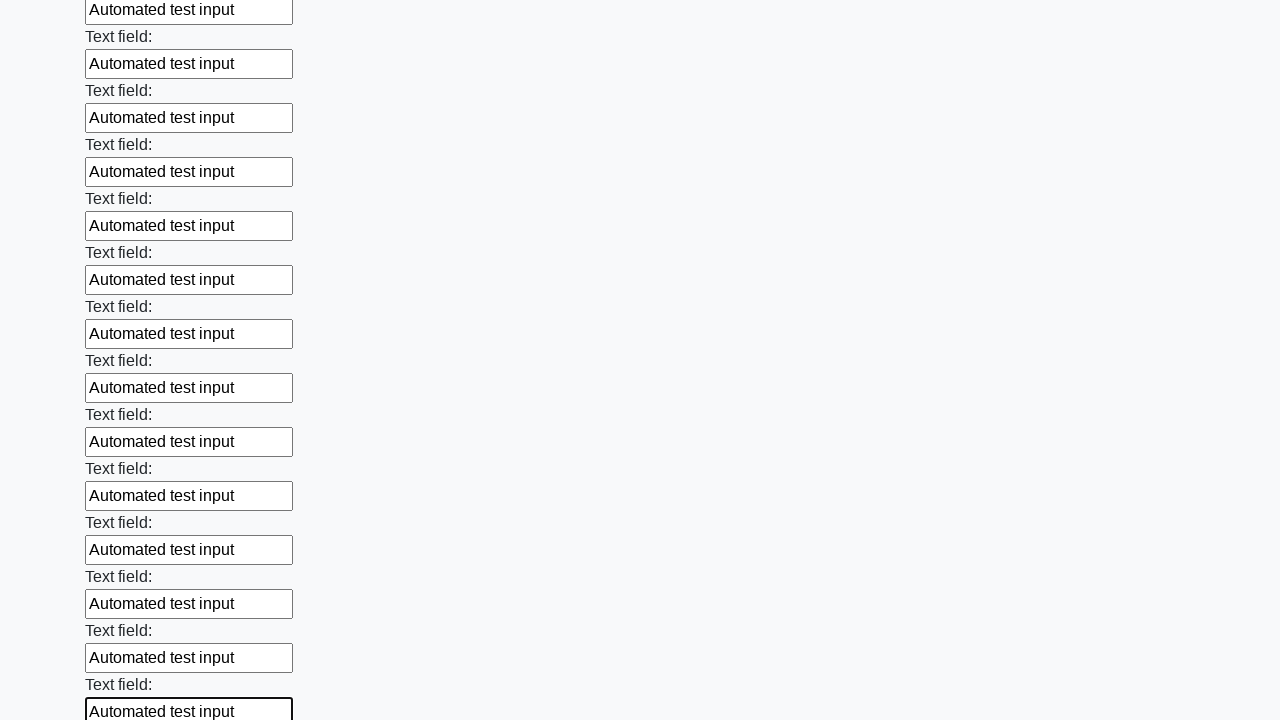

Filled an input field with 'Automated test input' on input >> nth=41
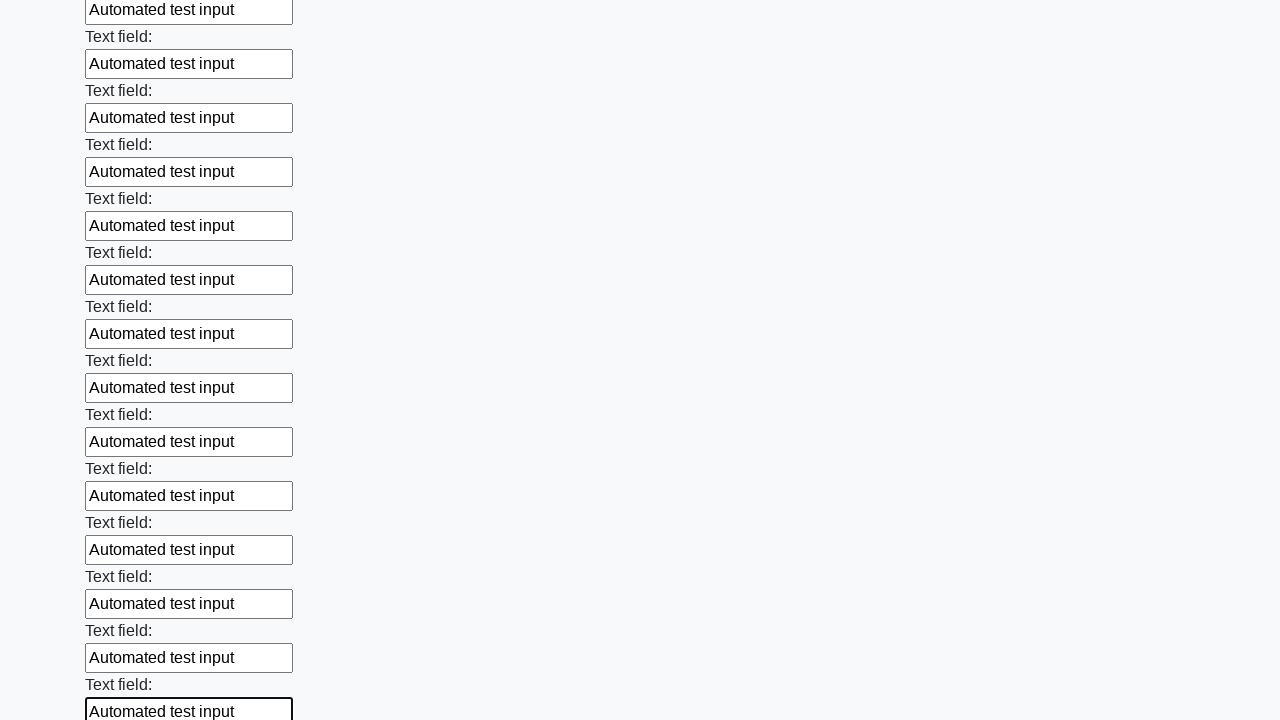

Filled an input field with 'Automated test input' on input >> nth=42
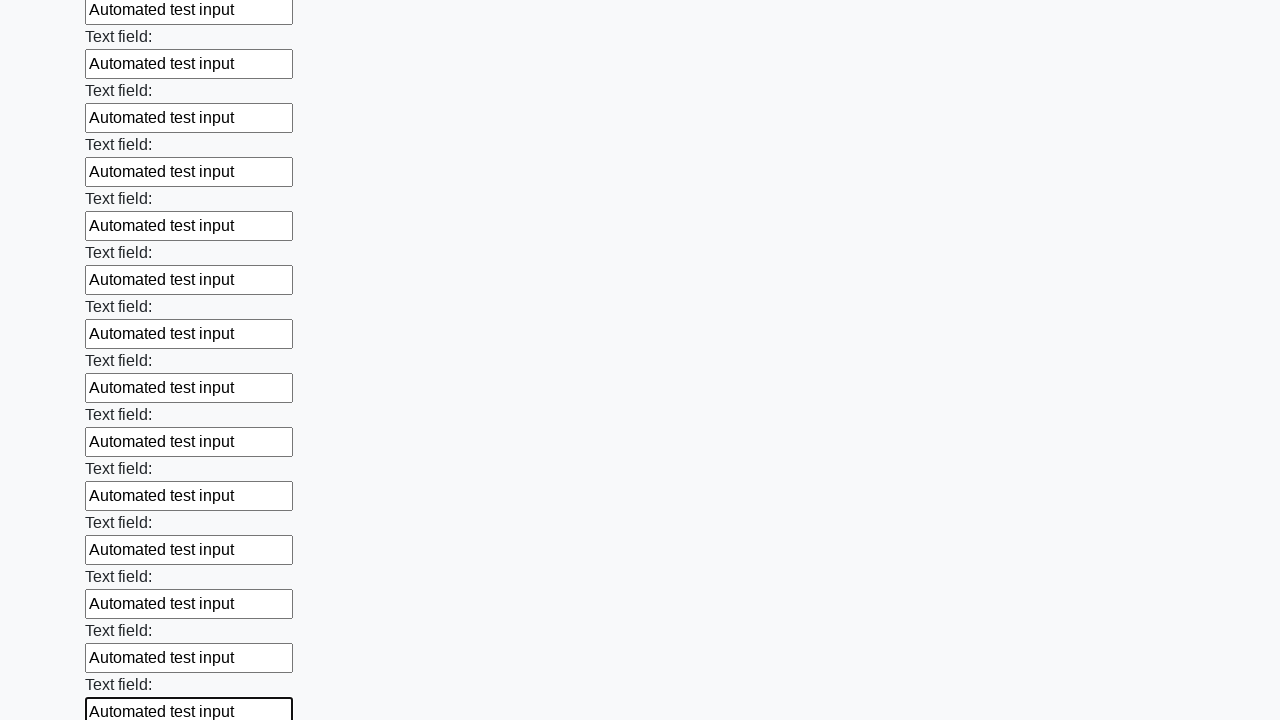

Filled an input field with 'Automated test input' on input >> nth=43
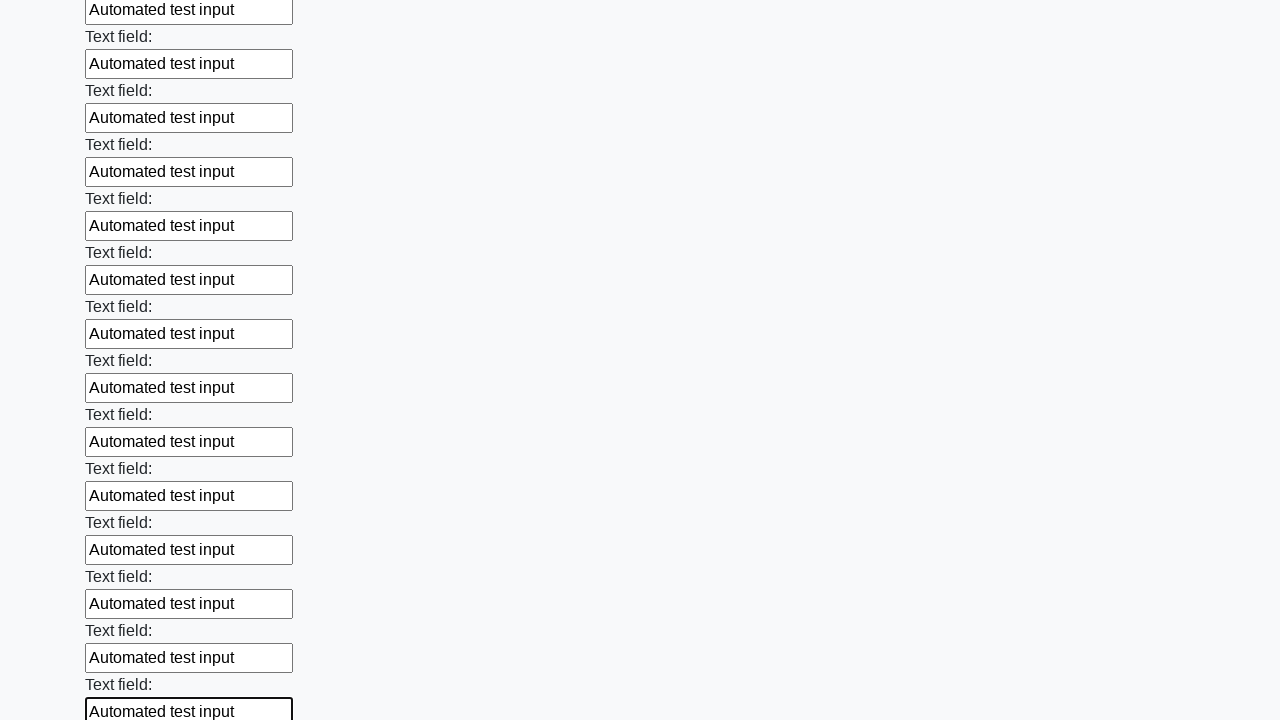

Filled an input field with 'Automated test input' on input >> nth=44
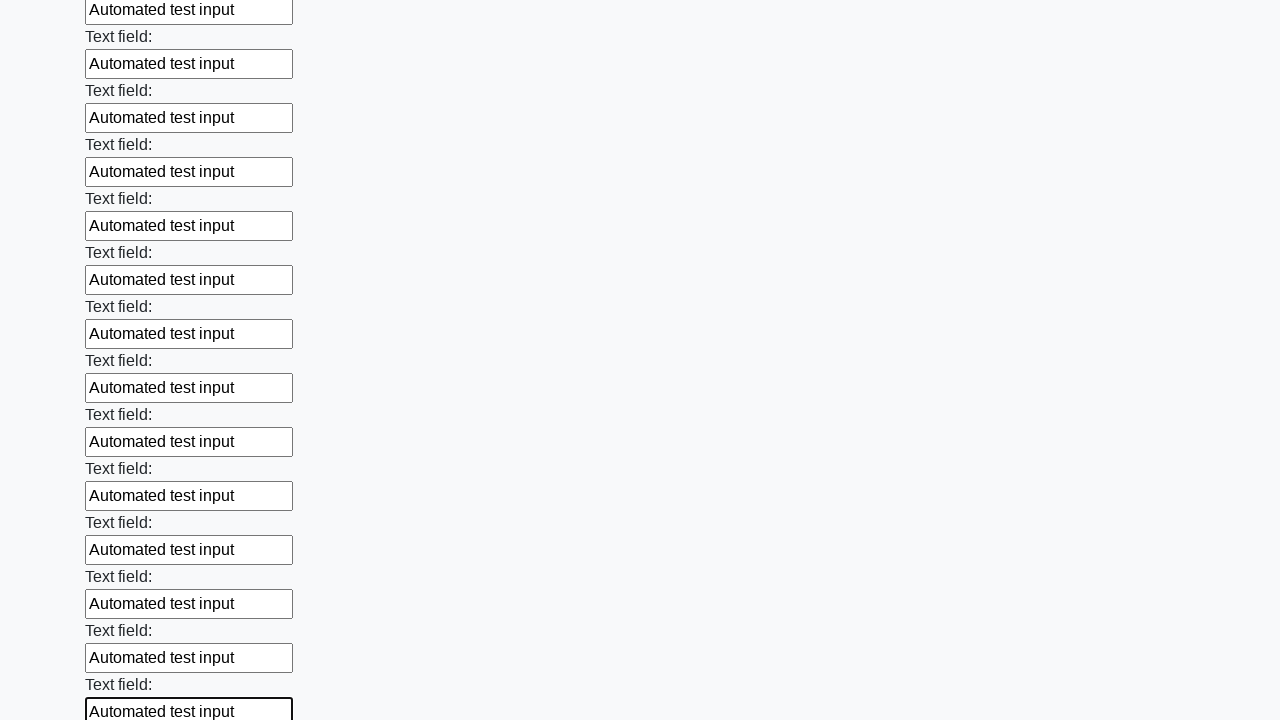

Filled an input field with 'Automated test input' on input >> nth=45
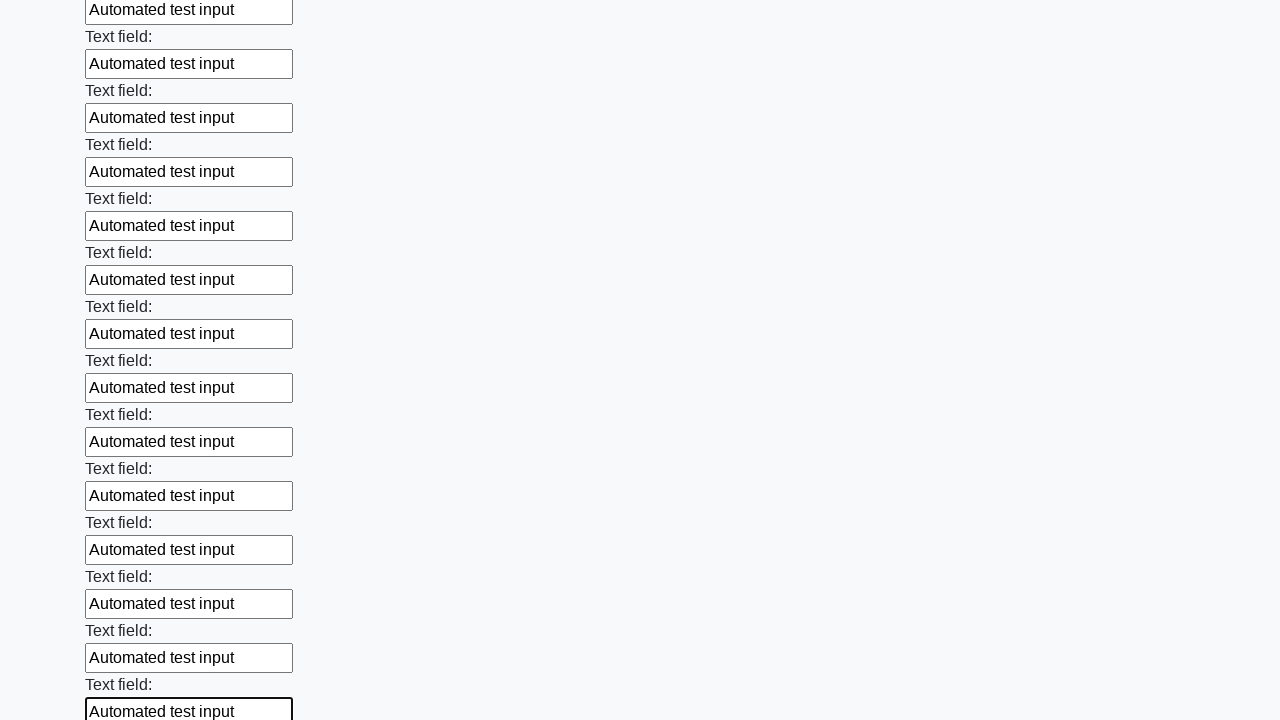

Filled an input field with 'Automated test input' on input >> nth=46
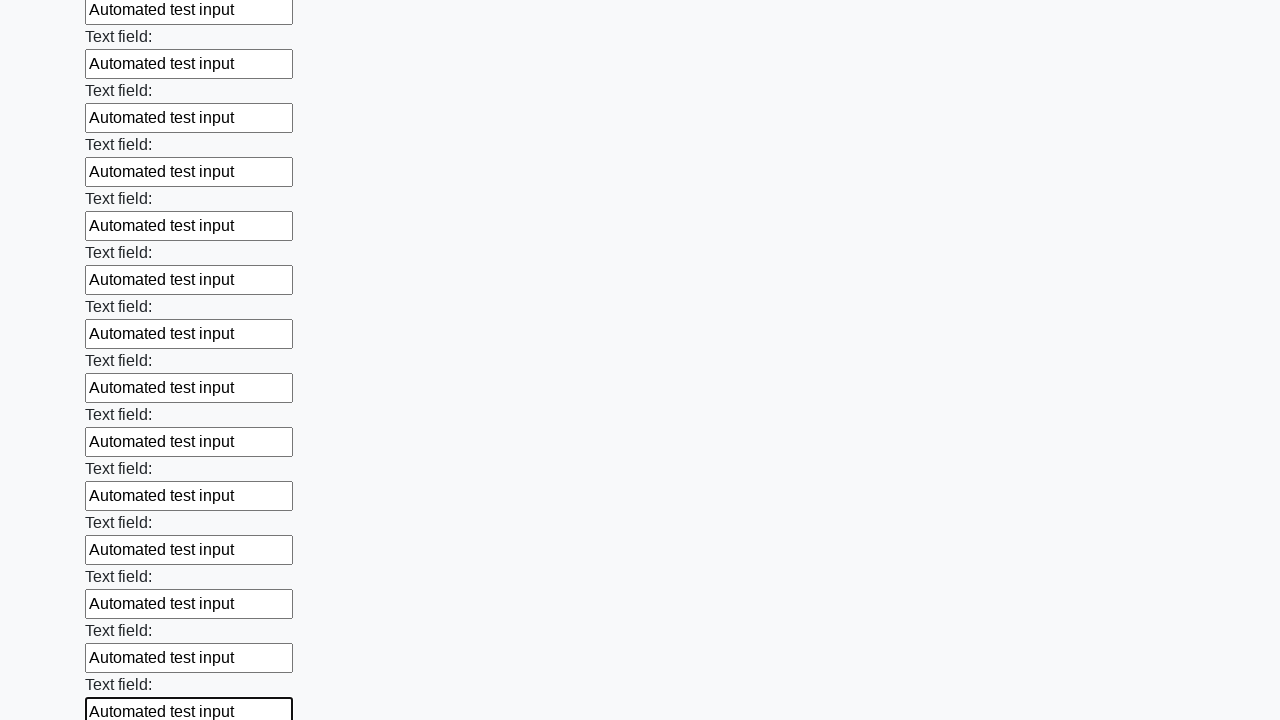

Filled an input field with 'Automated test input' on input >> nth=47
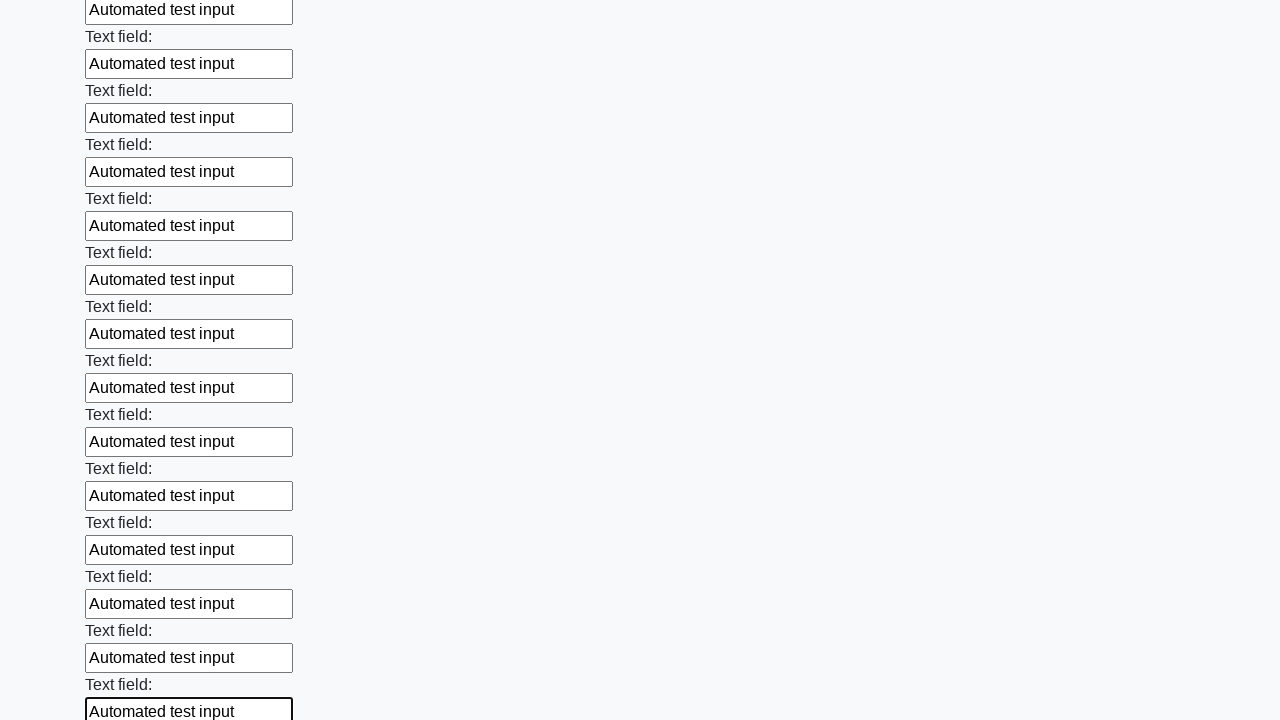

Filled an input field with 'Automated test input' on input >> nth=48
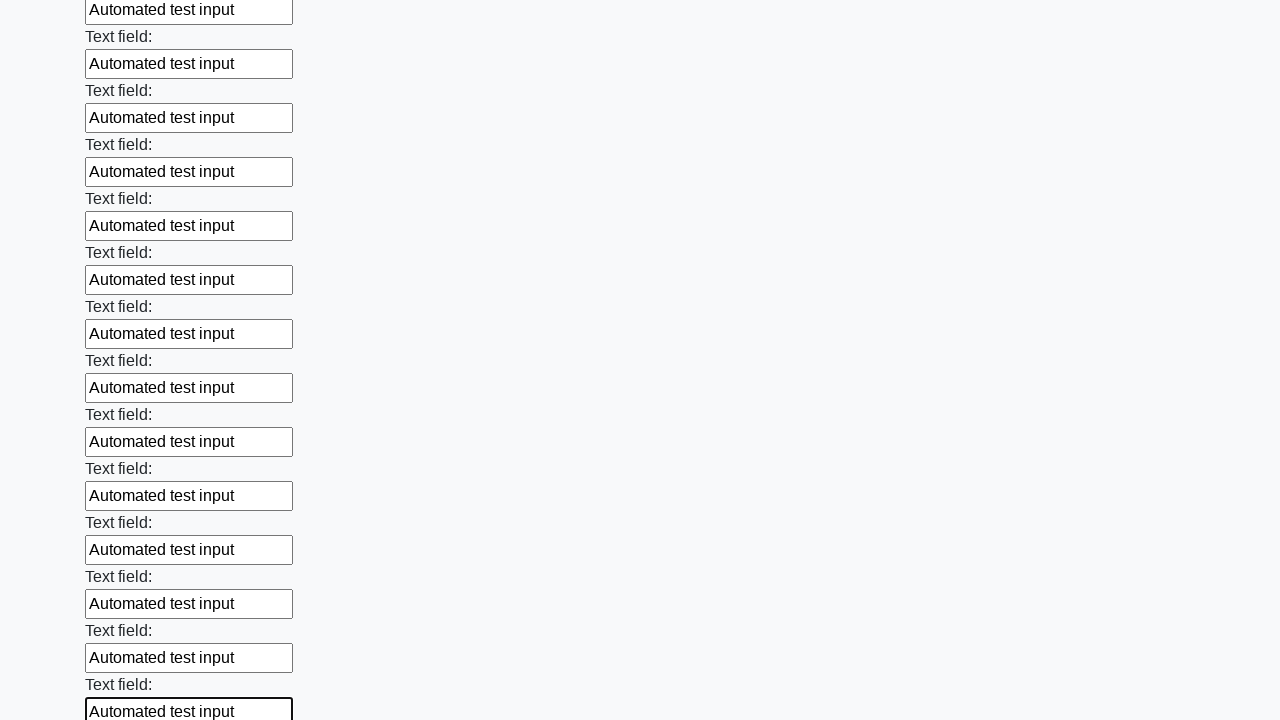

Filled an input field with 'Automated test input' on input >> nth=49
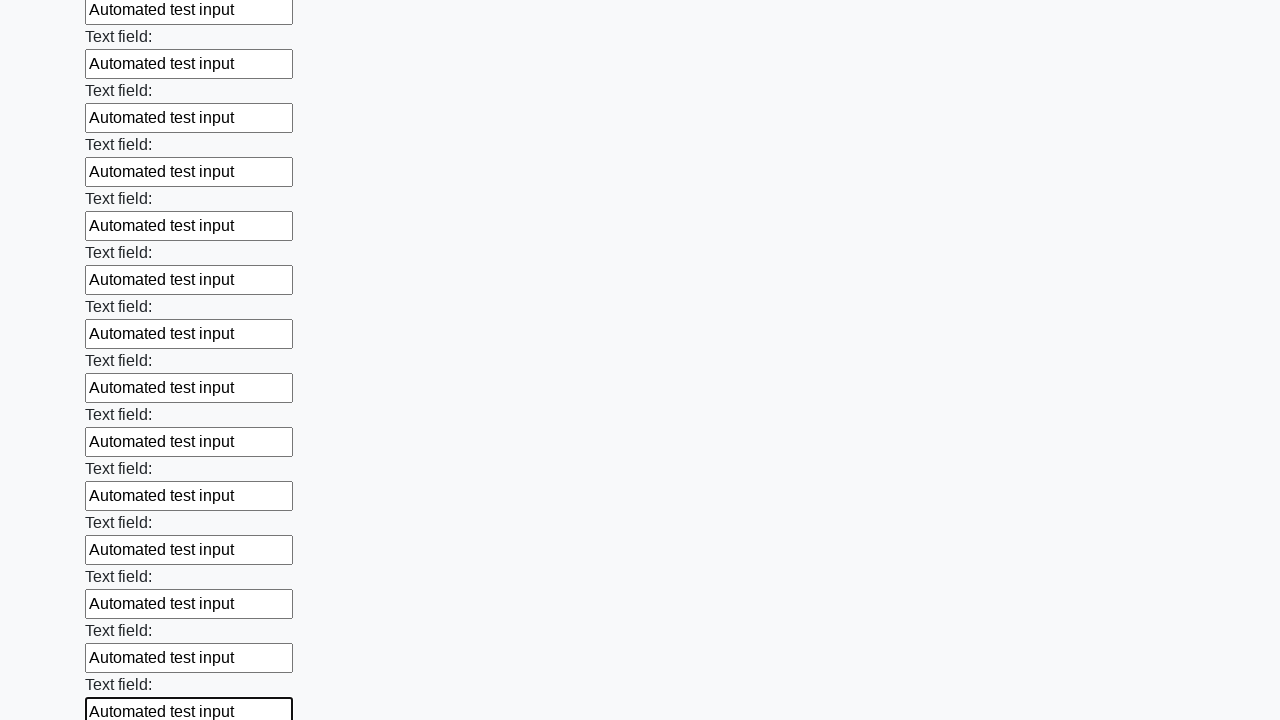

Filled an input field with 'Automated test input' on input >> nth=50
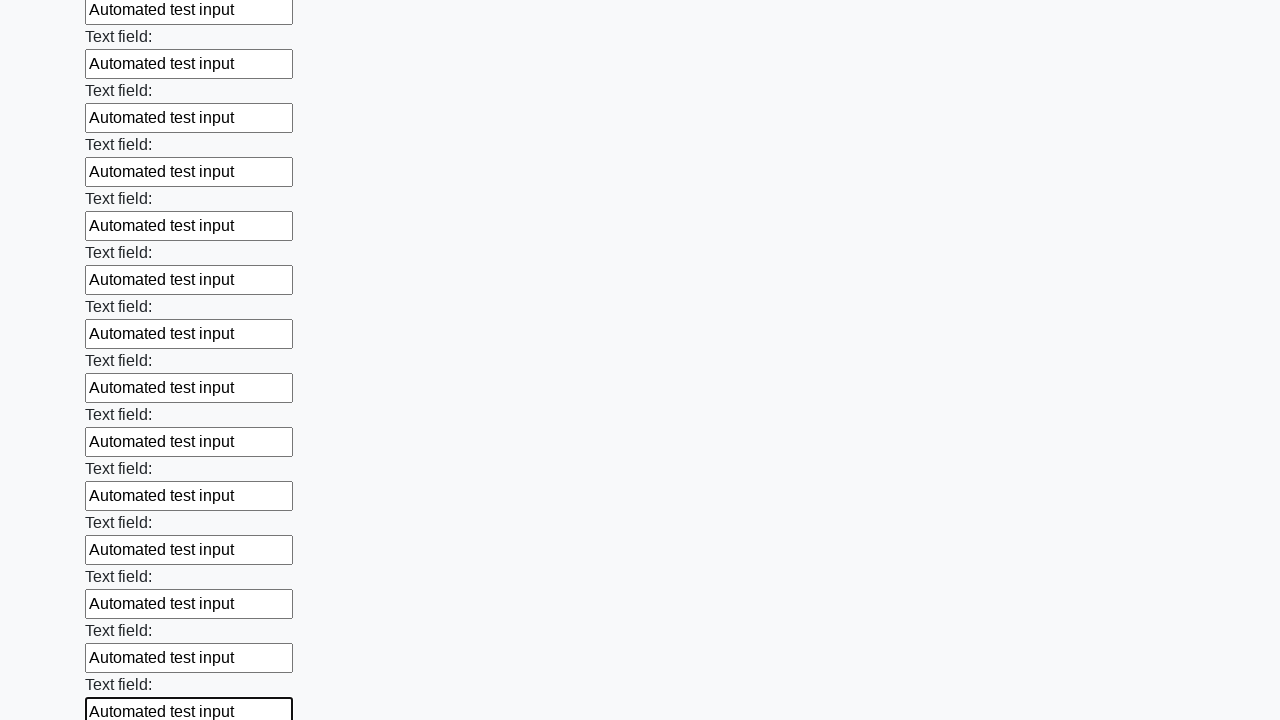

Filled an input field with 'Automated test input' on input >> nth=51
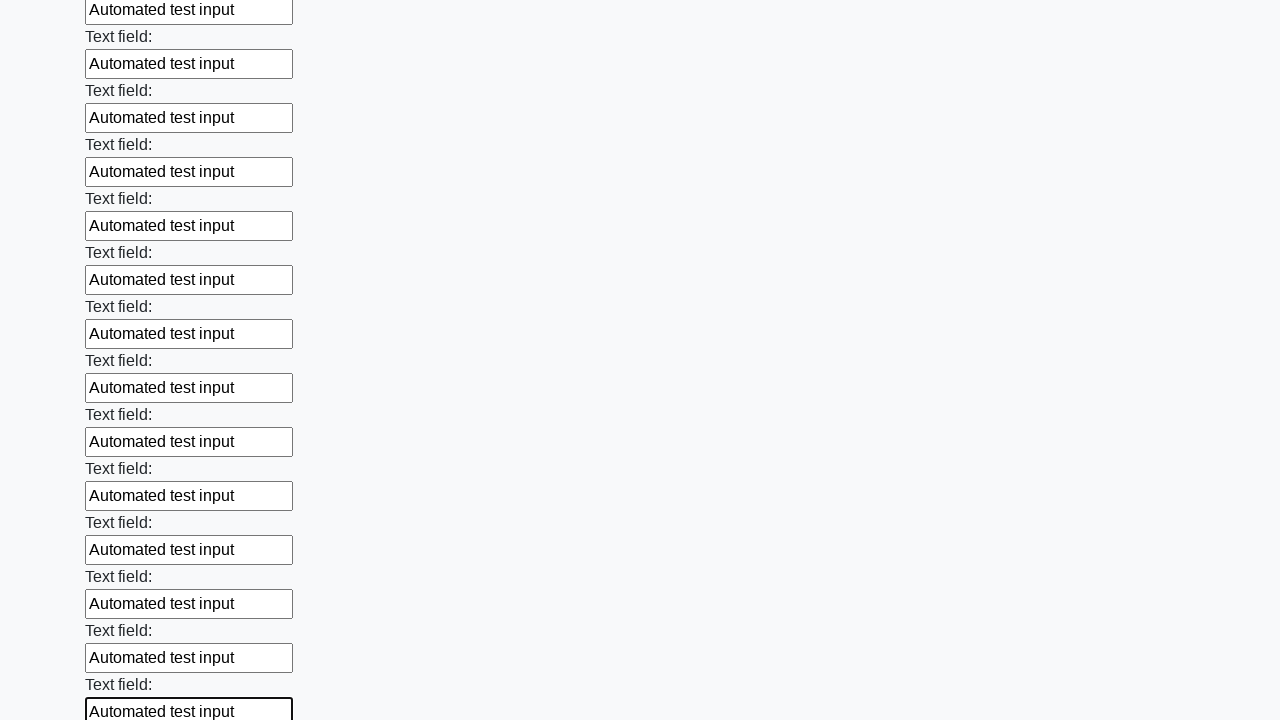

Filled an input field with 'Automated test input' on input >> nth=52
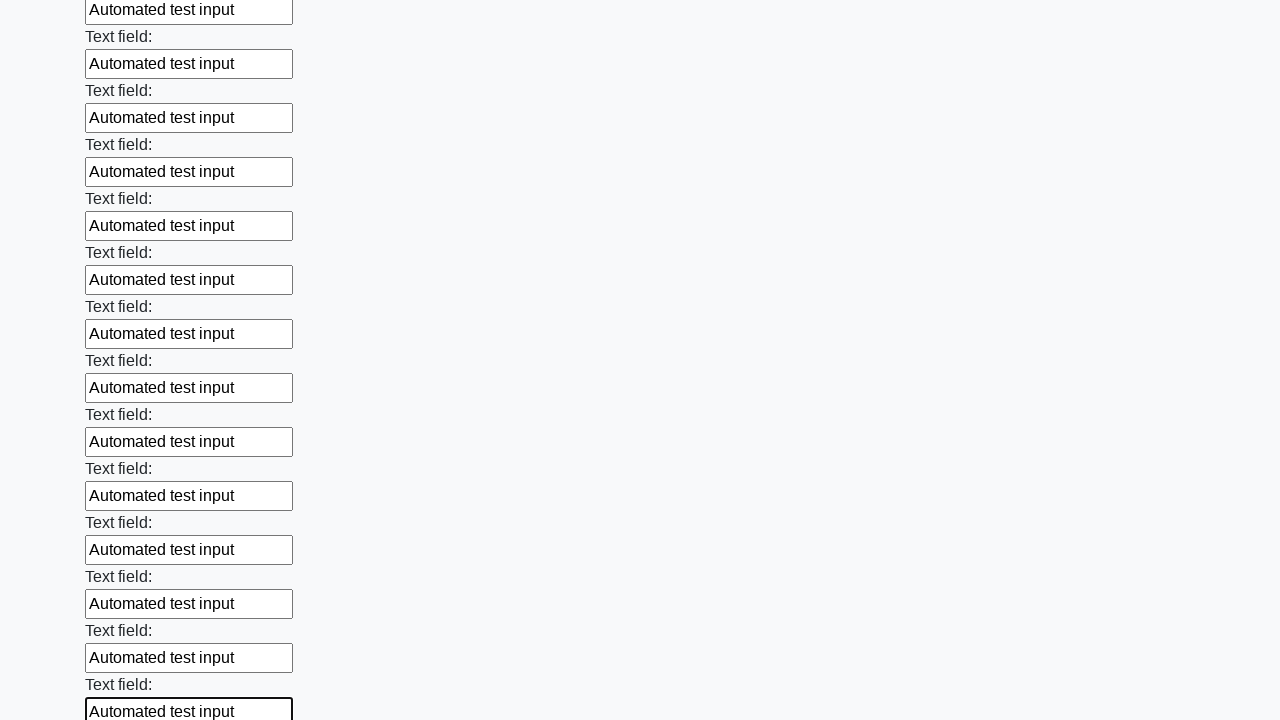

Filled an input field with 'Automated test input' on input >> nth=53
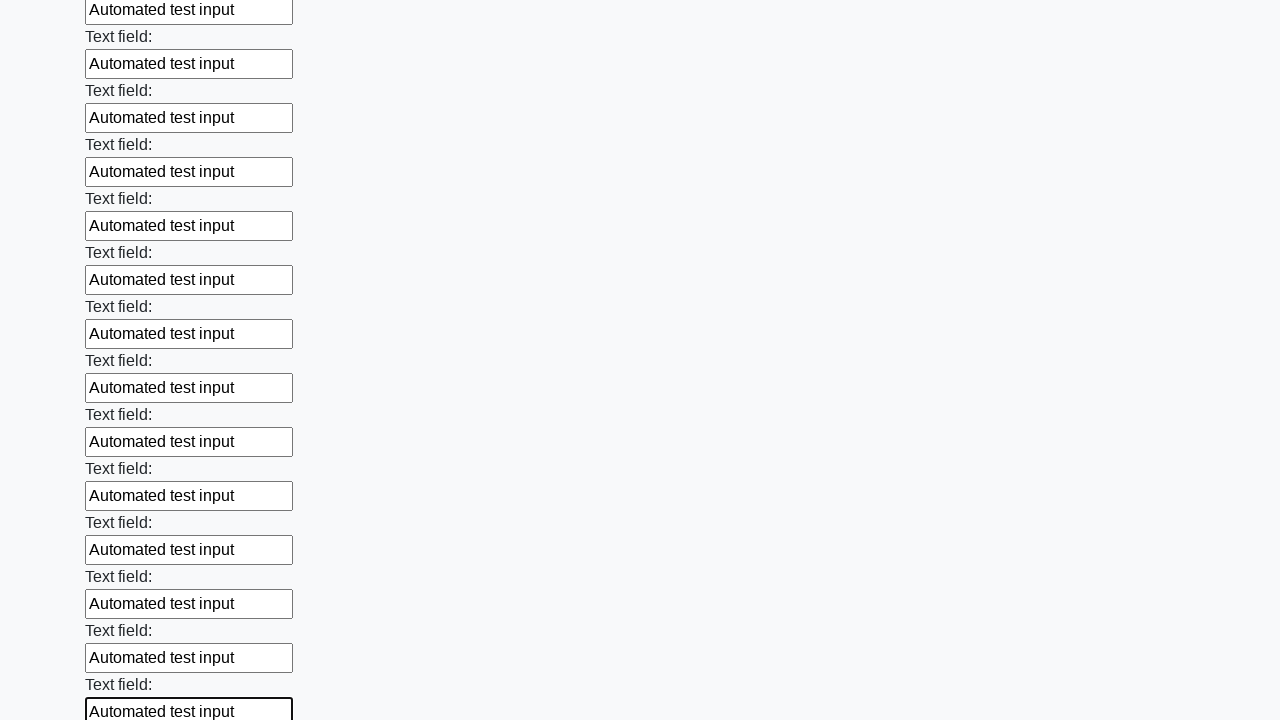

Filled an input field with 'Automated test input' on input >> nth=54
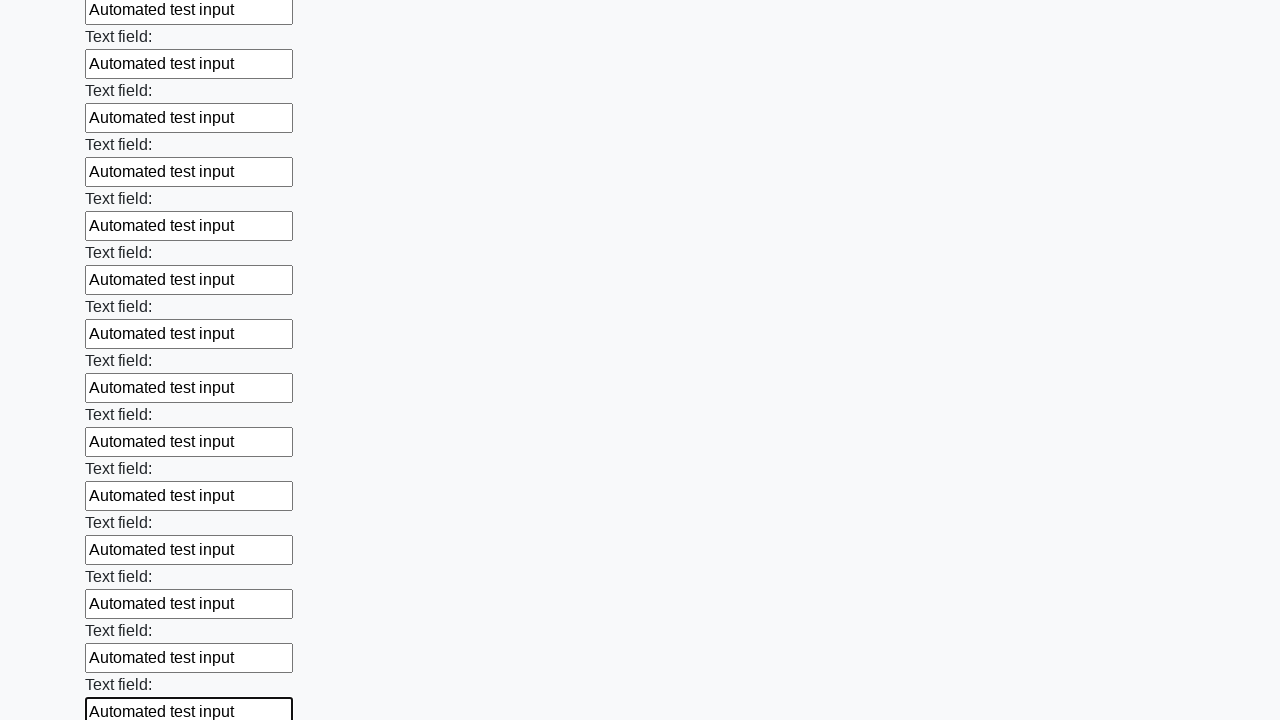

Filled an input field with 'Automated test input' on input >> nth=55
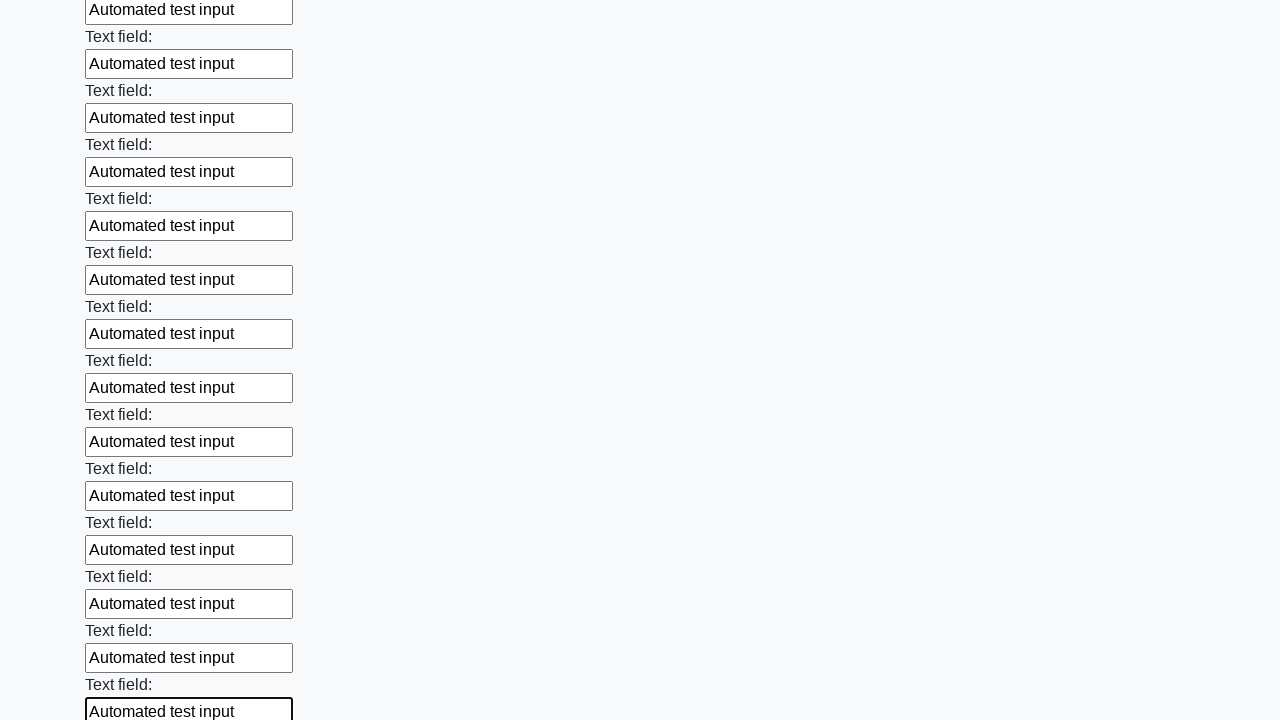

Filled an input field with 'Automated test input' on input >> nth=56
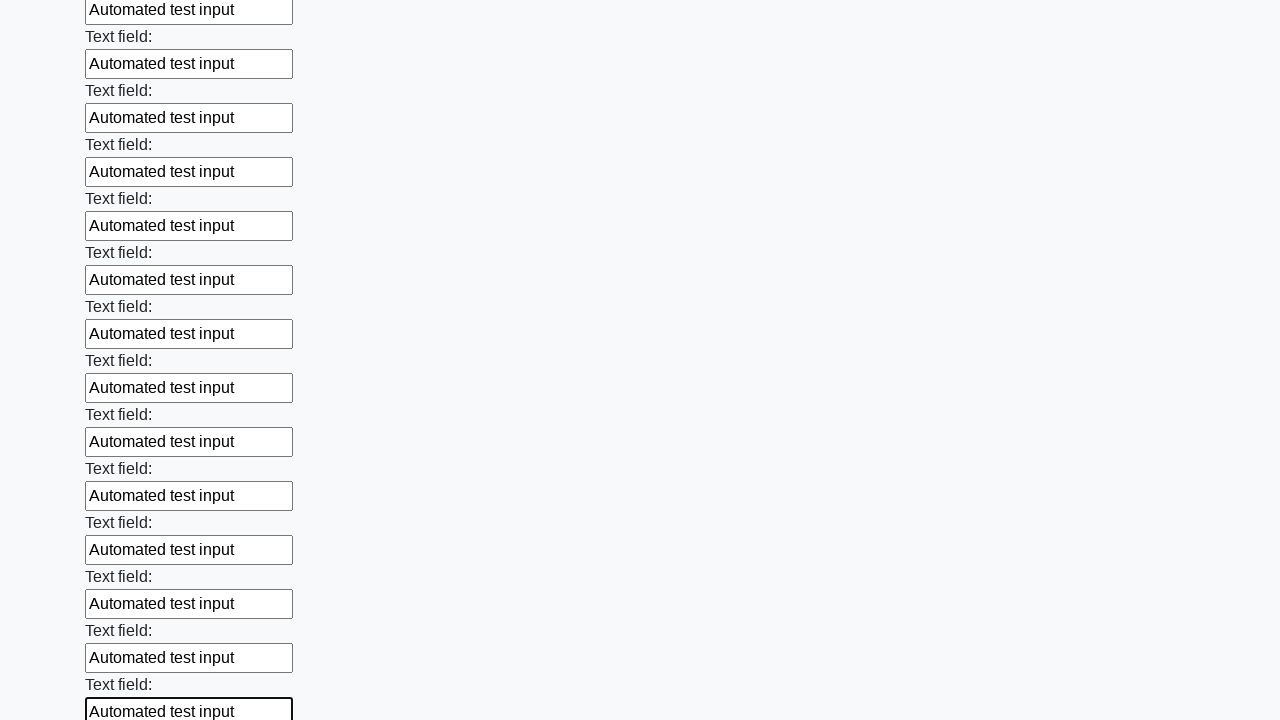

Filled an input field with 'Automated test input' on input >> nth=57
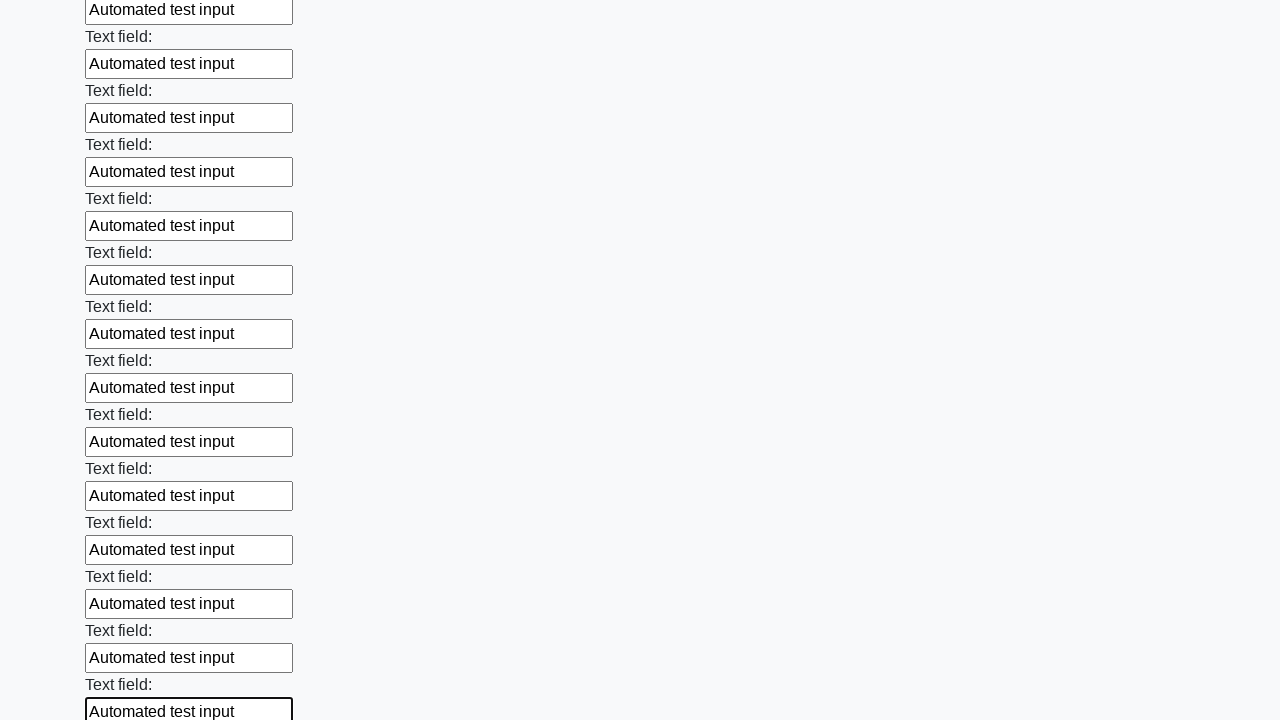

Filled an input field with 'Automated test input' on input >> nth=58
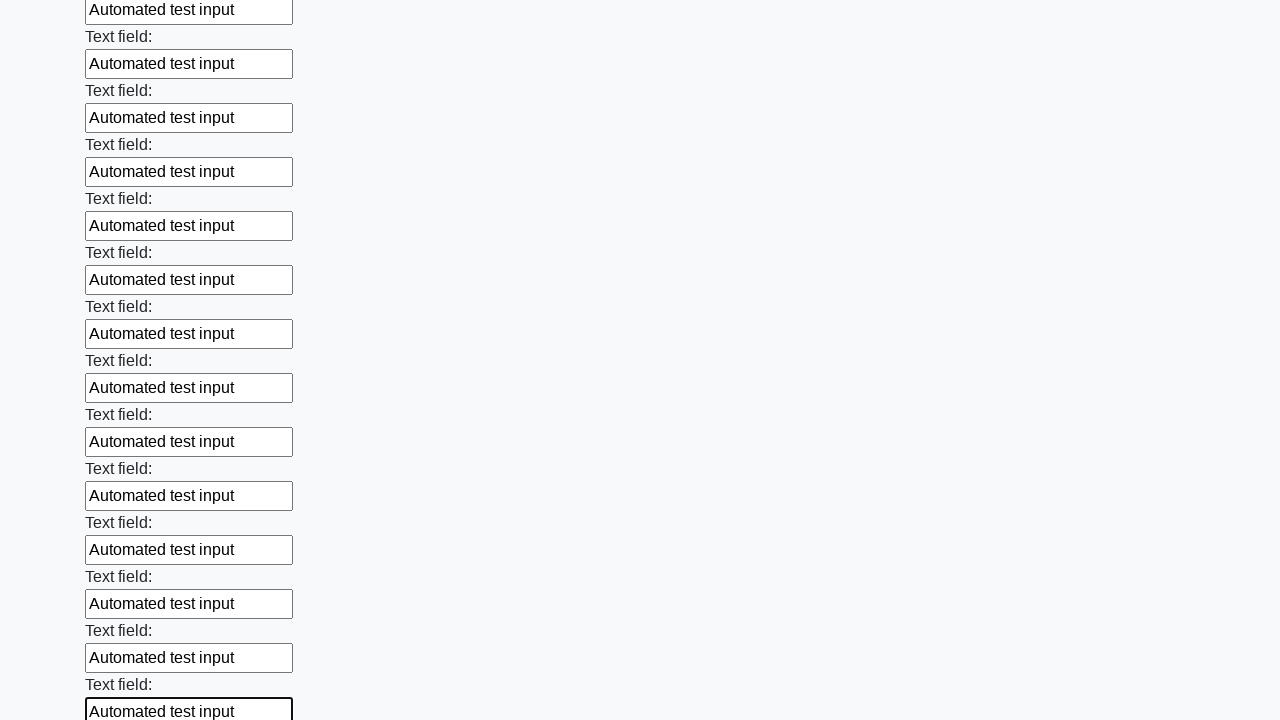

Filled an input field with 'Automated test input' on input >> nth=59
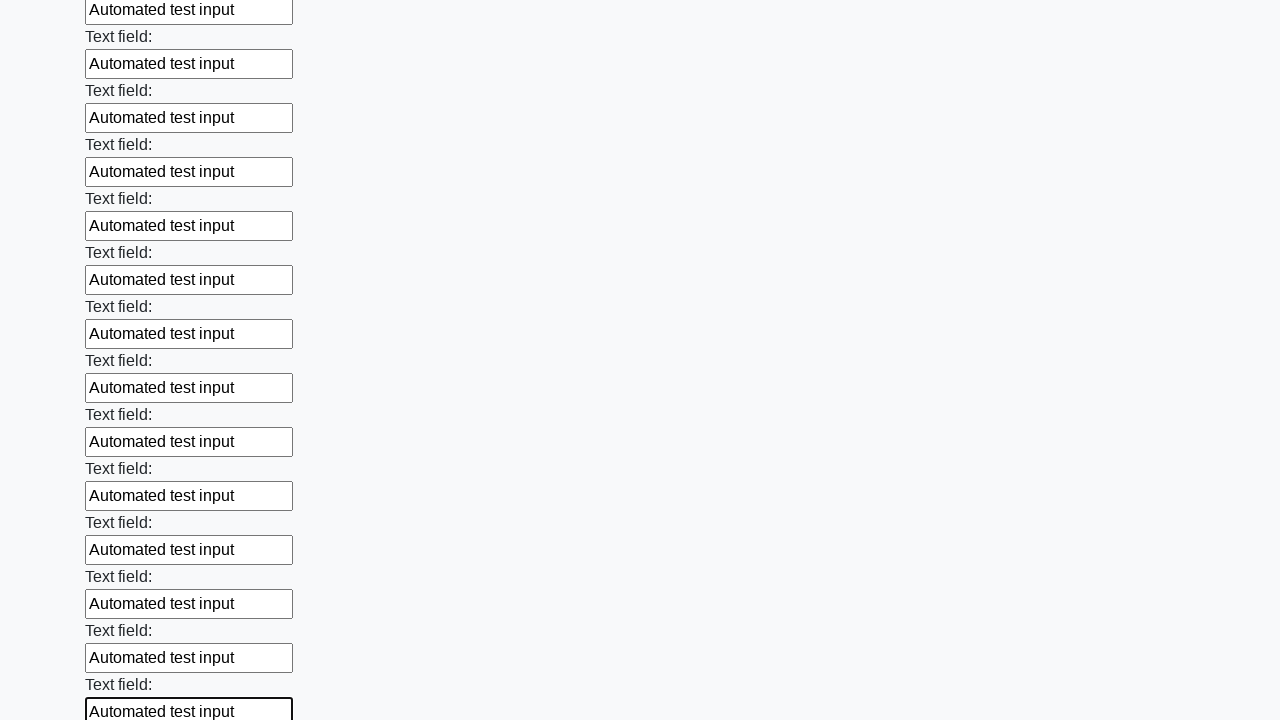

Filled an input field with 'Automated test input' on input >> nth=60
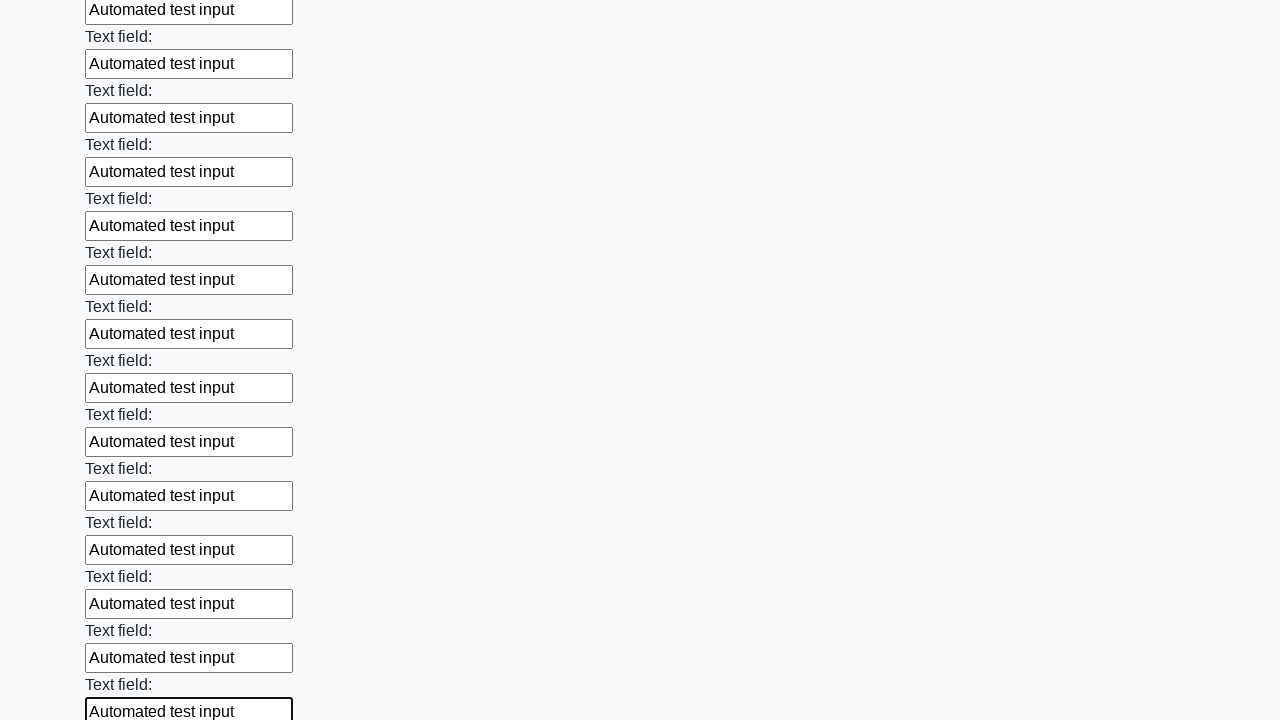

Filled an input field with 'Automated test input' on input >> nth=61
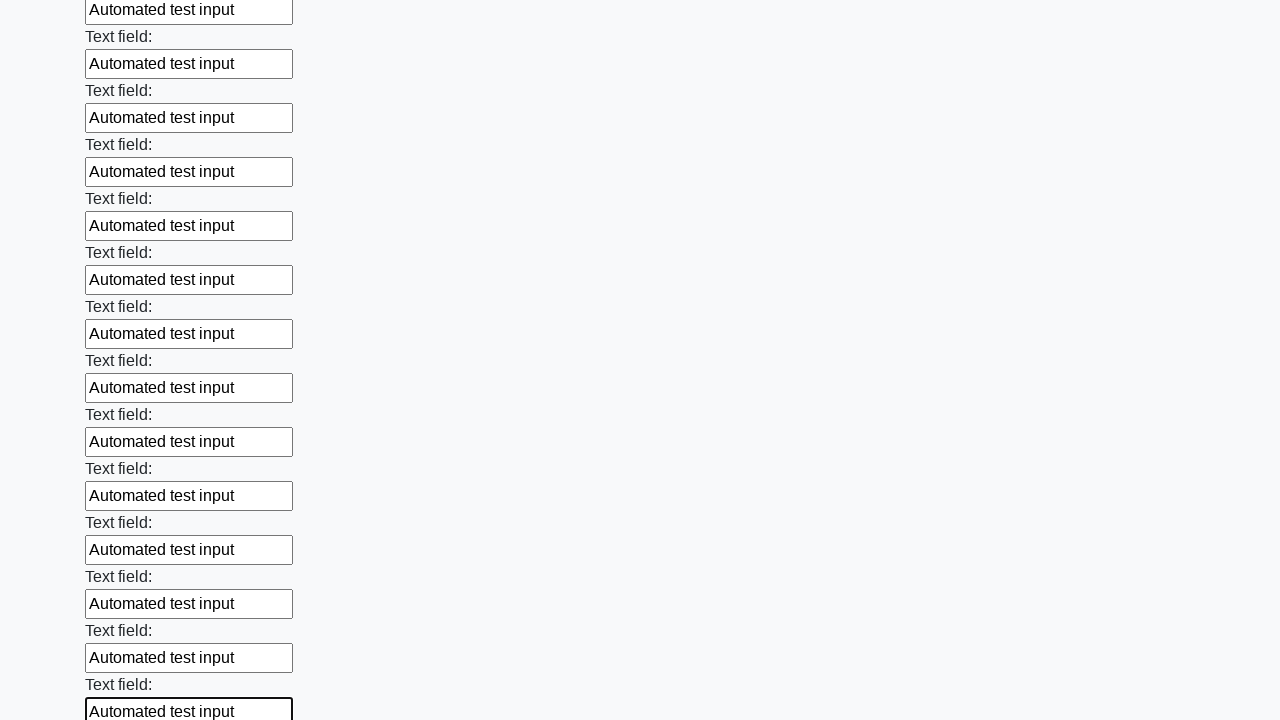

Filled an input field with 'Automated test input' on input >> nth=62
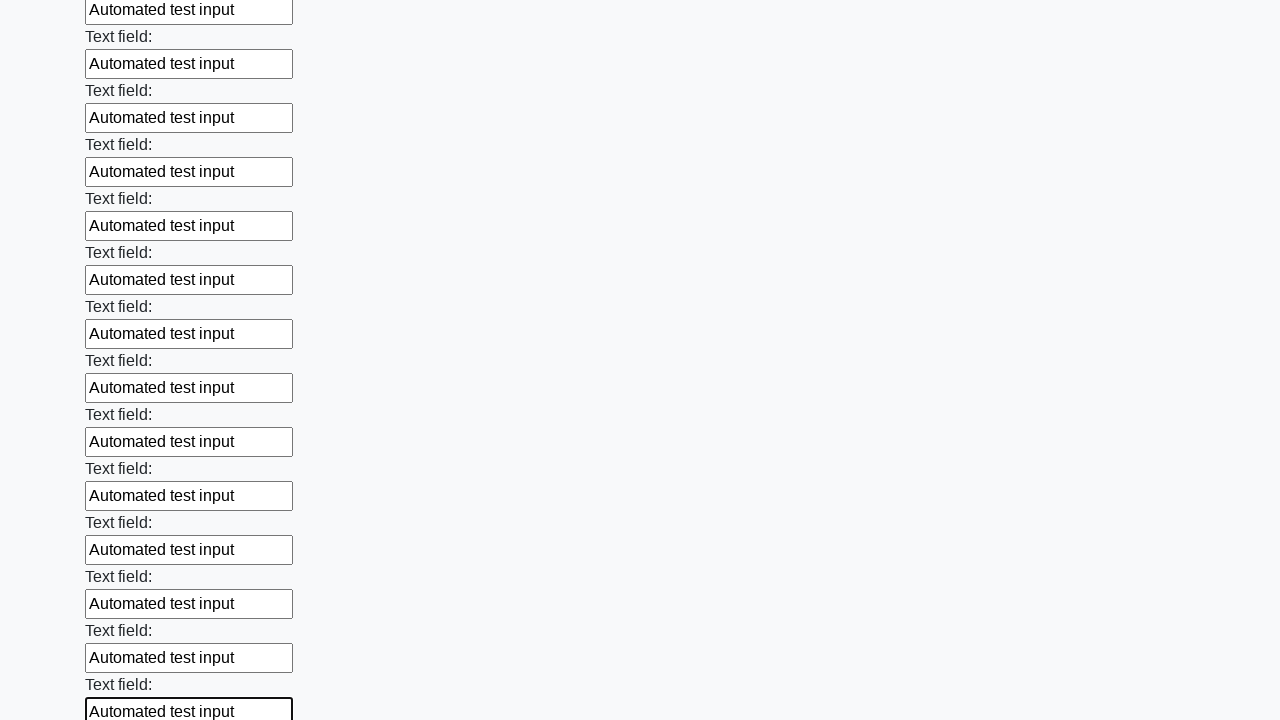

Filled an input field with 'Automated test input' on input >> nth=63
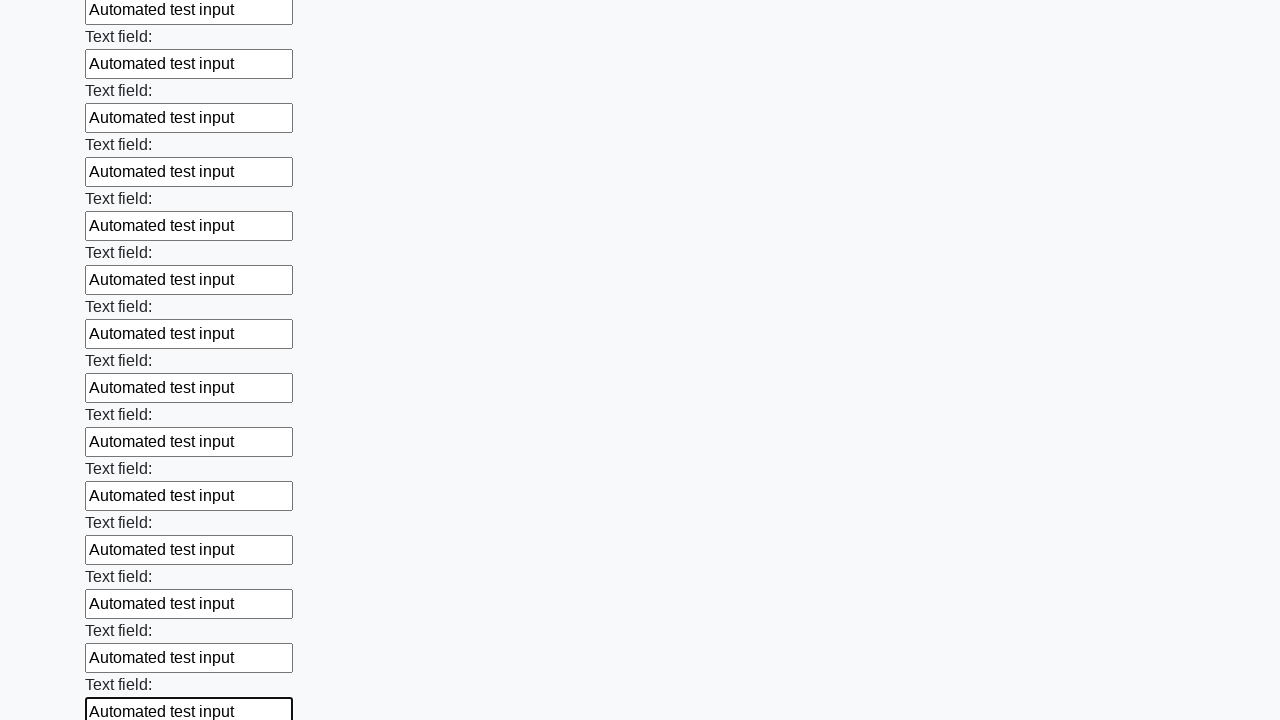

Filled an input field with 'Automated test input' on input >> nth=64
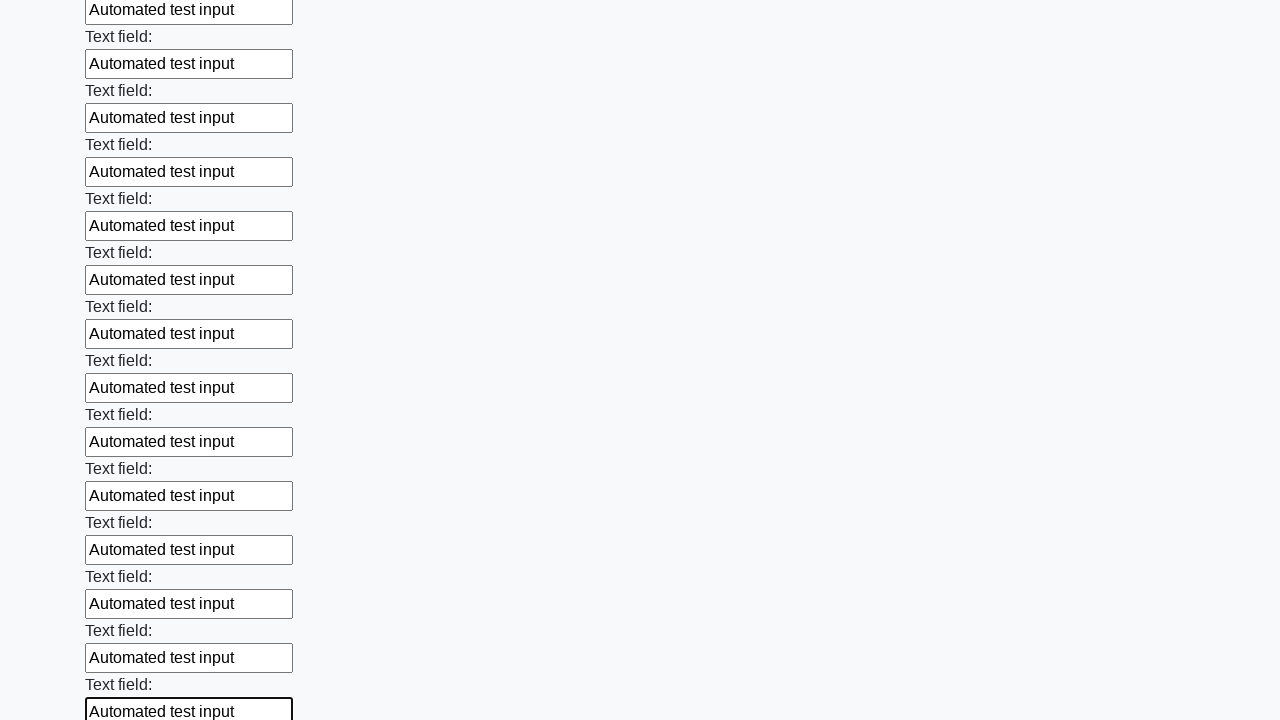

Filled an input field with 'Automated test input' on input >> nth=65
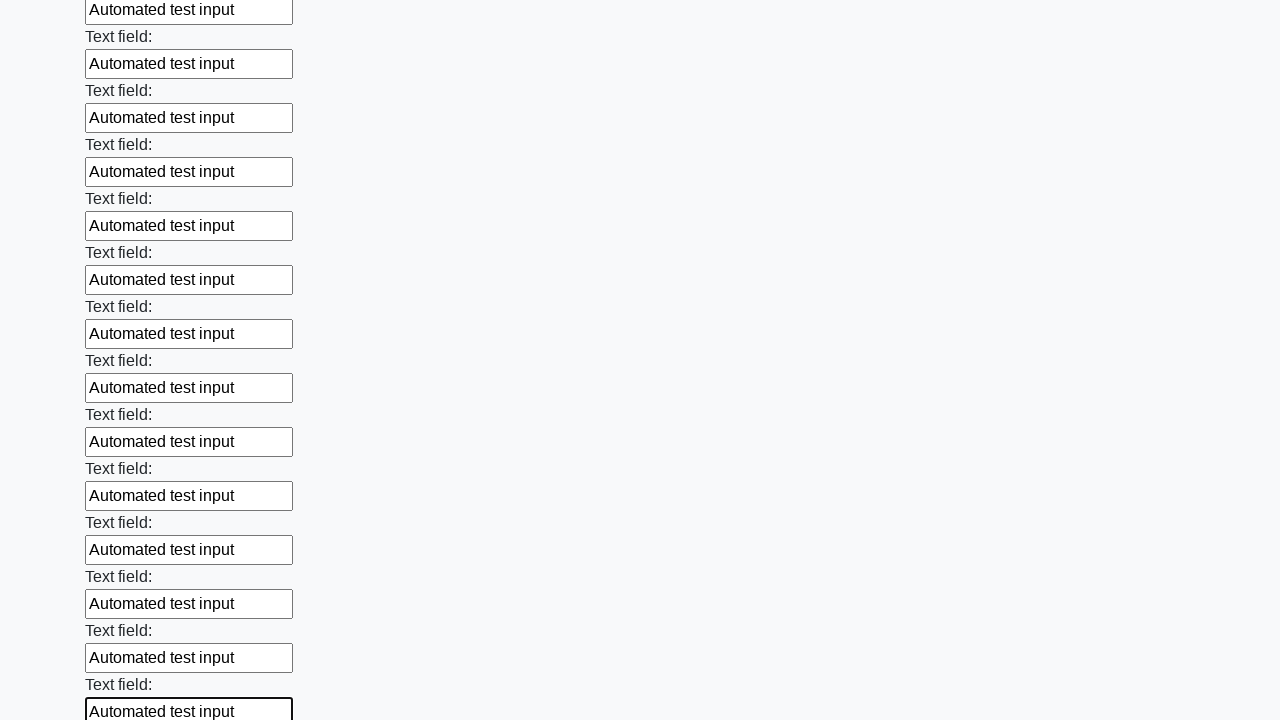

Filled an input field with 'Automated test input' on input >> nth=66
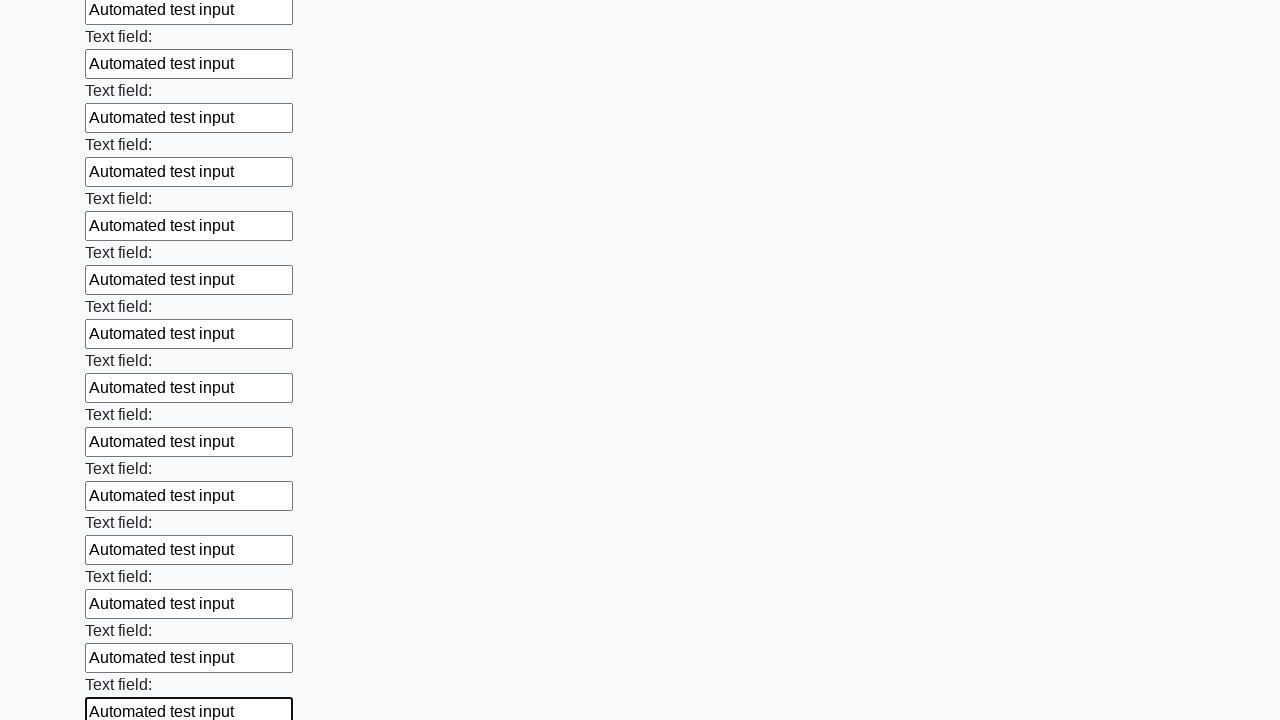

Filled an input field with 'Automated test input' on input >> nth=67
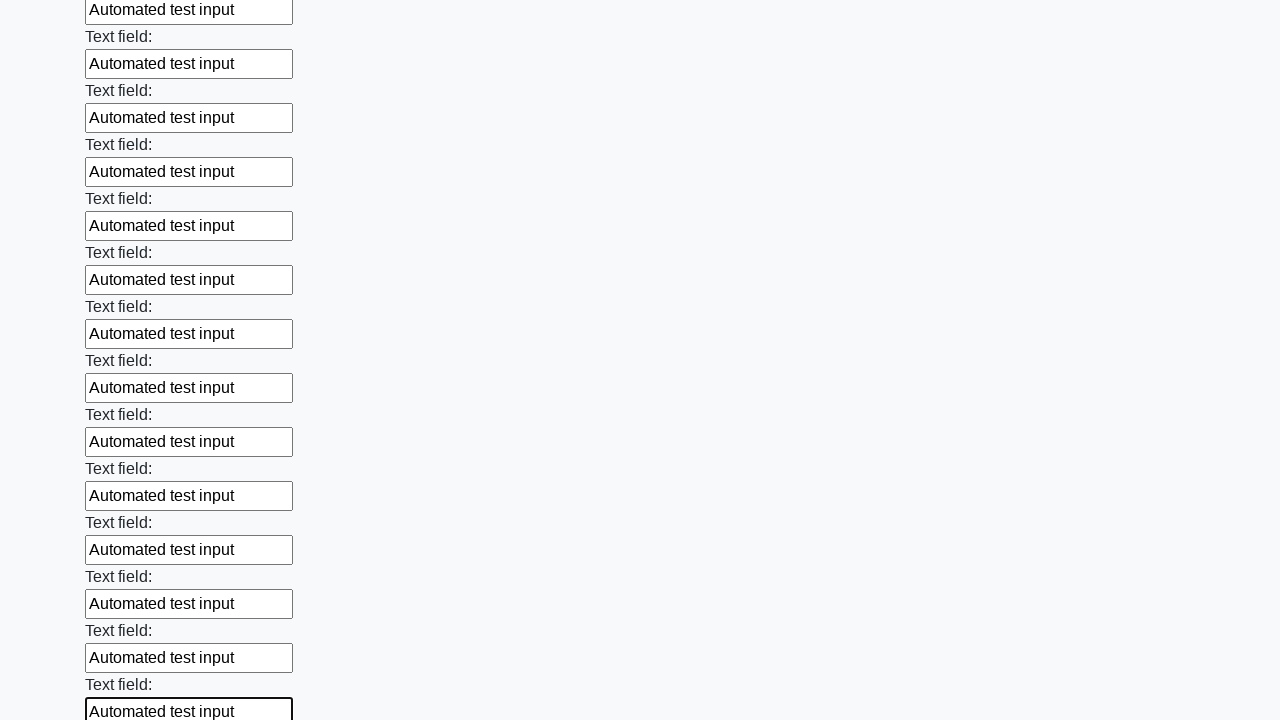

Filled an input field with 'Automated test input' on input >> nth=68
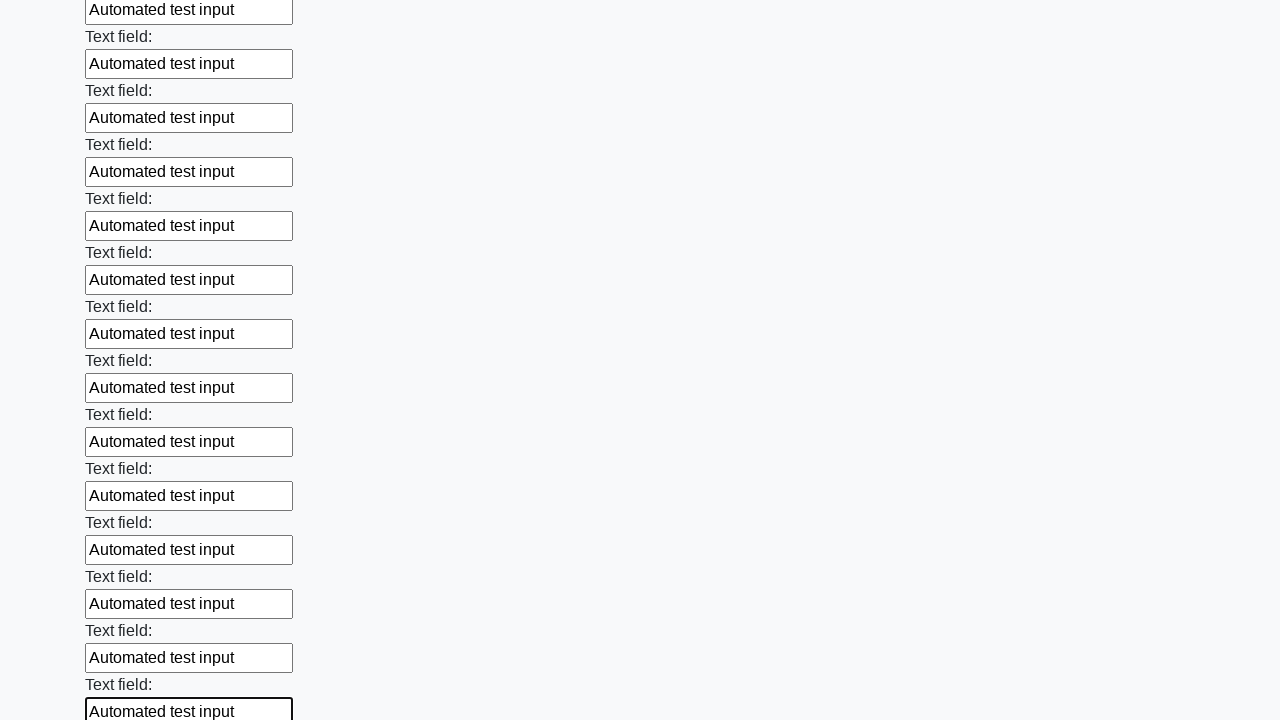

Filled an input field with 'Automated test input' on input >> nth=69
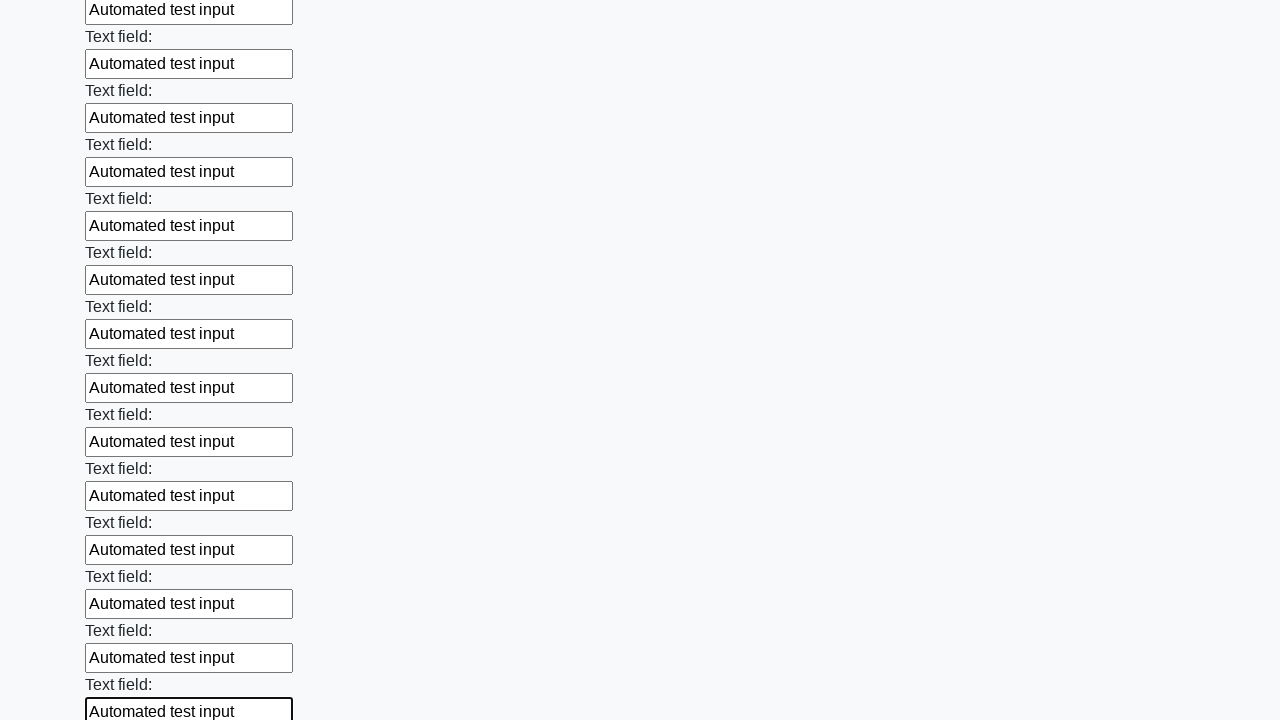

Filled an input field with 'Automated test input' on input >> nth=70
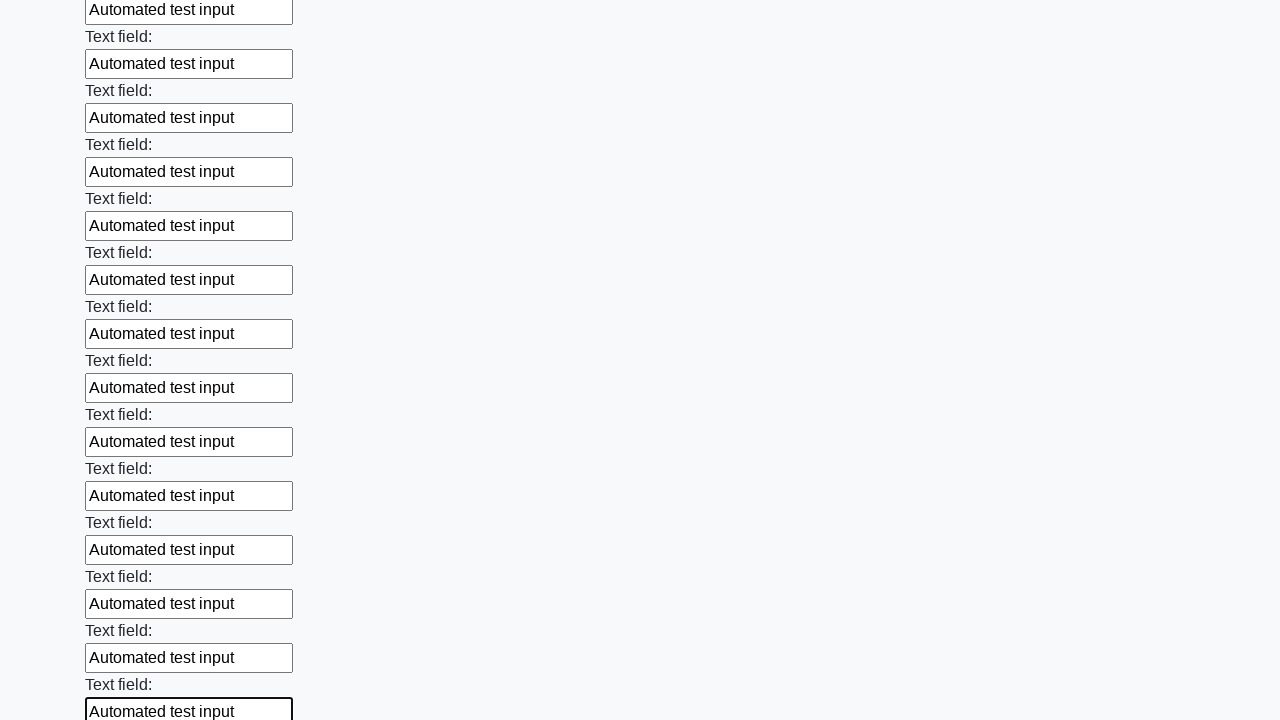

Filled an input field with 'Automated test input' on input >> nth=71
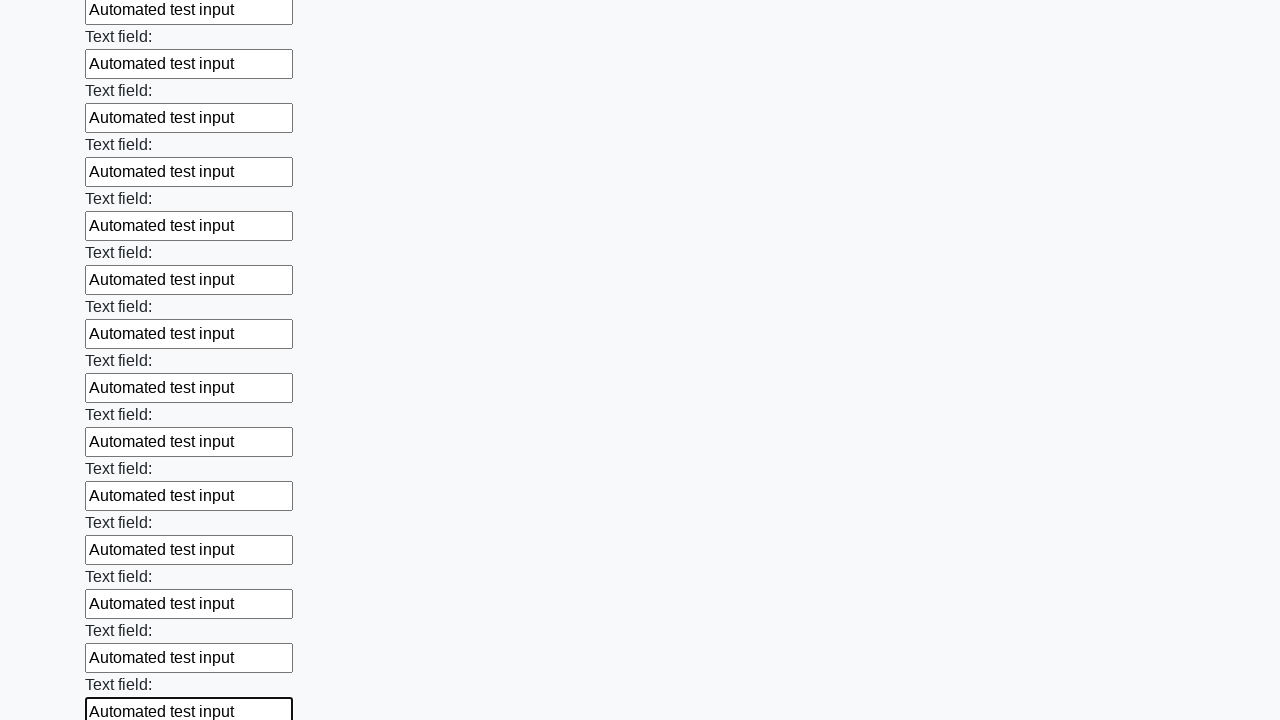

Filled an input field with 'Automated test input' on input >> nth=72
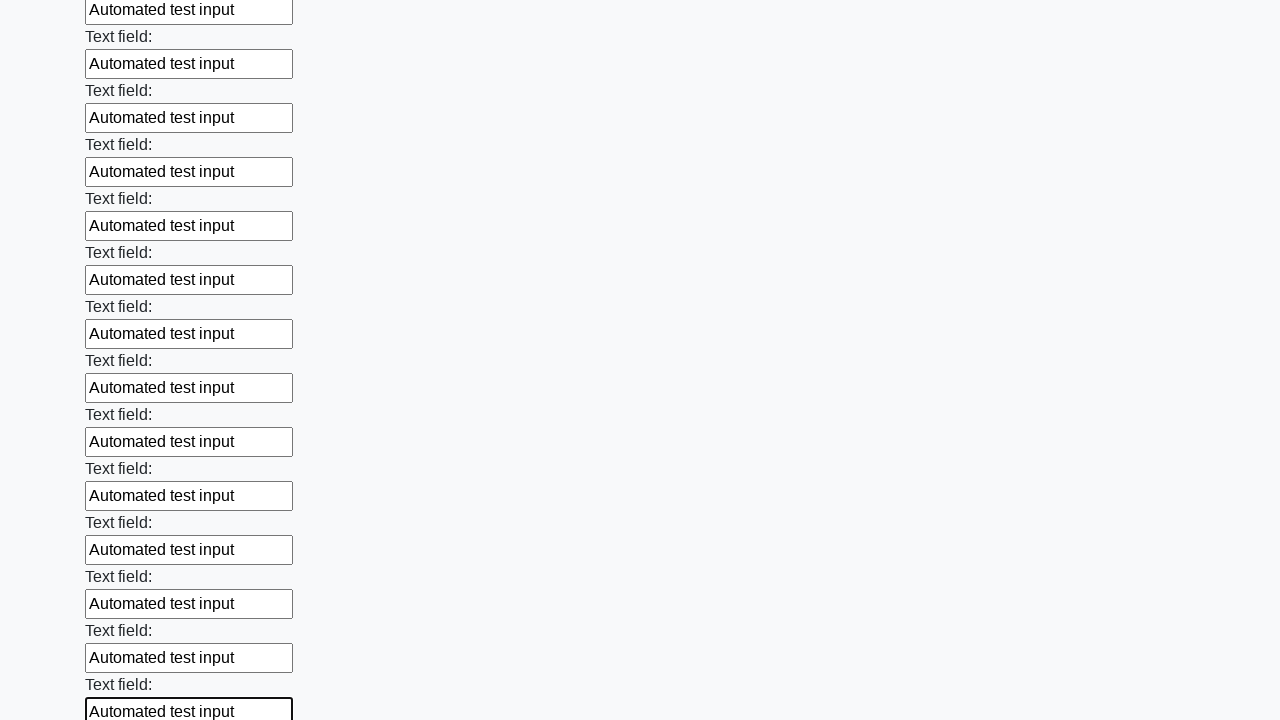

Filled an input field with 'Automated test input' on input >> nth=73
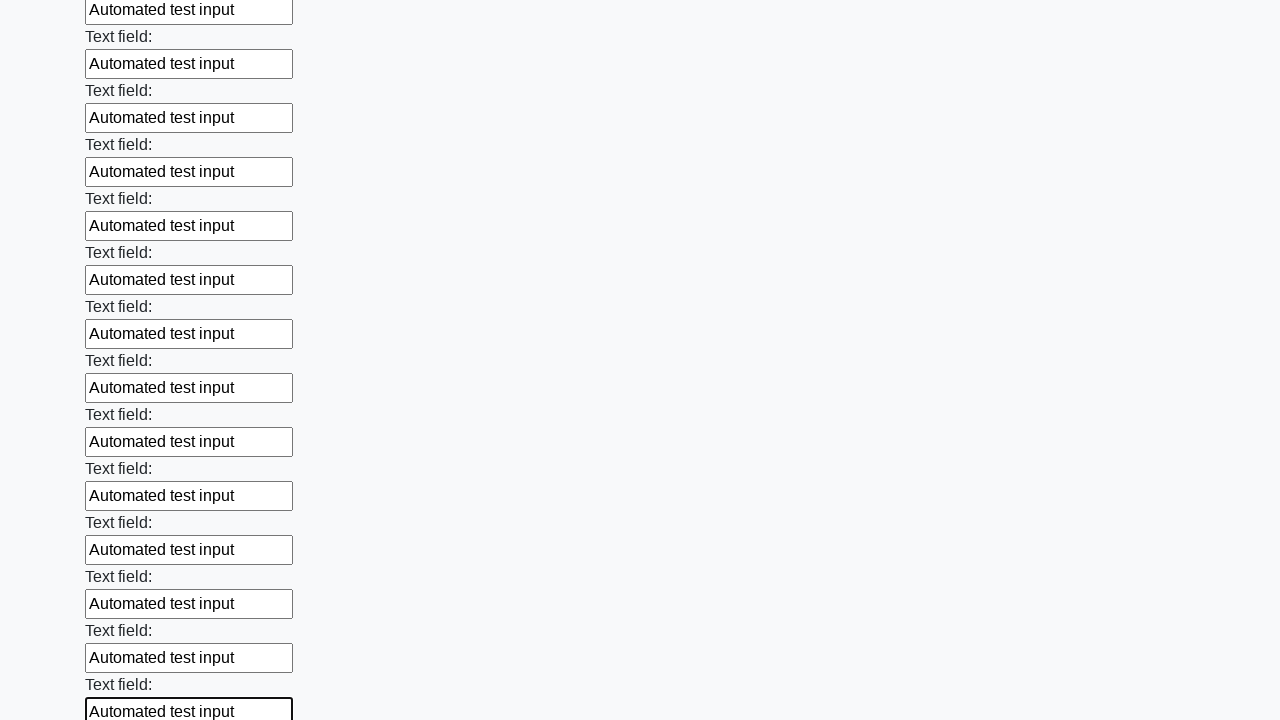

Filled an input field with 'Automated test input' on input >> nth=74
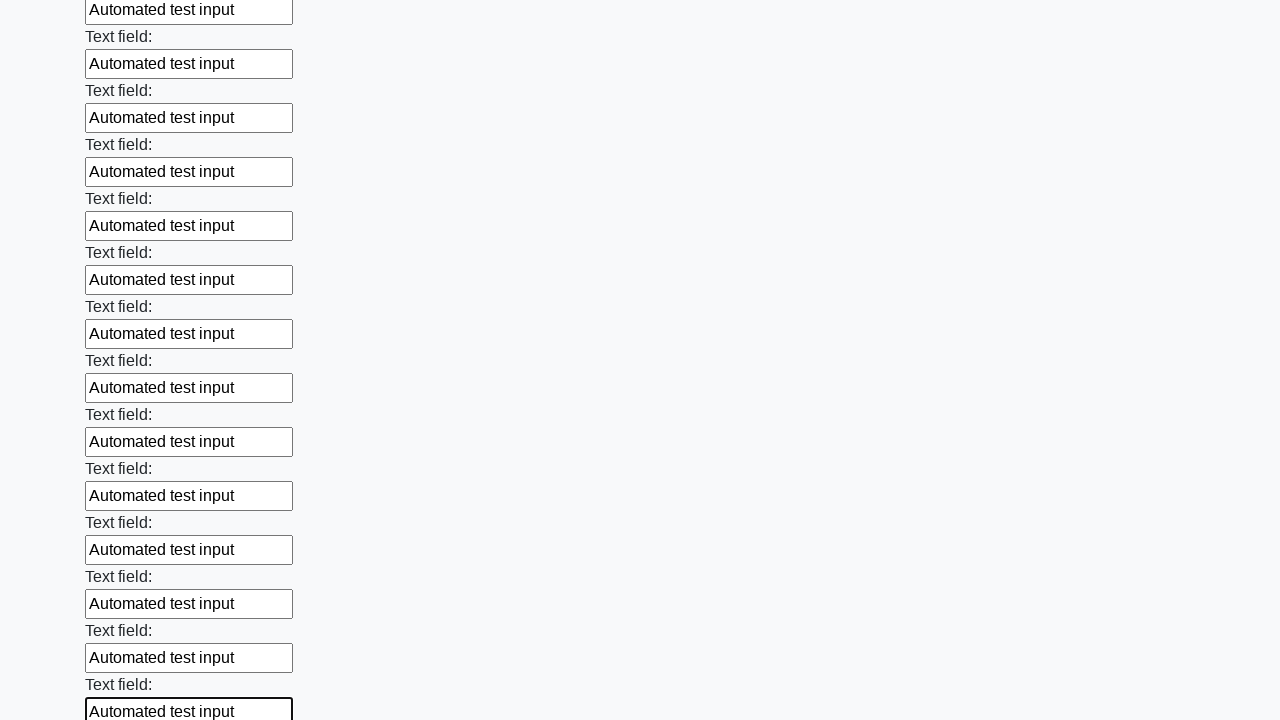

Filled an input field with 'Automated test input' on input >> nth=75
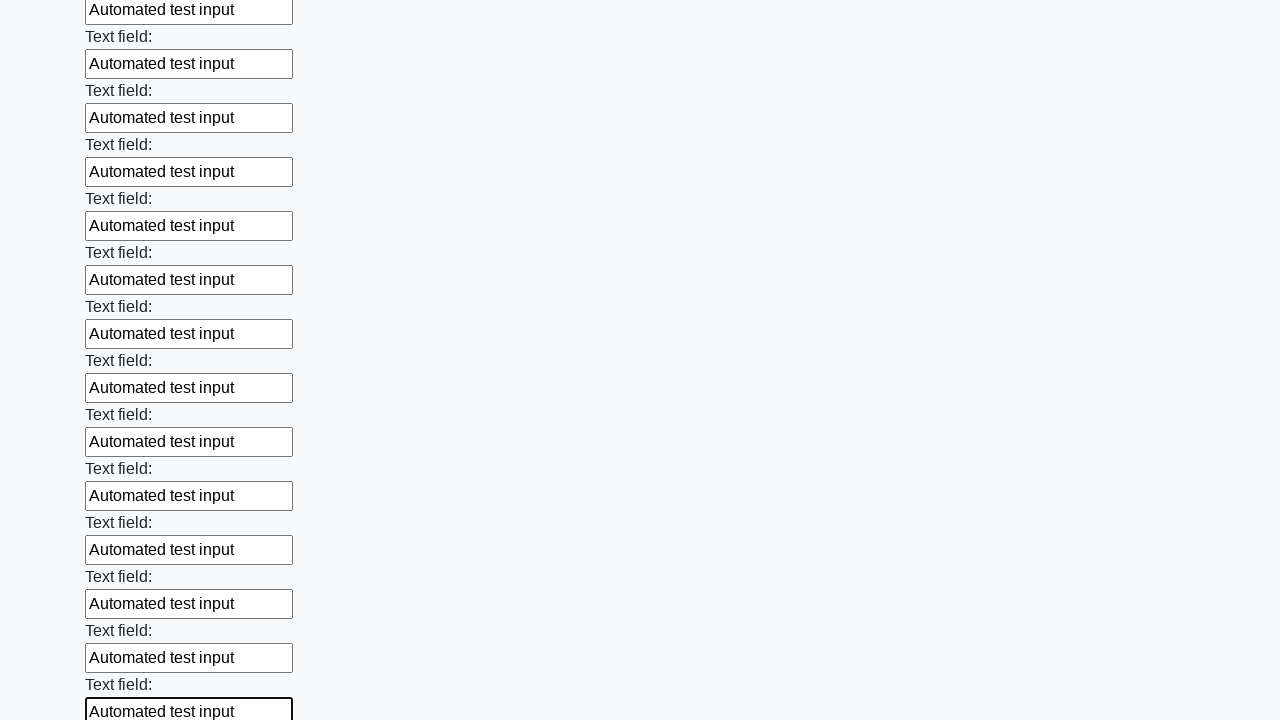

Filled an input field with 'Automated test input' on input >> nth=76
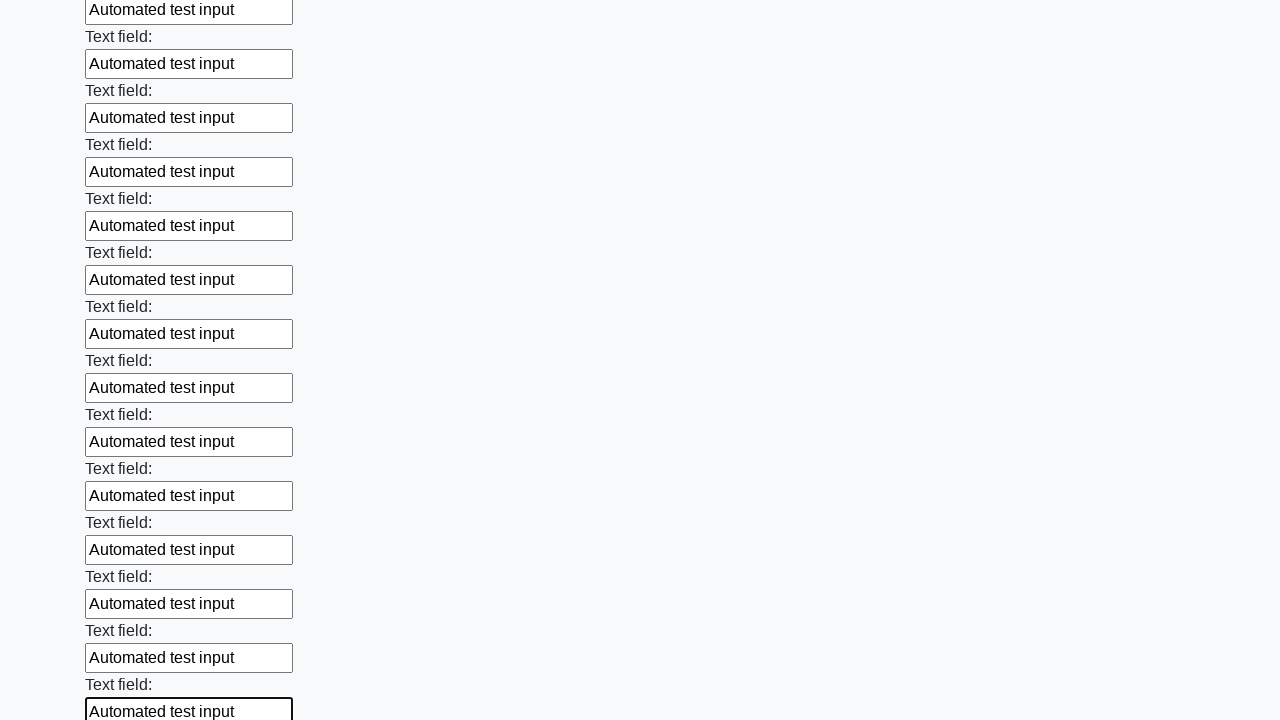

Filled an input field with 'Automated test input' on input >> nth=77
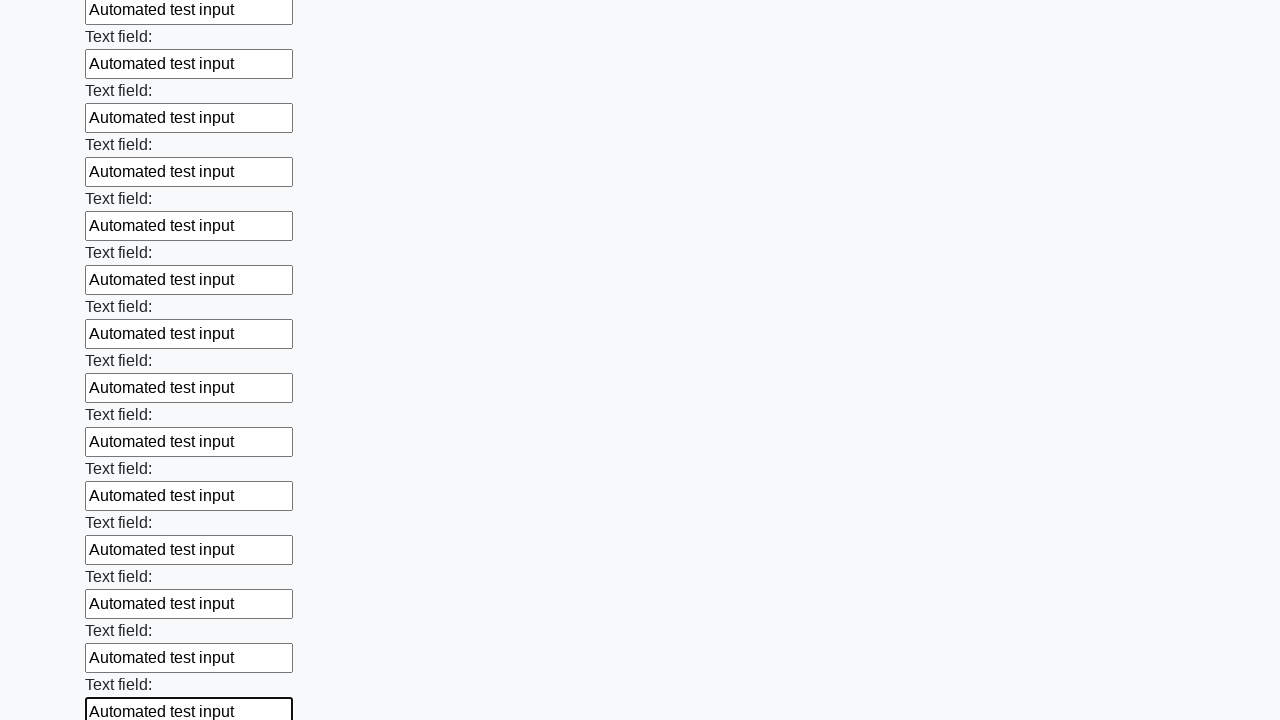

Filled an input field with 'Automated test input' on input >> nth=78
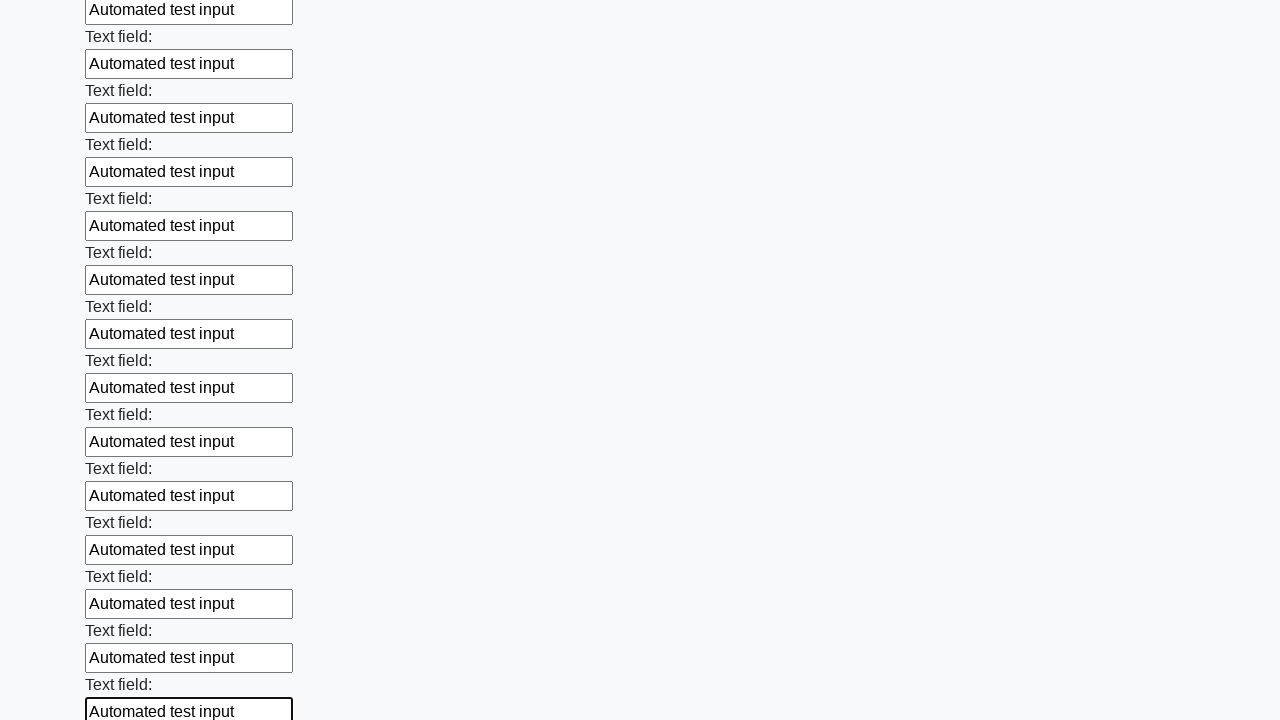

Filled an input field with 'Automated test input' on input >> nth=79
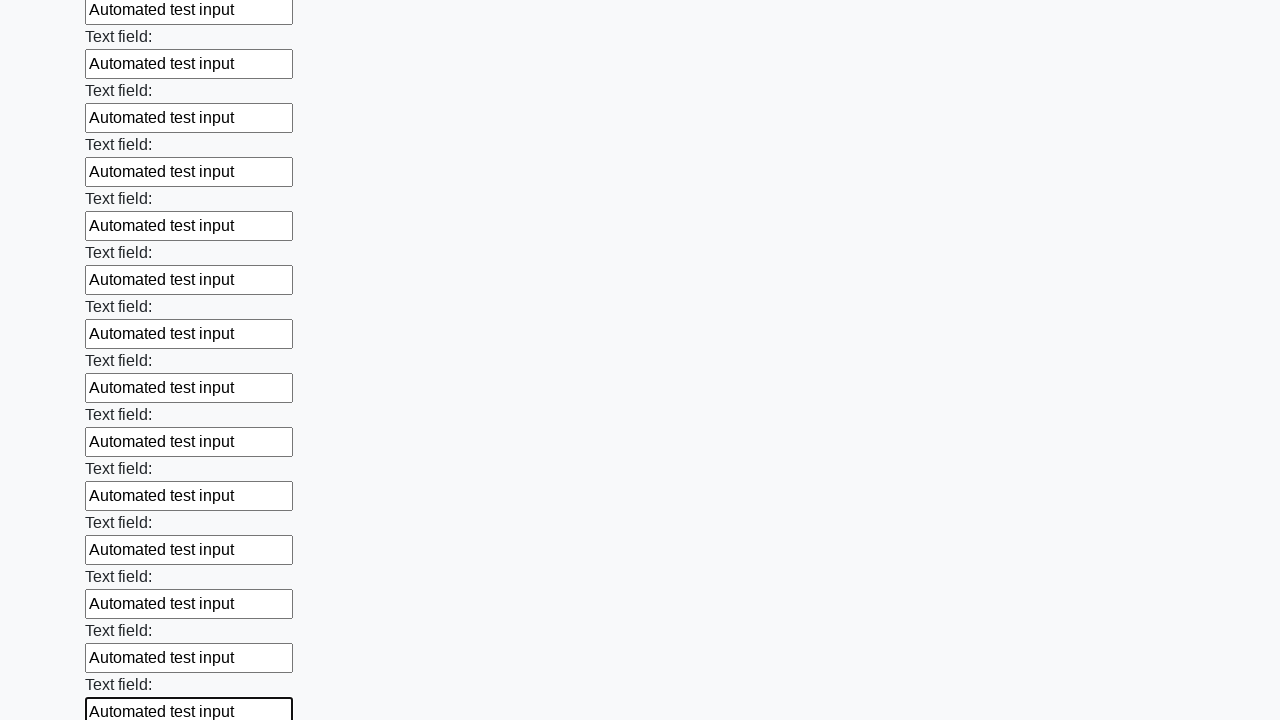

Filled an input field with 'Automated test input' on input >> nth=80
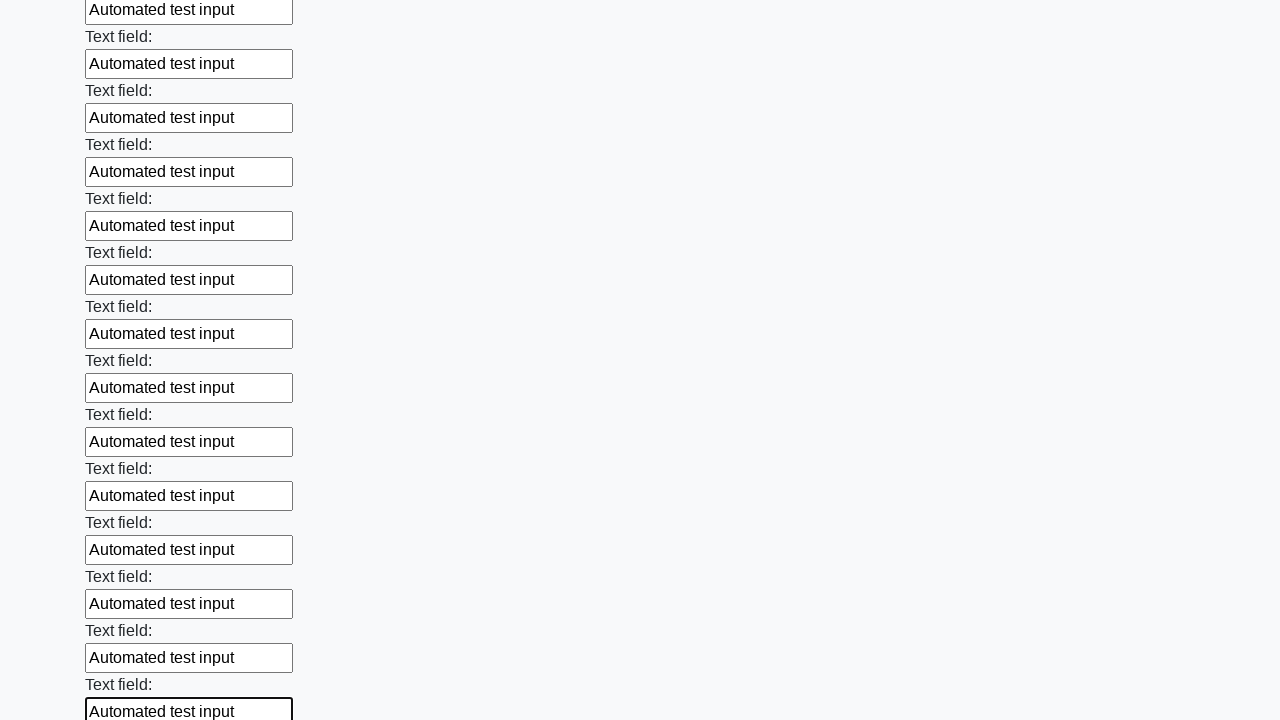

Filled an input field with 'Automated test input' on input >> nth=81
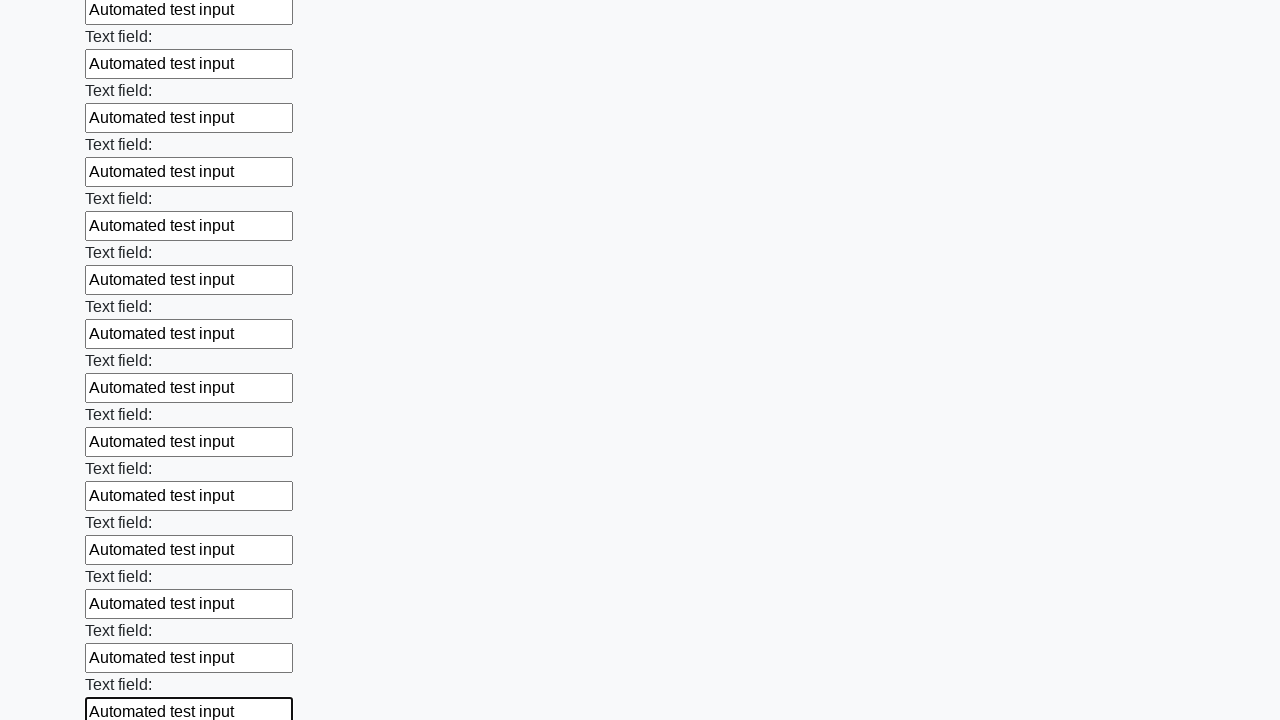

Filled an input field with 'Automated test input' on input >> nth=82
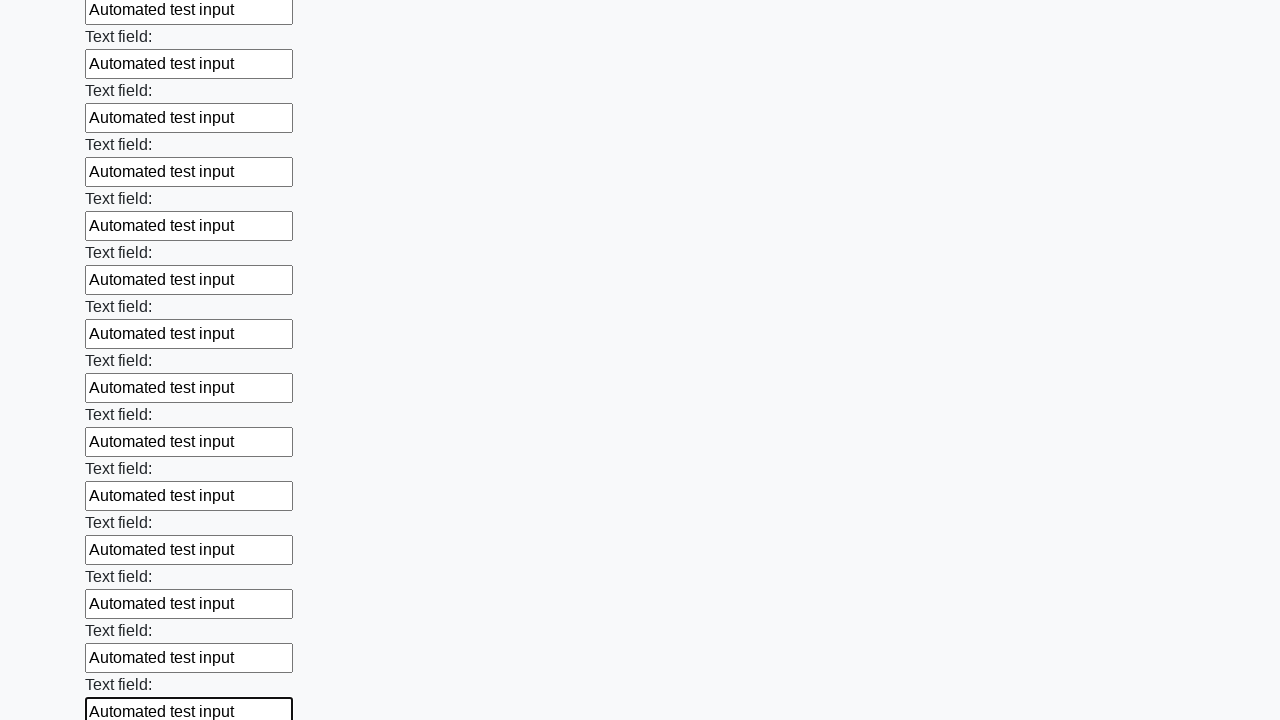

Filled an input field with 'Automated test input' on input >> nth=83
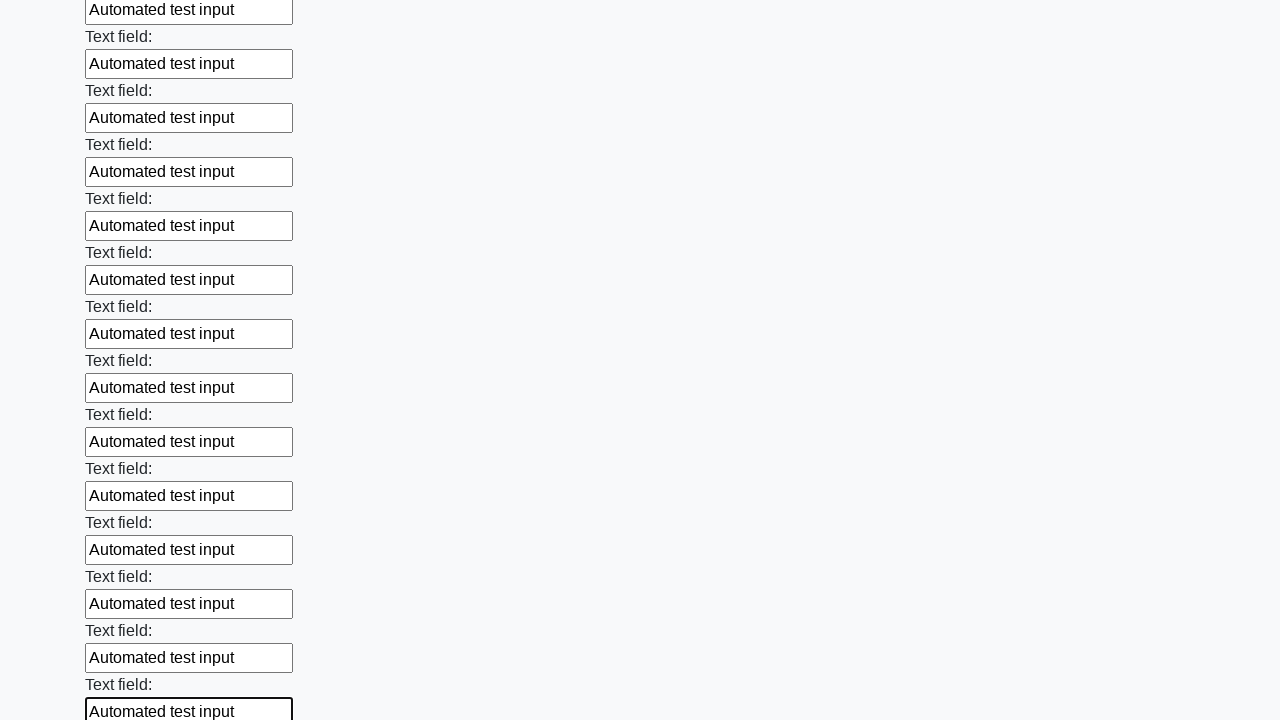

Filled an input field with 'Automated test input' on input >> nth=84
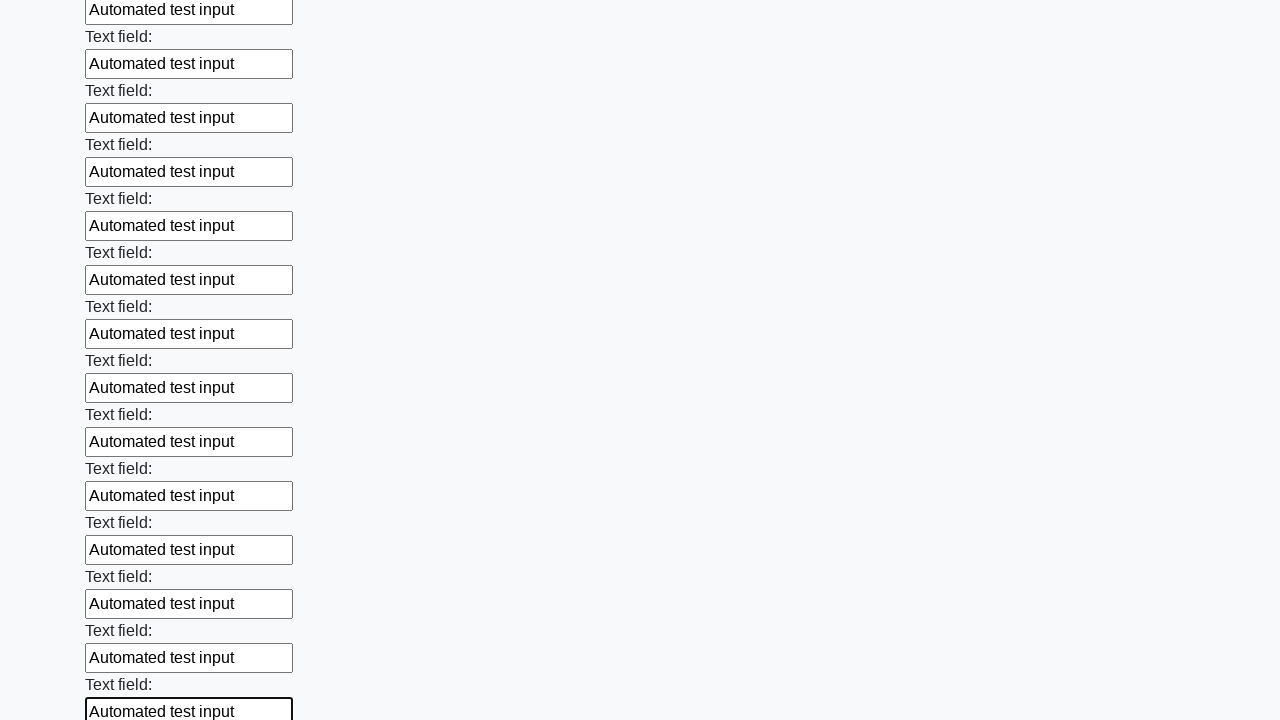

Filled an input field with 'Automated test input' on input >> nth=85
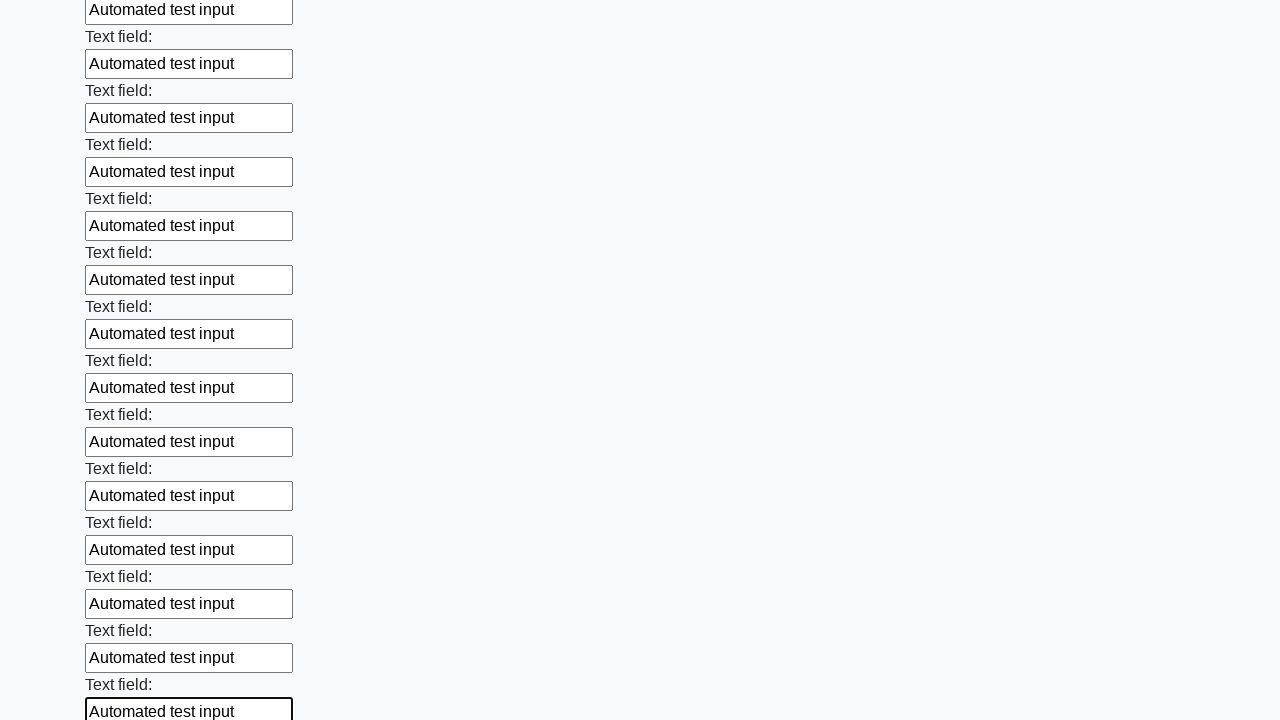

Filled an input field with 'Automated test input' on input >> nth=86
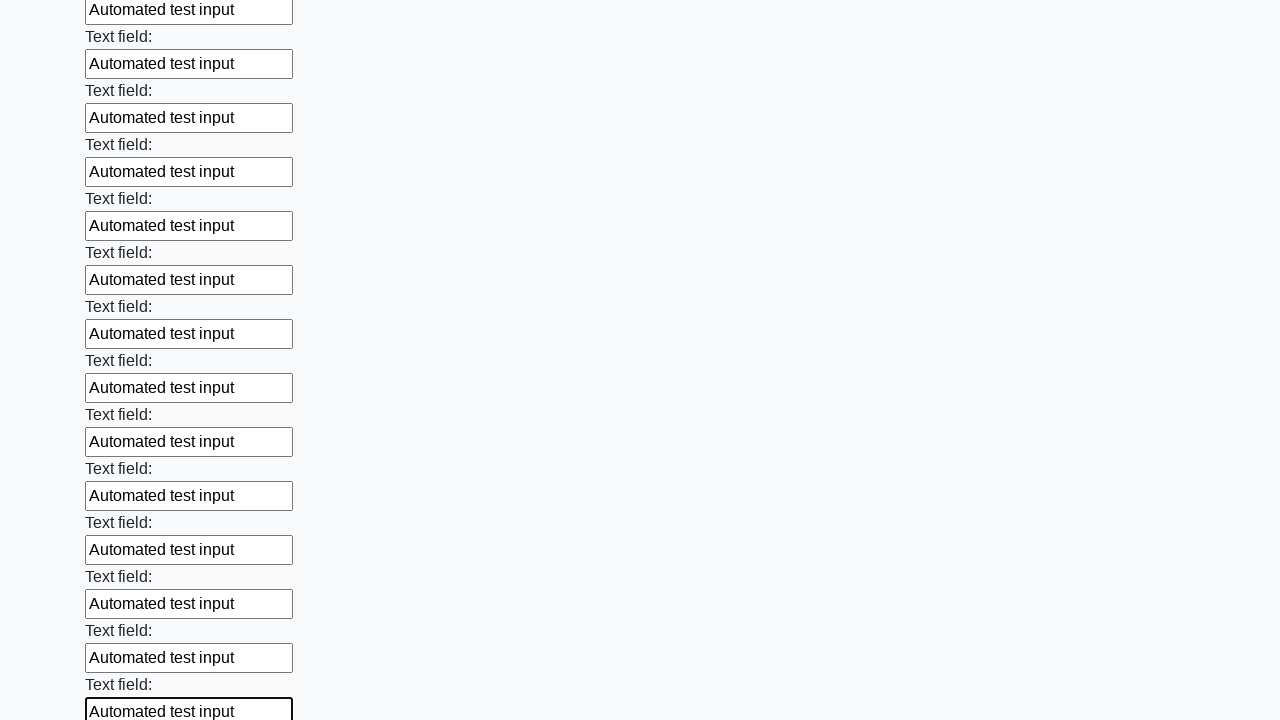

Filled an input field with 'Automated test input' on input >> nth=87
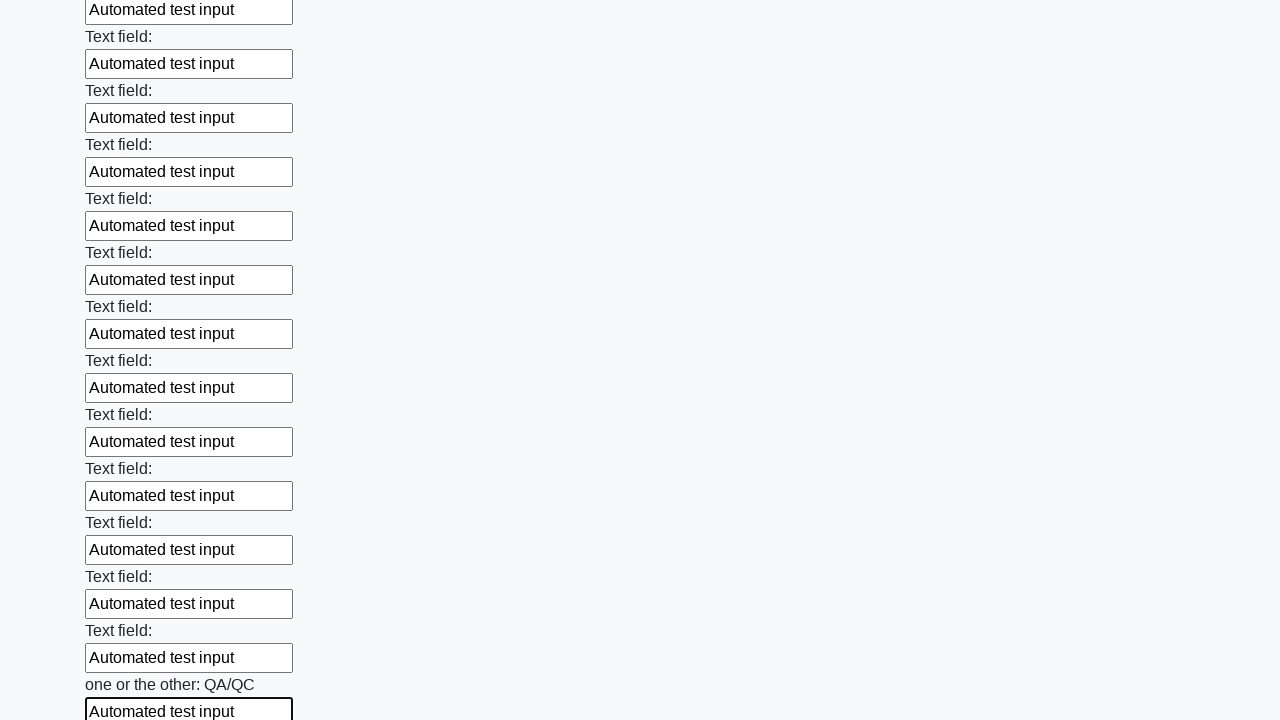

Filled an input field with 'Automated test input' on input >> nth=88
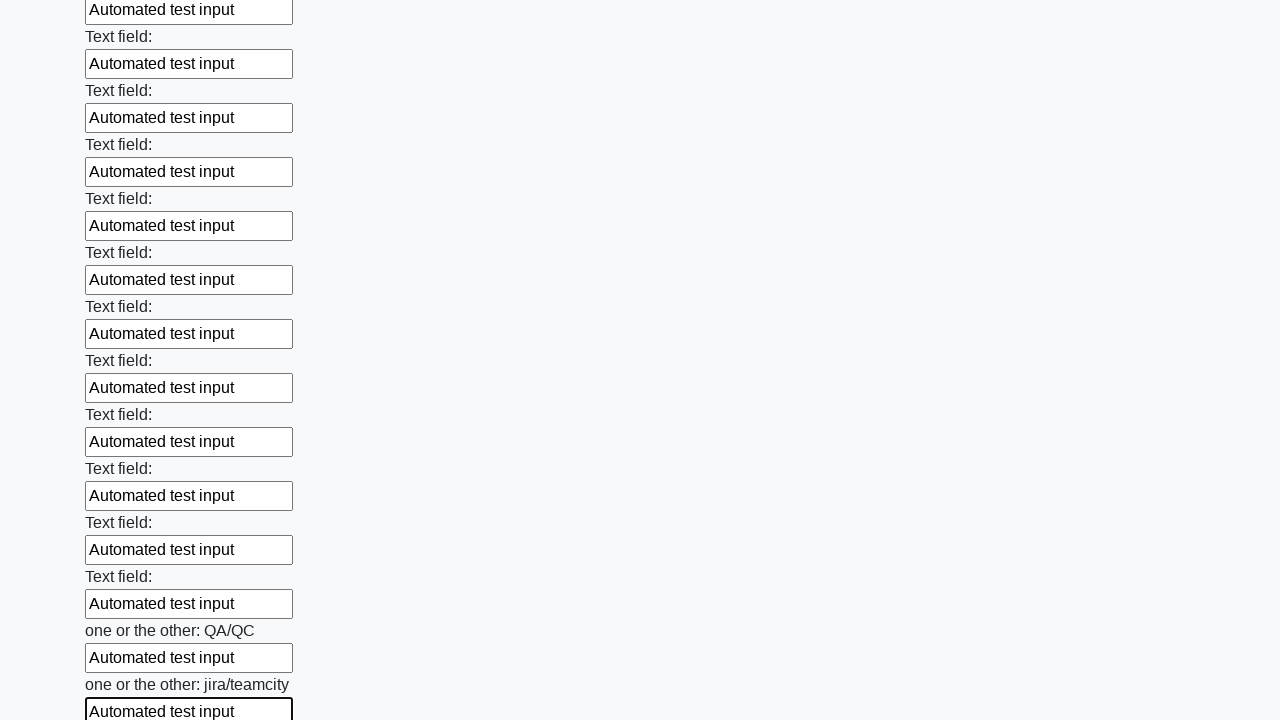

Filled an input field with 'Automated test input' on input >> nth=89
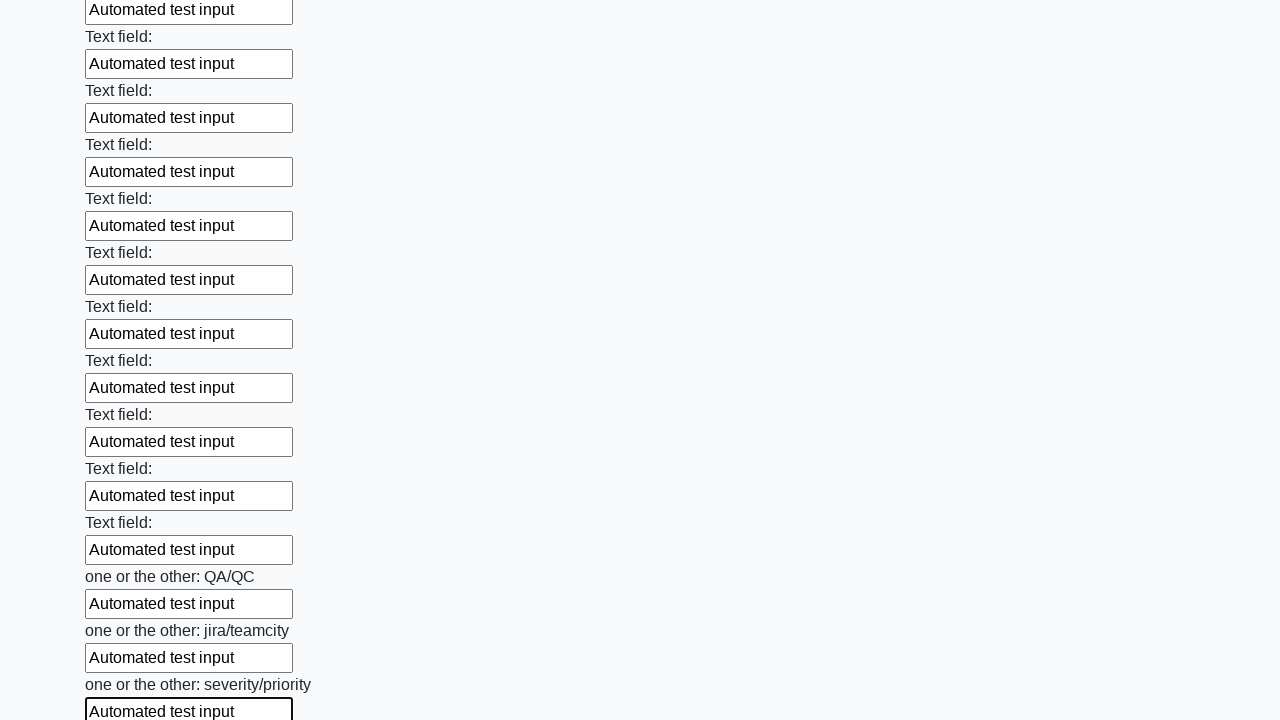

Filled an input field with 'Automated test input' on input >> nth=90
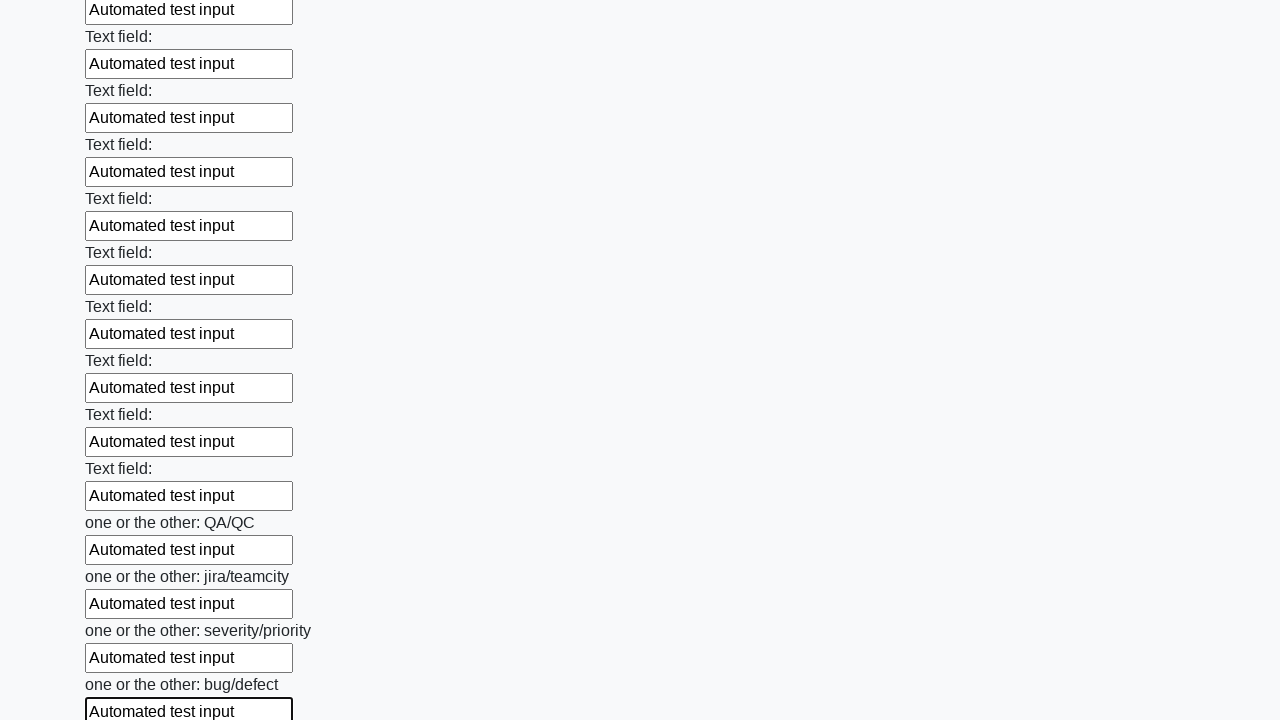

Filled an input field with 'Automated test input' on input >> nth=91
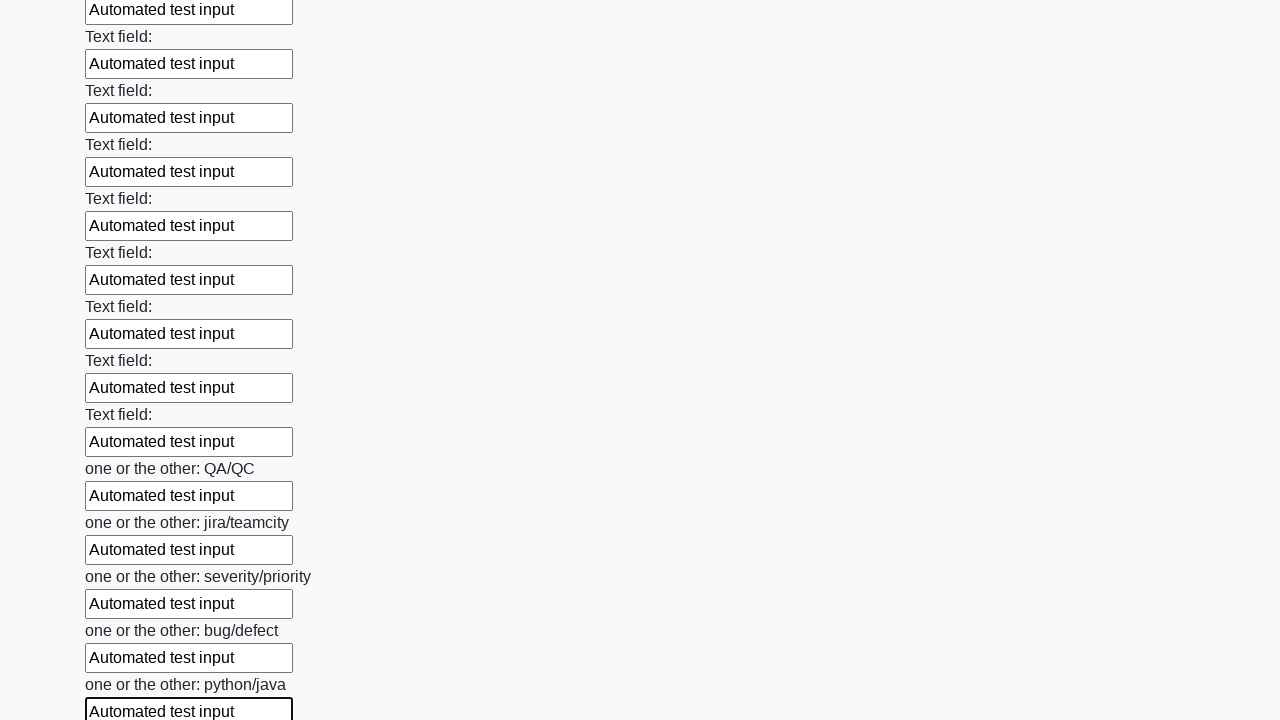

Filled an input field with 'Automated test input' on input >> nth=92
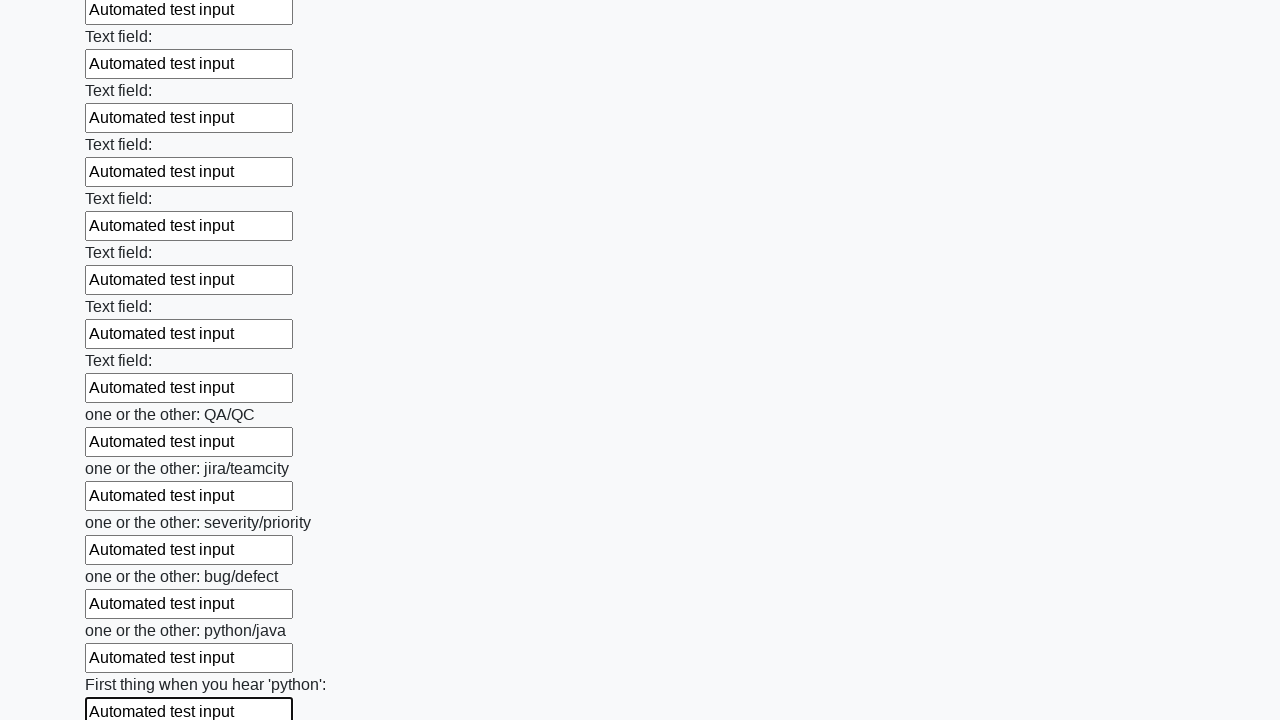

Filled an input field with 'Automated test input' on input >> nth=93
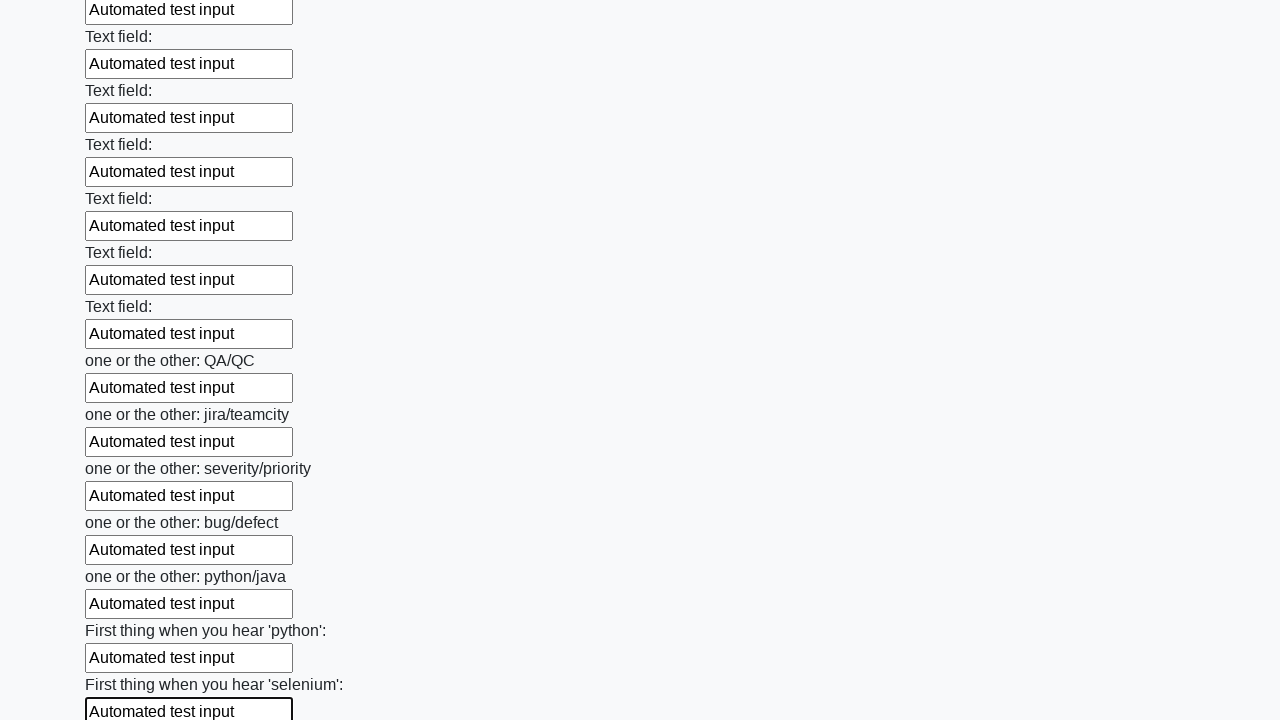

Filled an input field with 'Automated test input' on input >> nth=94
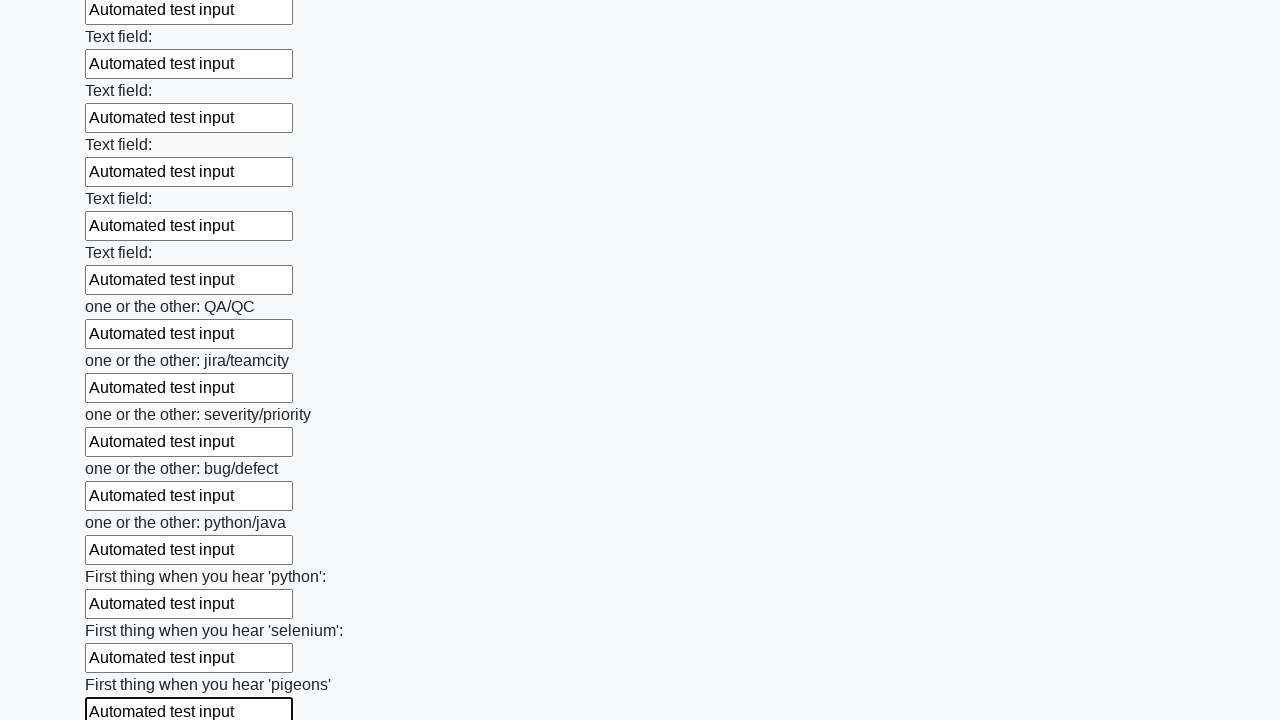

Filled an input field with 'Automated test input' on input >> nth=95
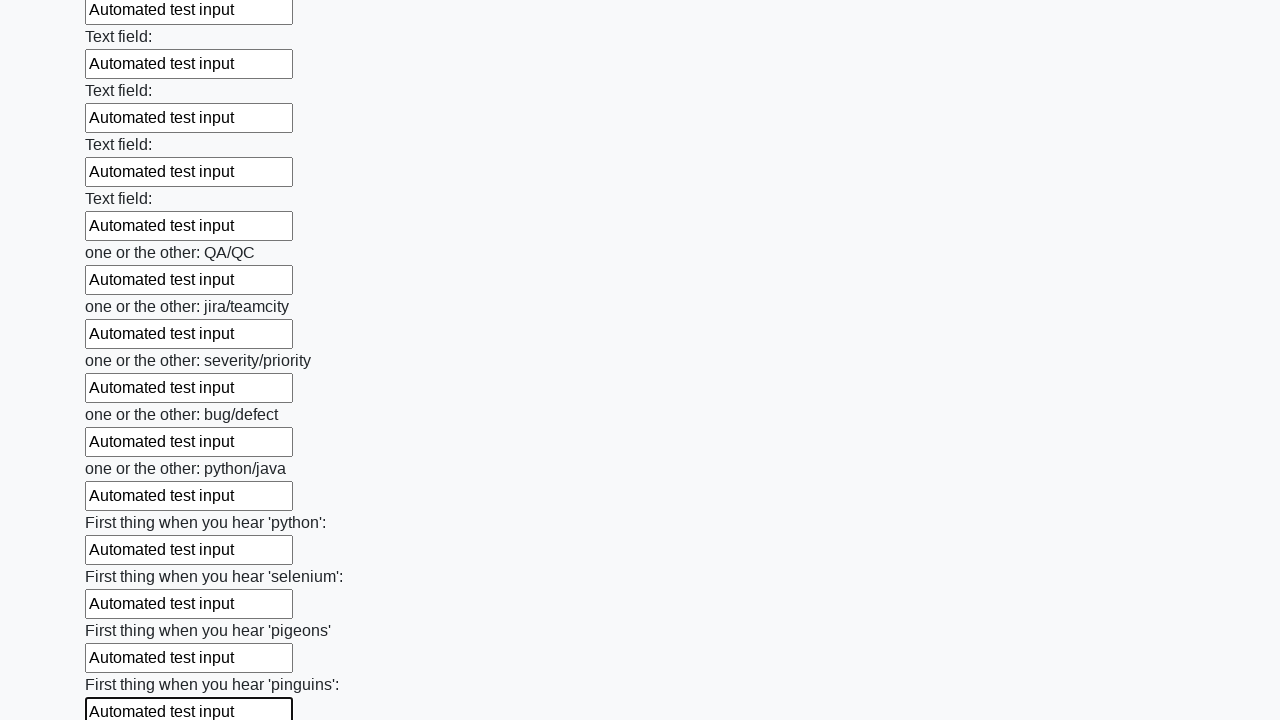

Filled an input field with 'Automated test input' on input >> nth=96
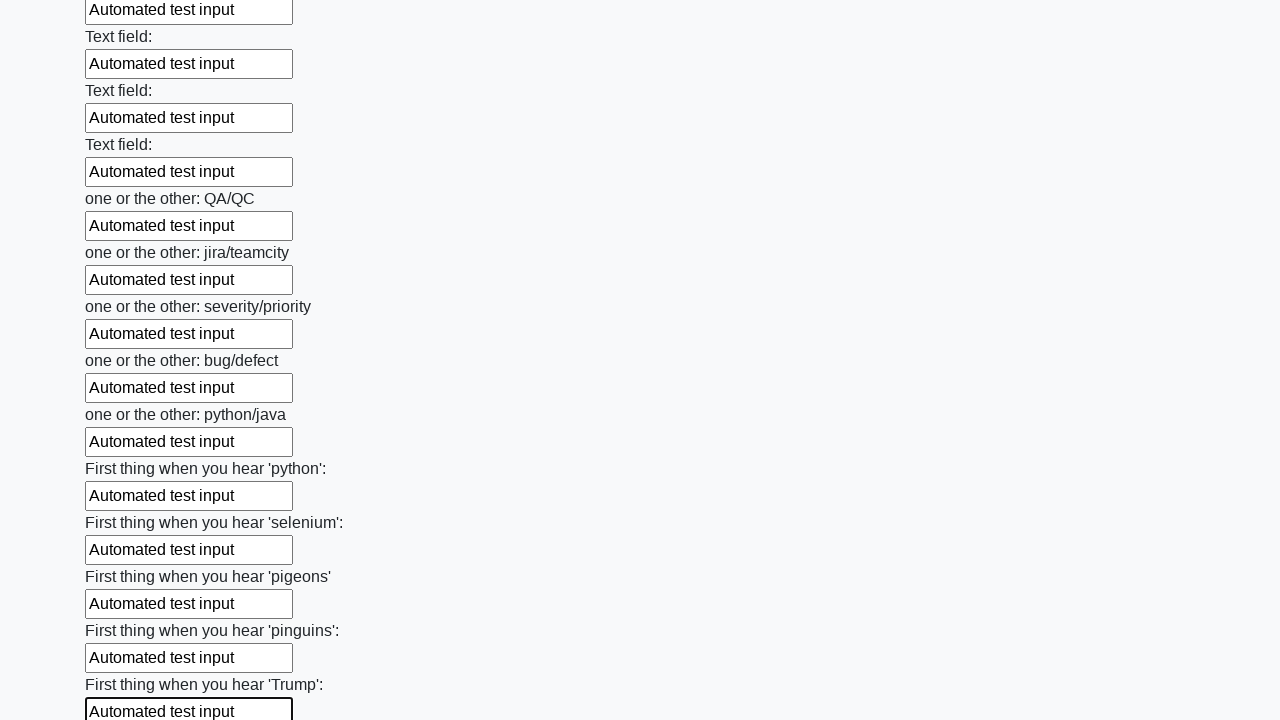

Filled an input field with 'Automated test input' on input >> nth=97
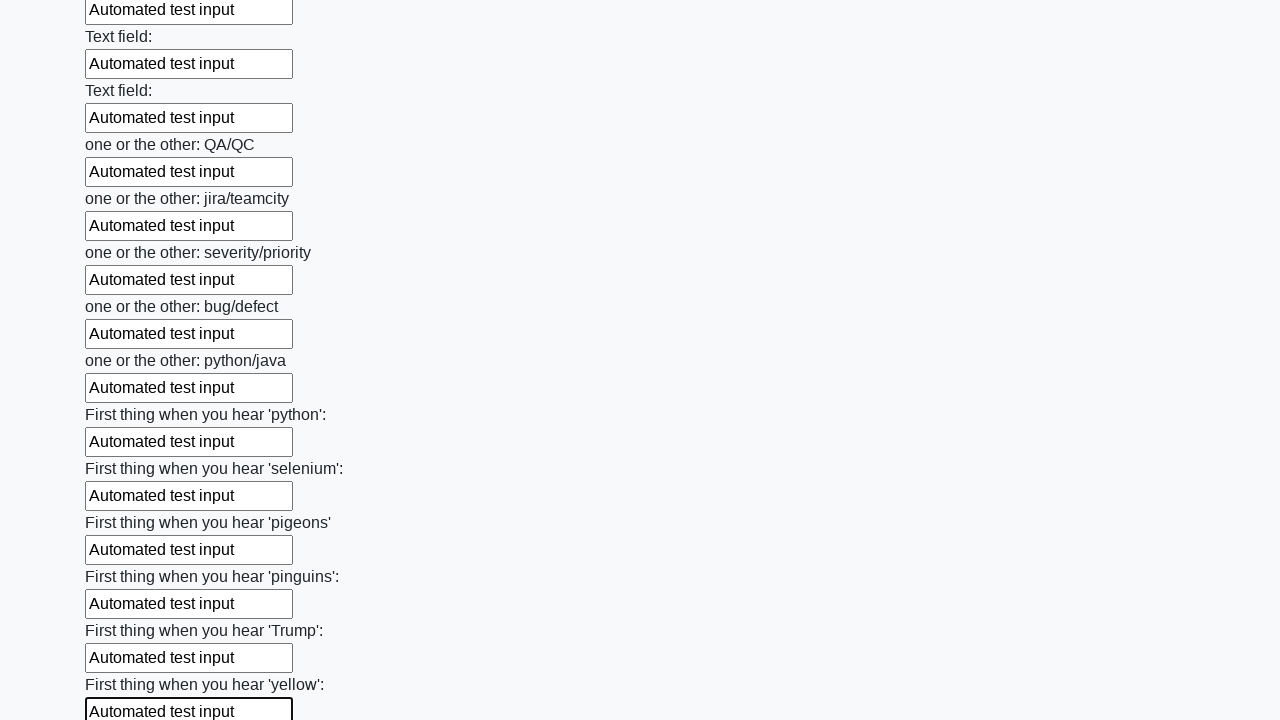

Filled an input field with 'Automated test input' on input >> nth=98
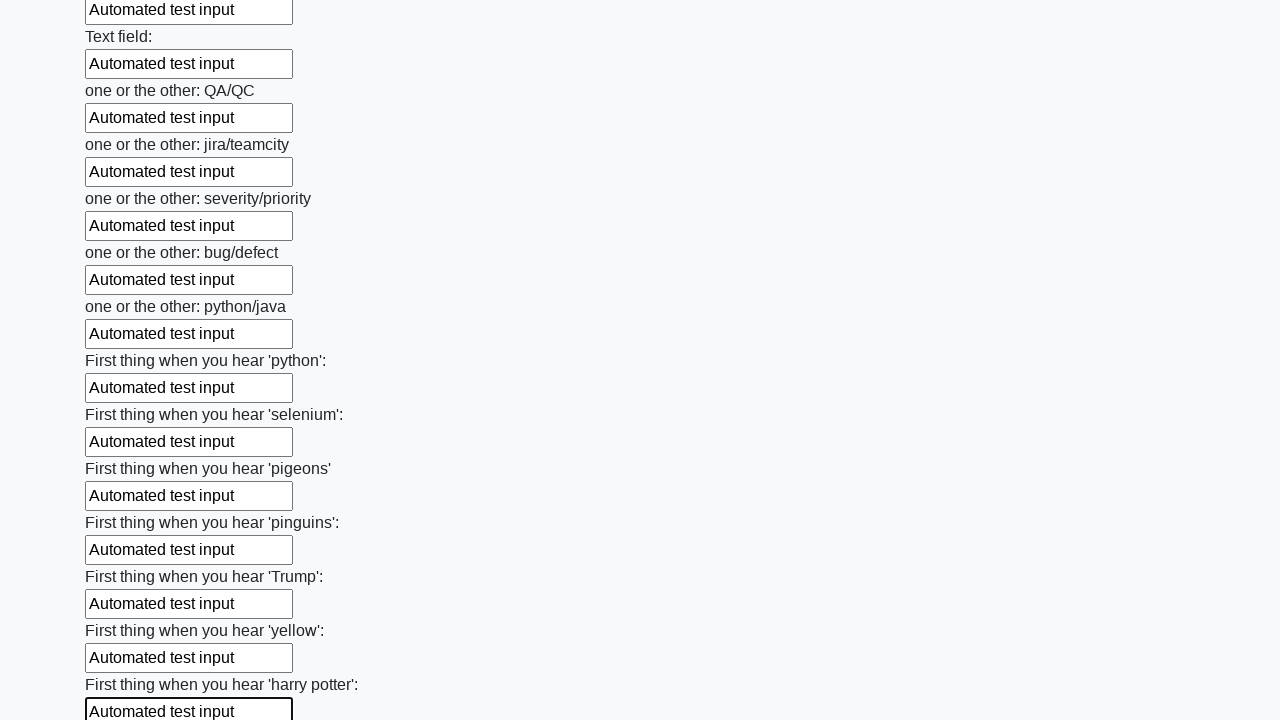

Filled an input field with 'Automated test input' on input >> nth=99
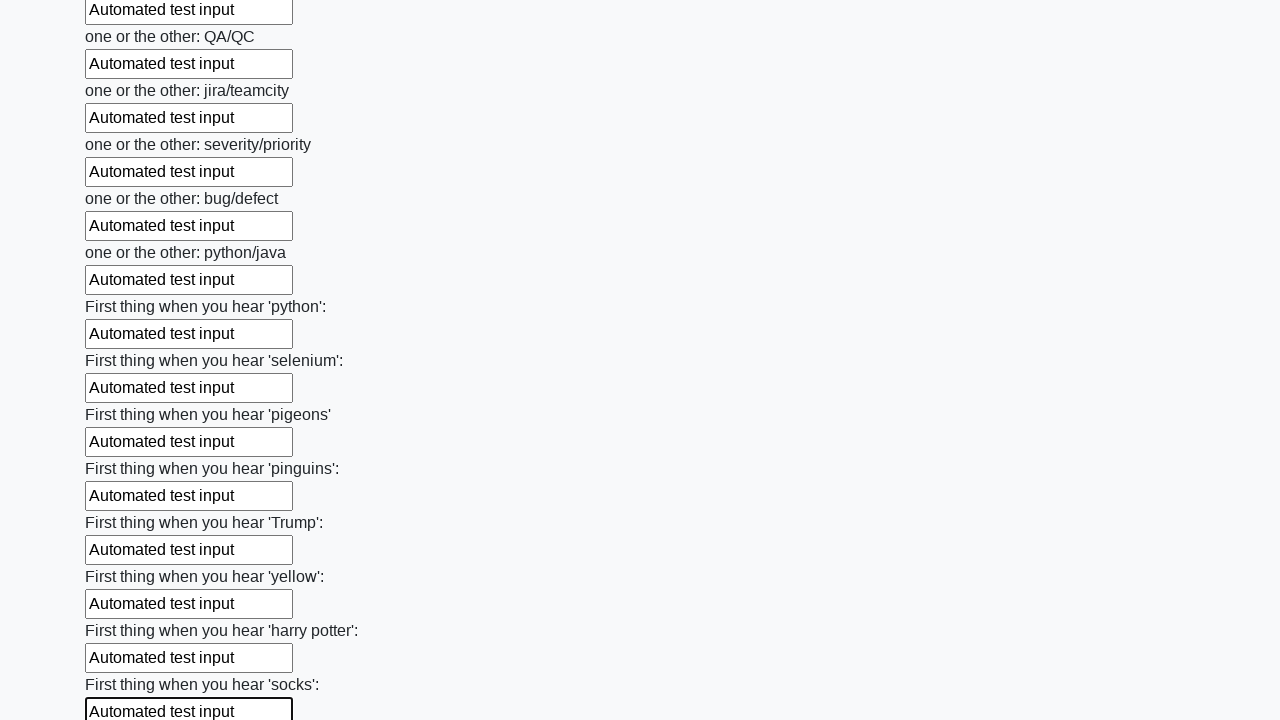

Clicked the submit button to submit the form at (123, 611) on button.btn
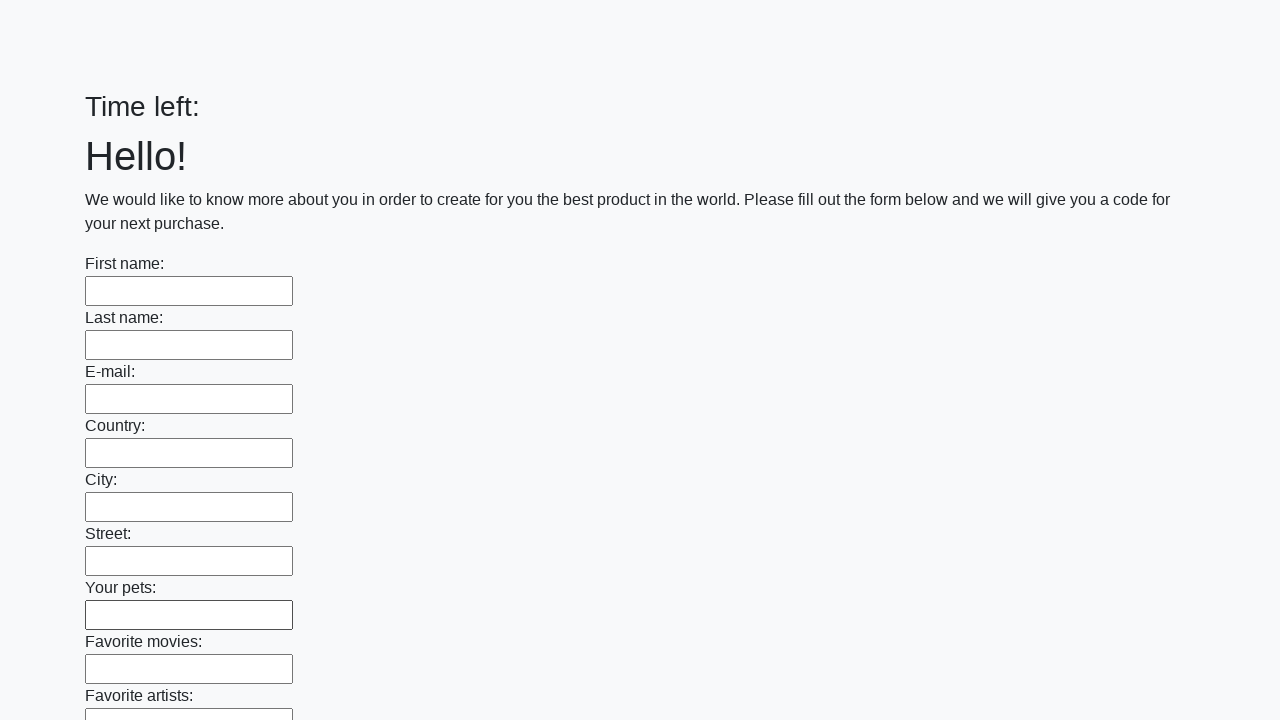

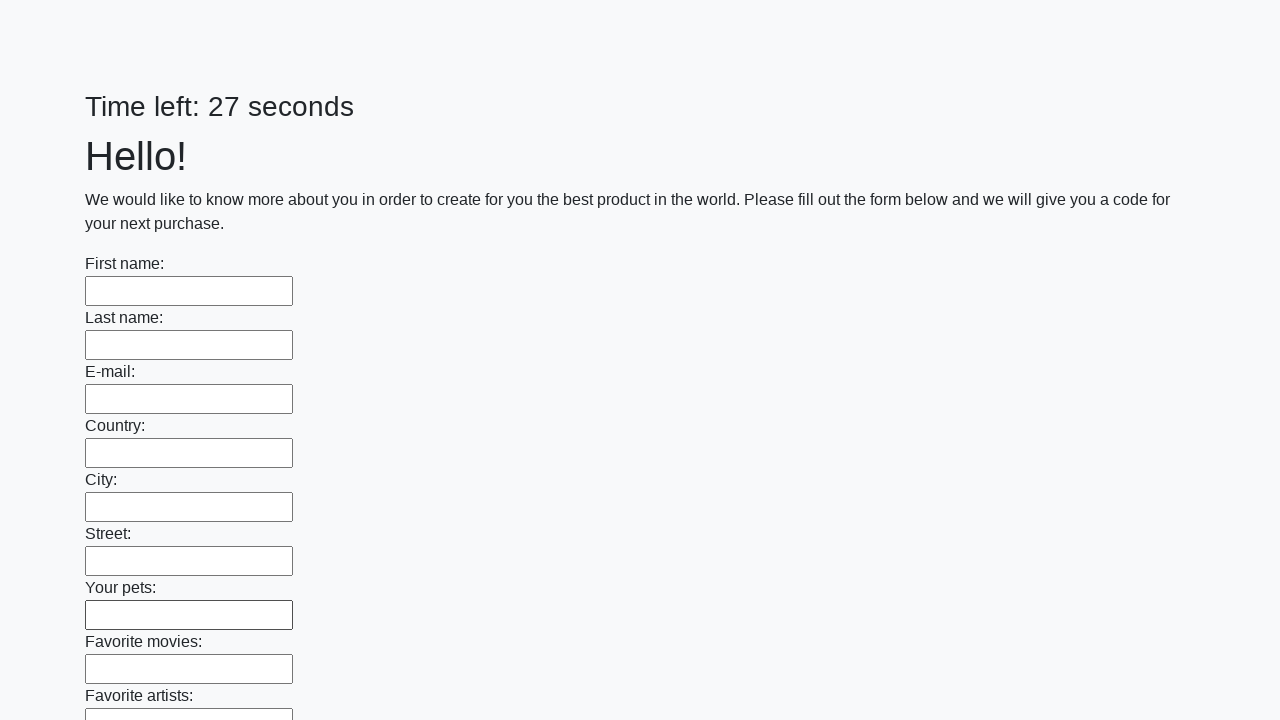